Tests filling a large form by entering text into all input fields and clicking the submit button

Starting URL: http://suninjuly.github.io/huge_form.html

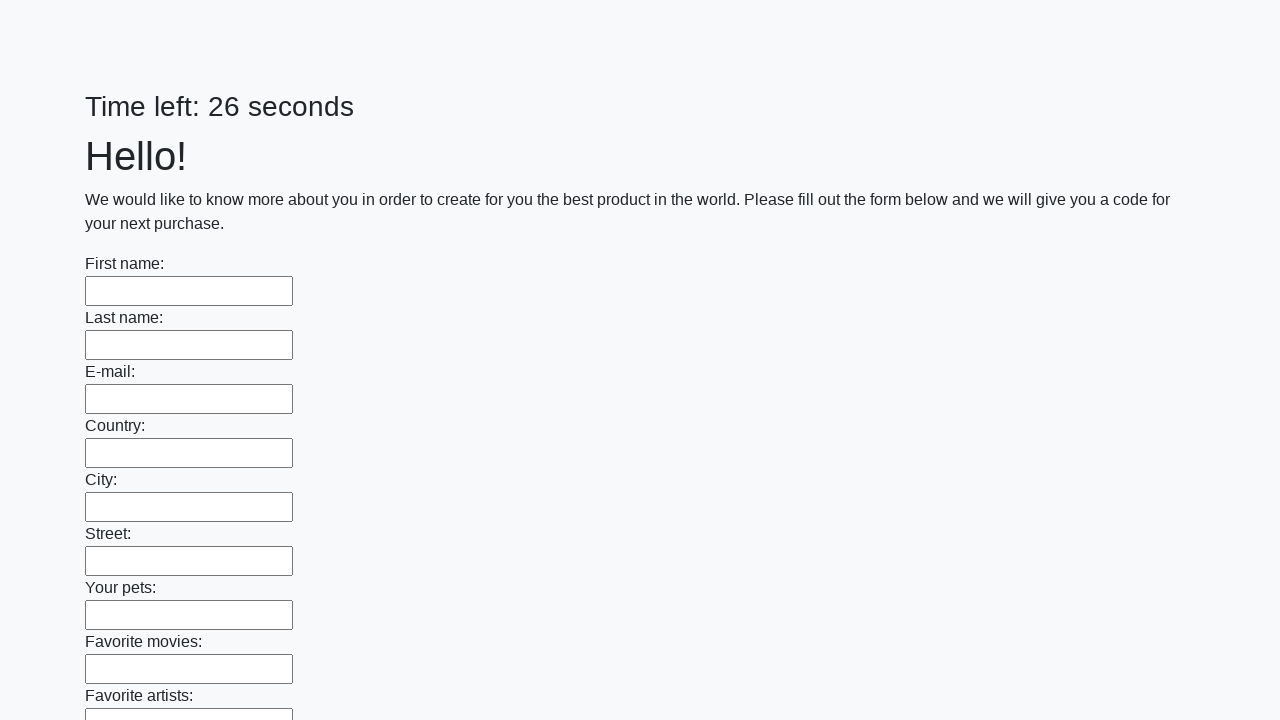

Navigated to huge form page
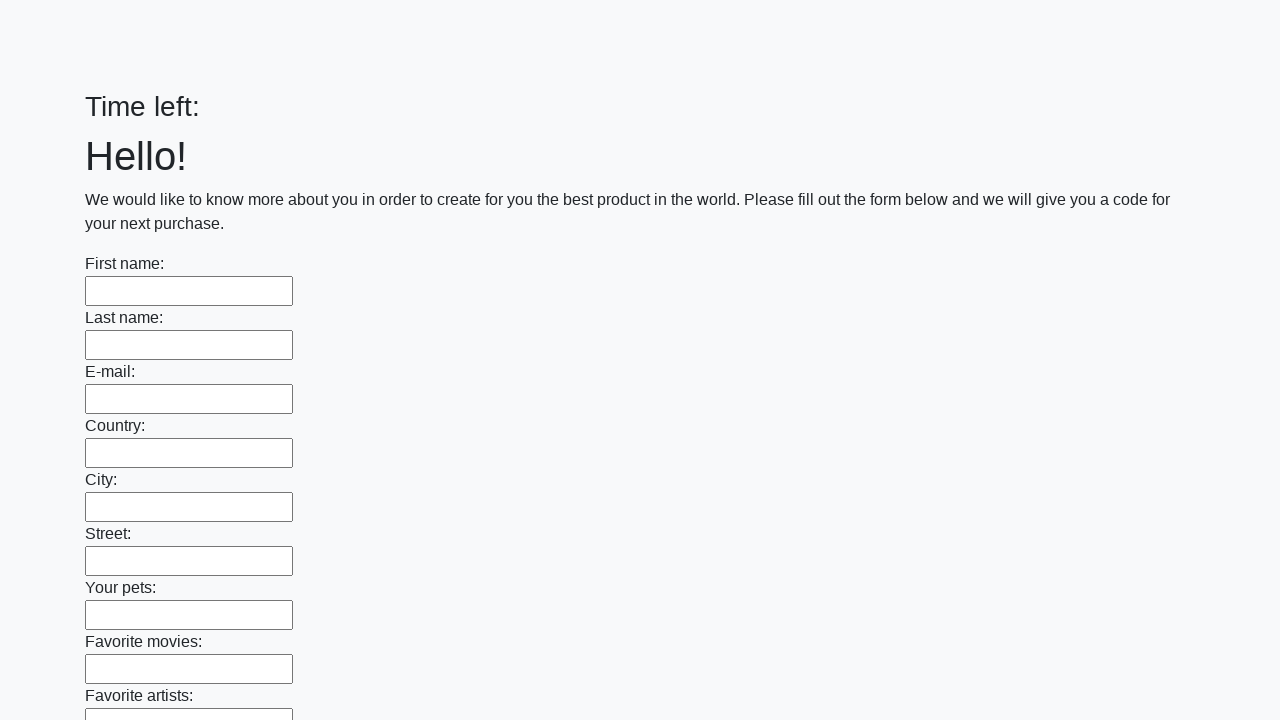

Filled input field with 'Random Text' on input >> nth=0
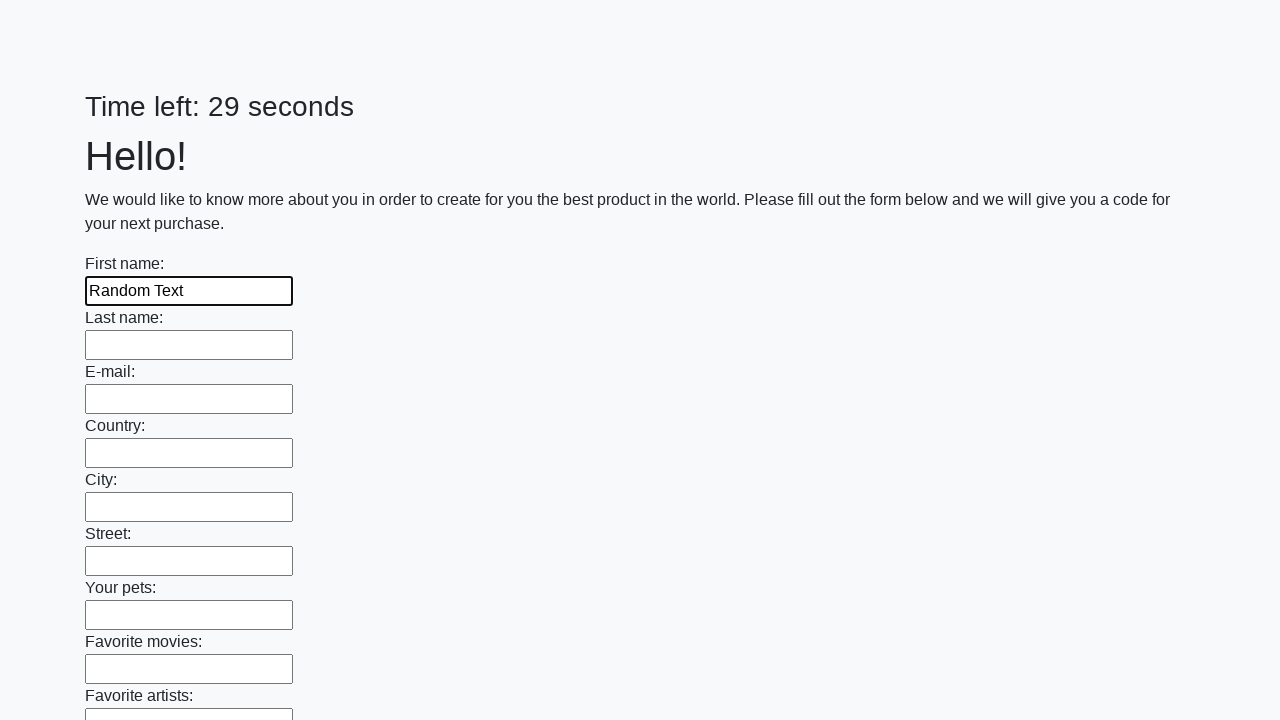

Filled input field with 'Random Text' on input >> nth=1
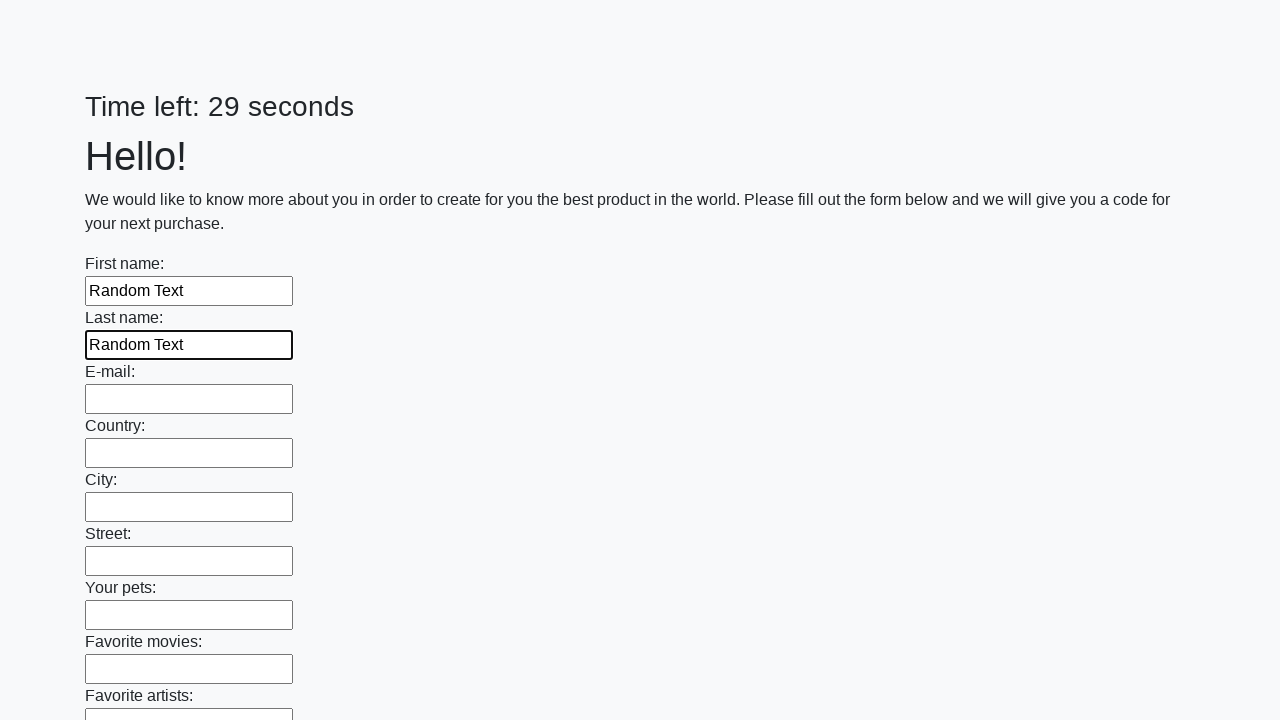

Filled input field with 'Random Text' on input >> nth=2
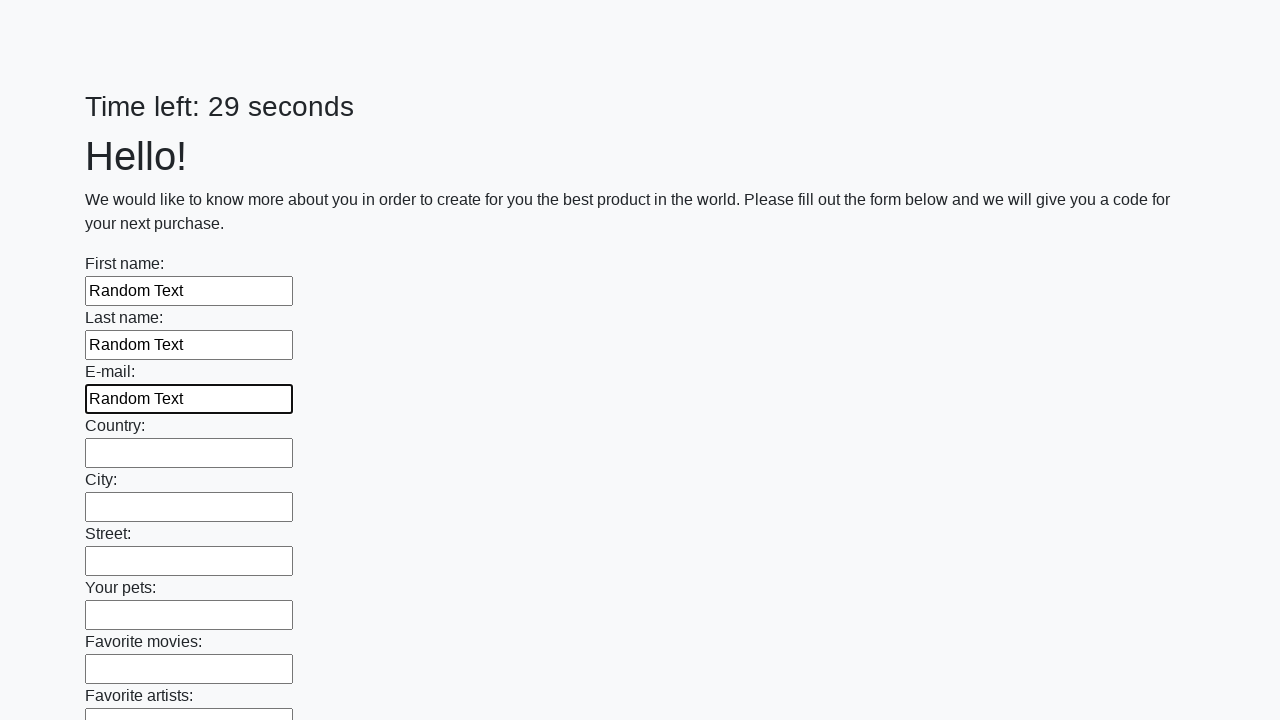

Filled input field with 'Random Text' on input >> nth=3
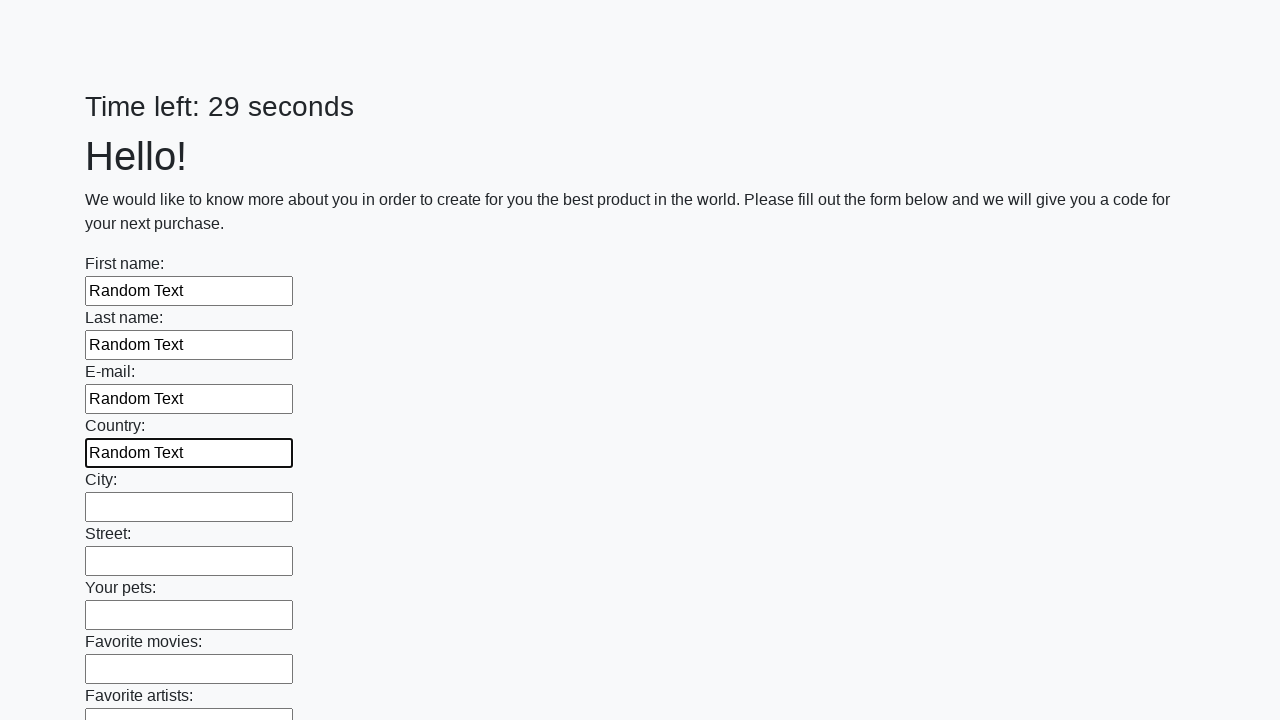

Filled input field with 'Random Text' on input >> nth=4
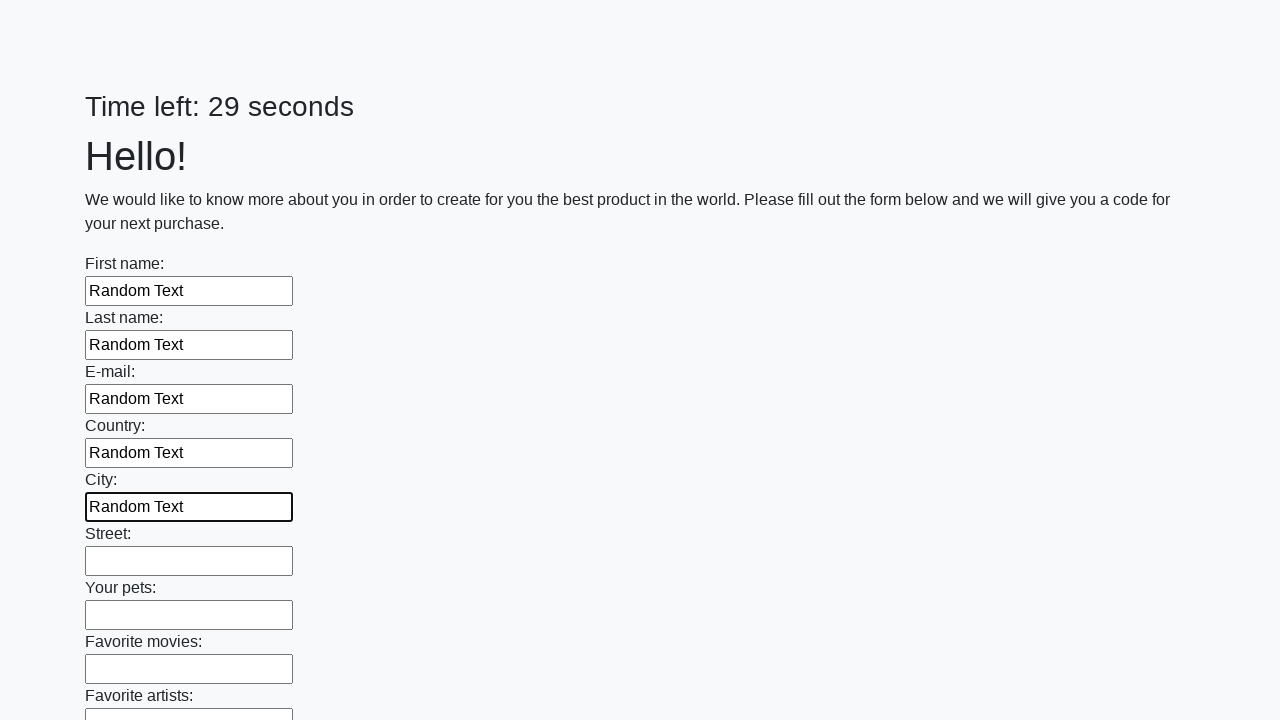

Filled input field with 'Random Text' on input >> nth=5
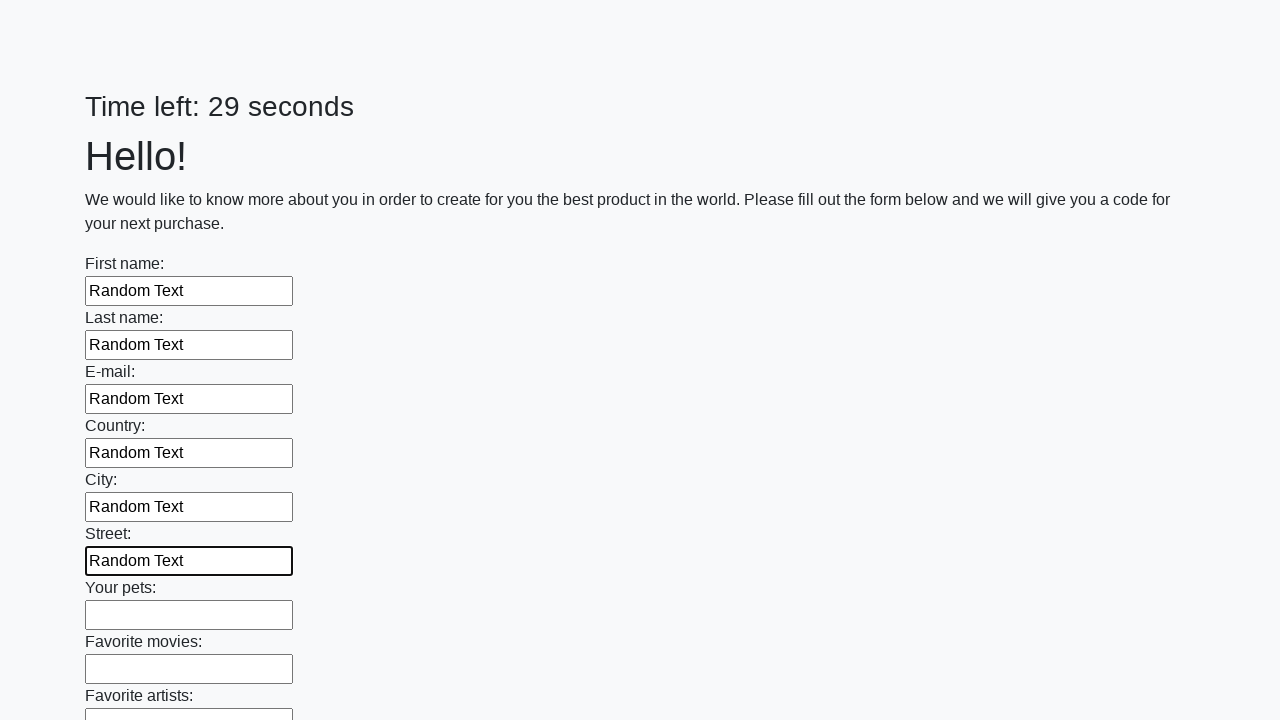

Filled input field with 'Random Text' on input >> nth=6
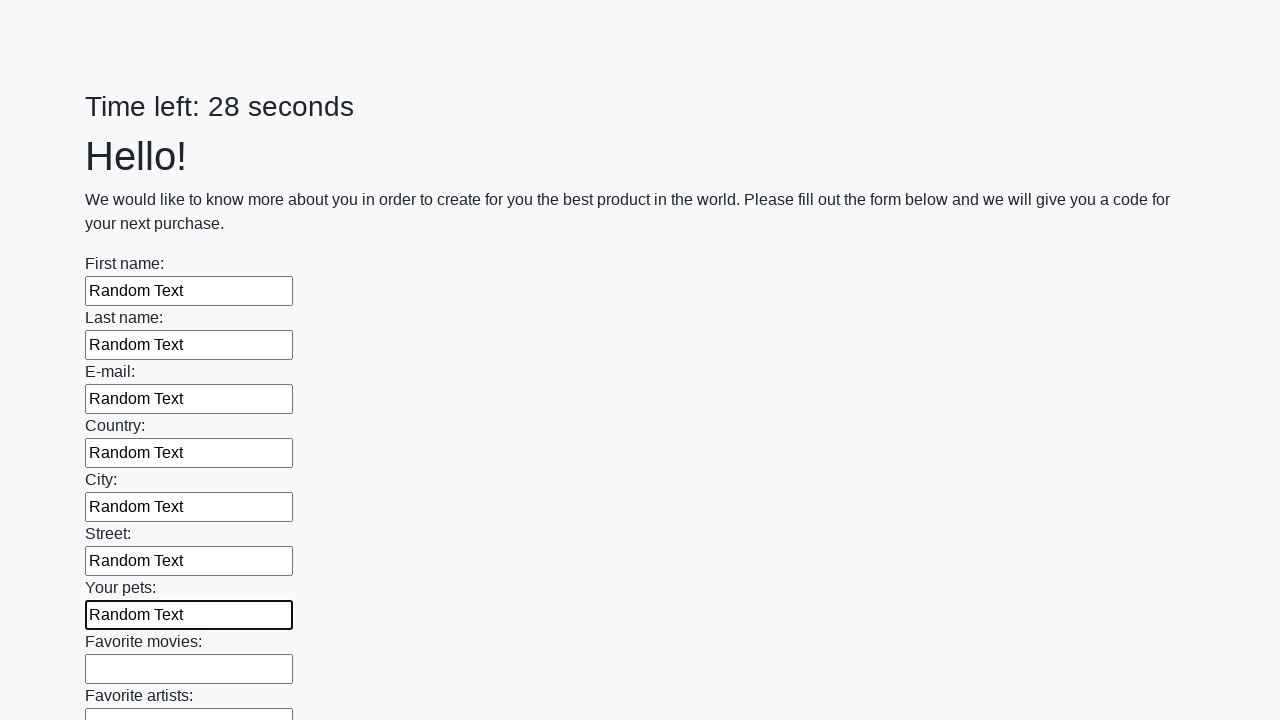

Filled input field with 'Random Text' on input >> nth=7
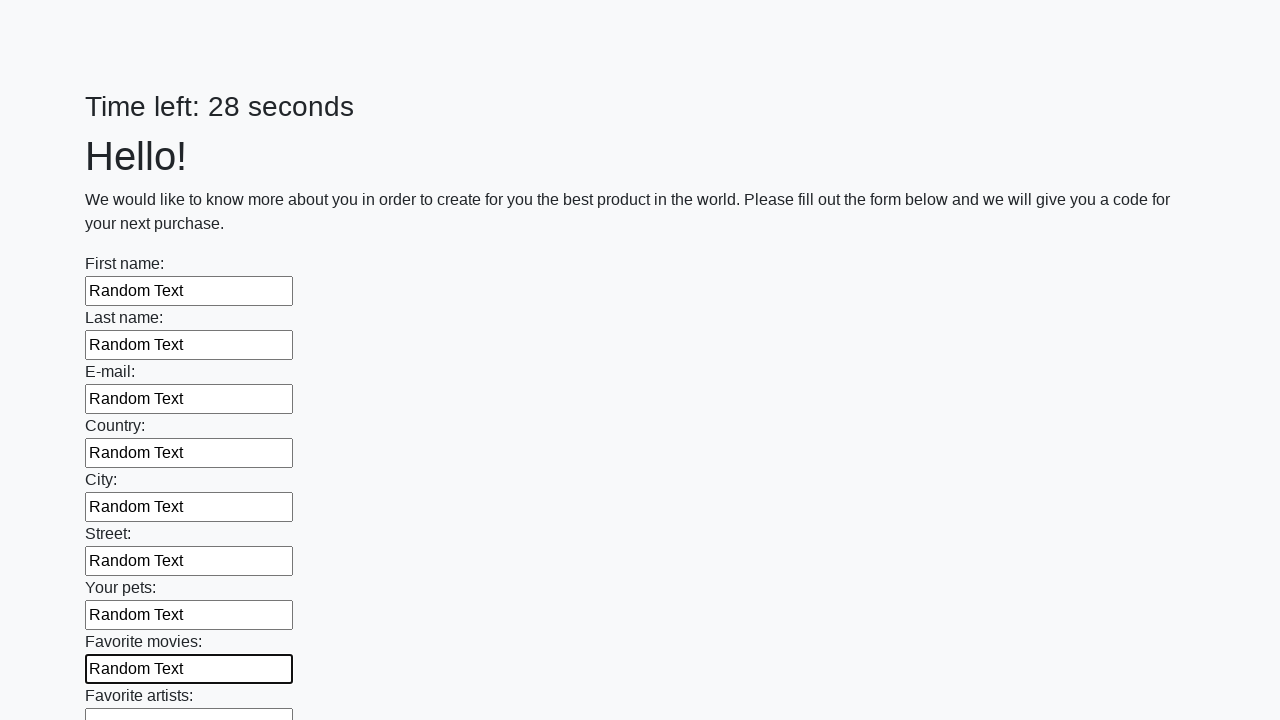

Filled input field with 'Random Text' on input >> nth=8
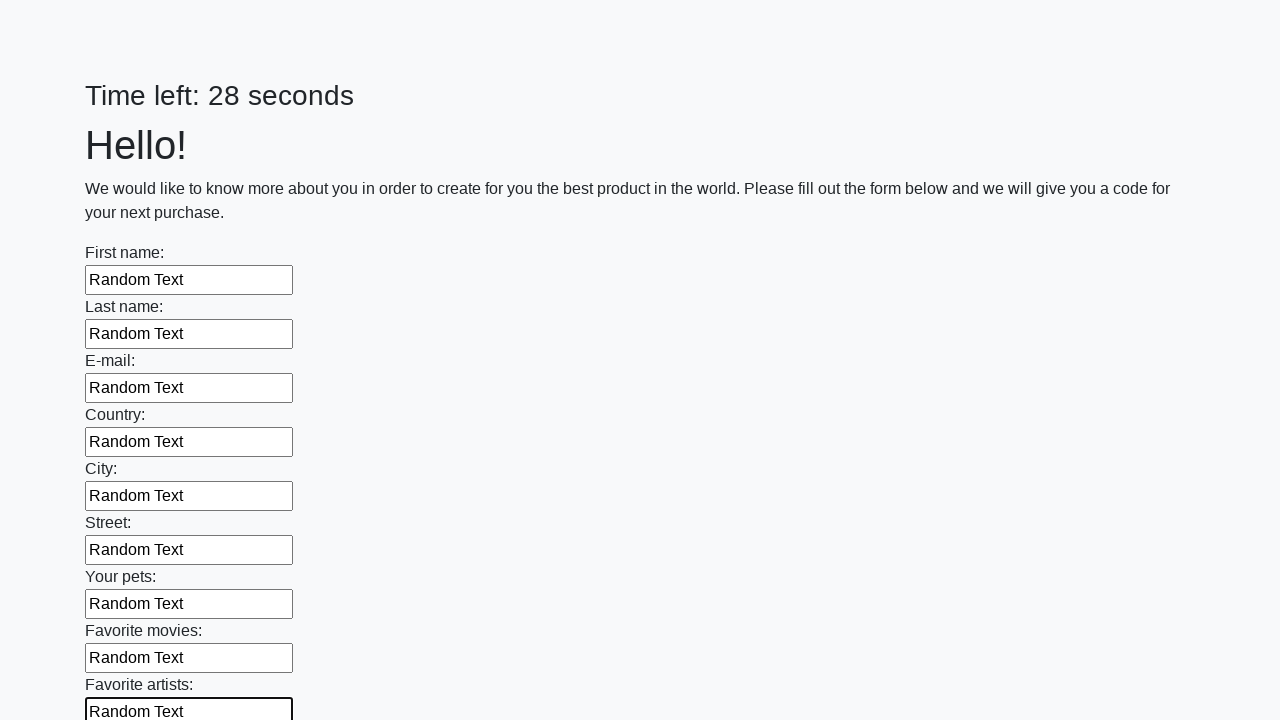

Filled input field with 'Random Text' on input >> nth=9
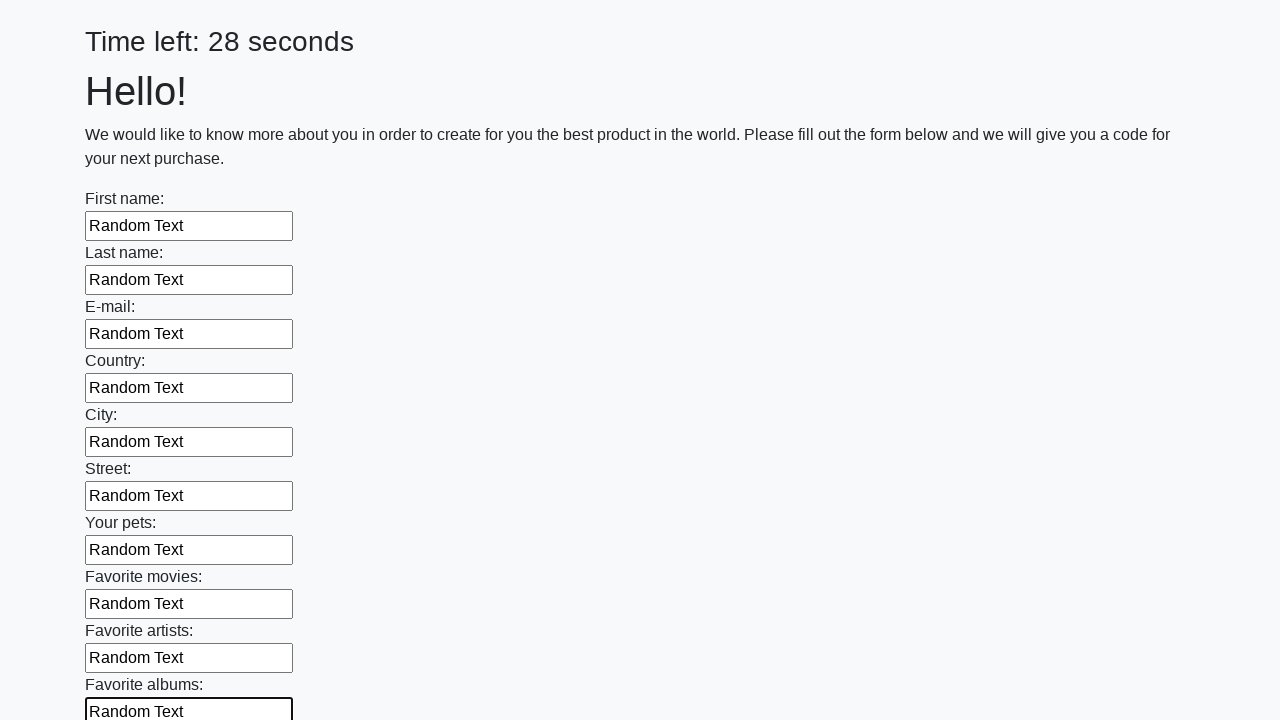

Filled input field with 'Random Text' on input >> nth=10
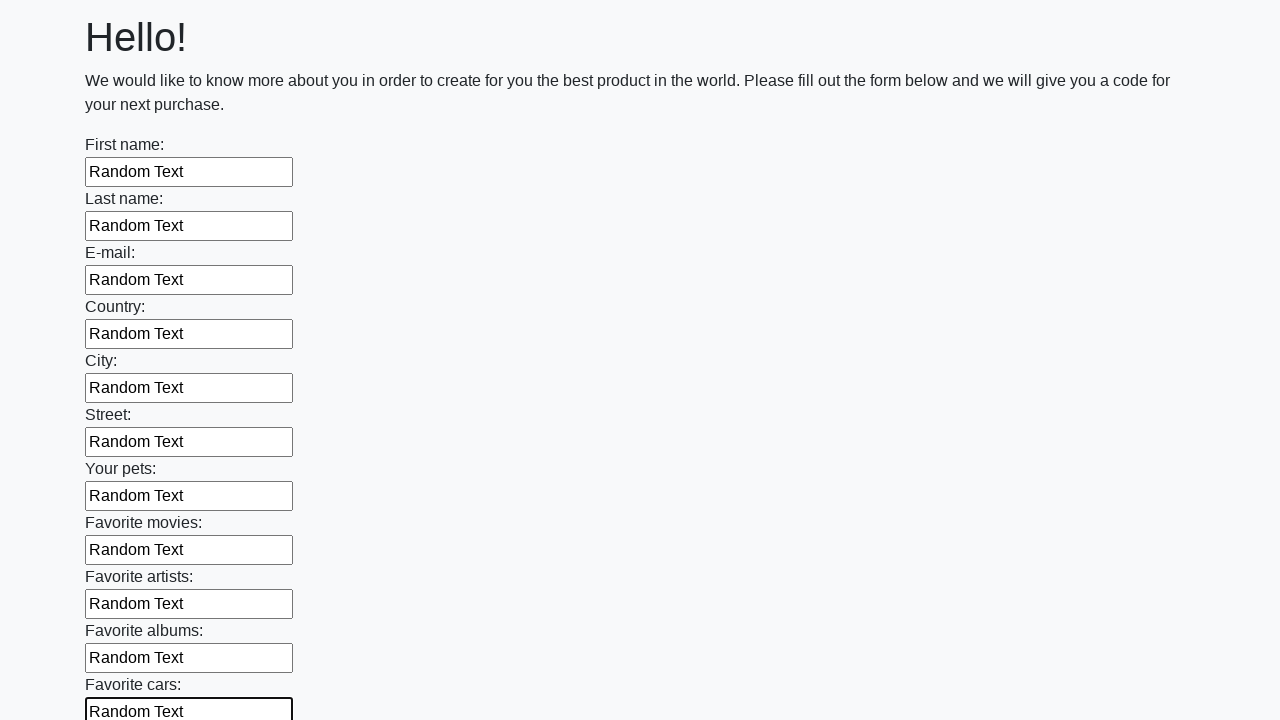

Filled input field with 'Random Text' on input >> nth=11
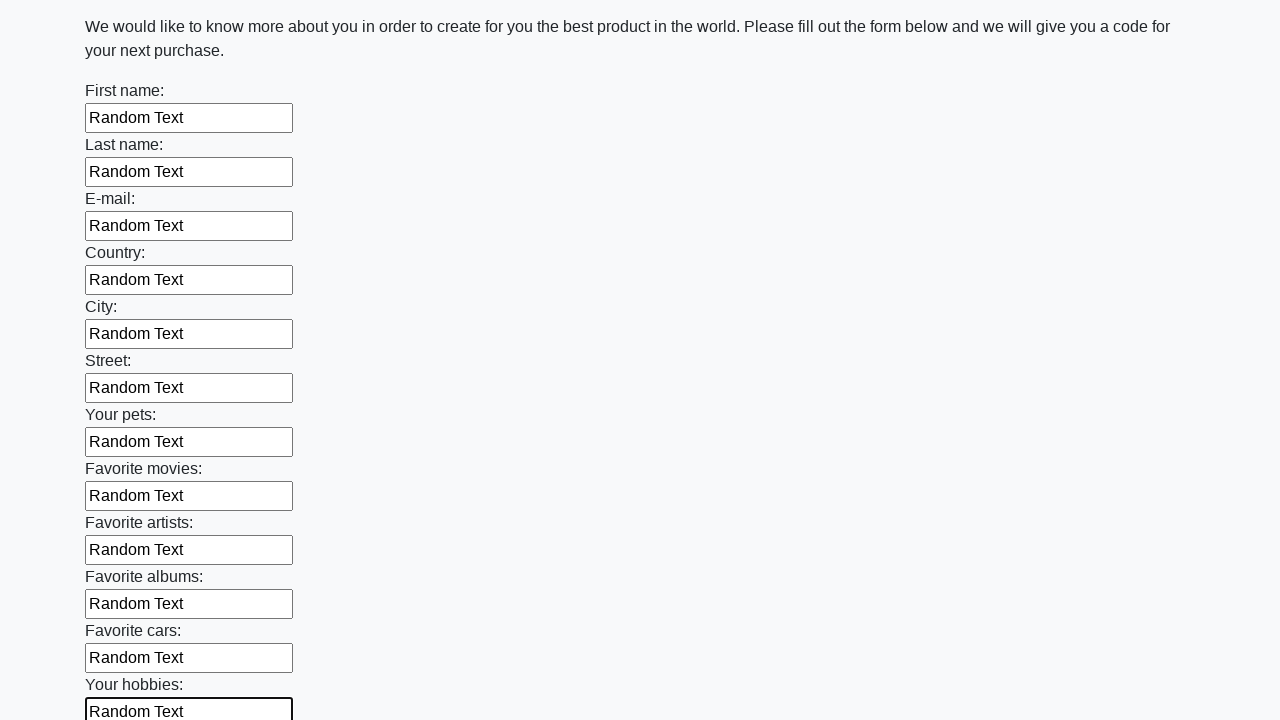

Filled input field with 'Random Text' on input >> nth=12
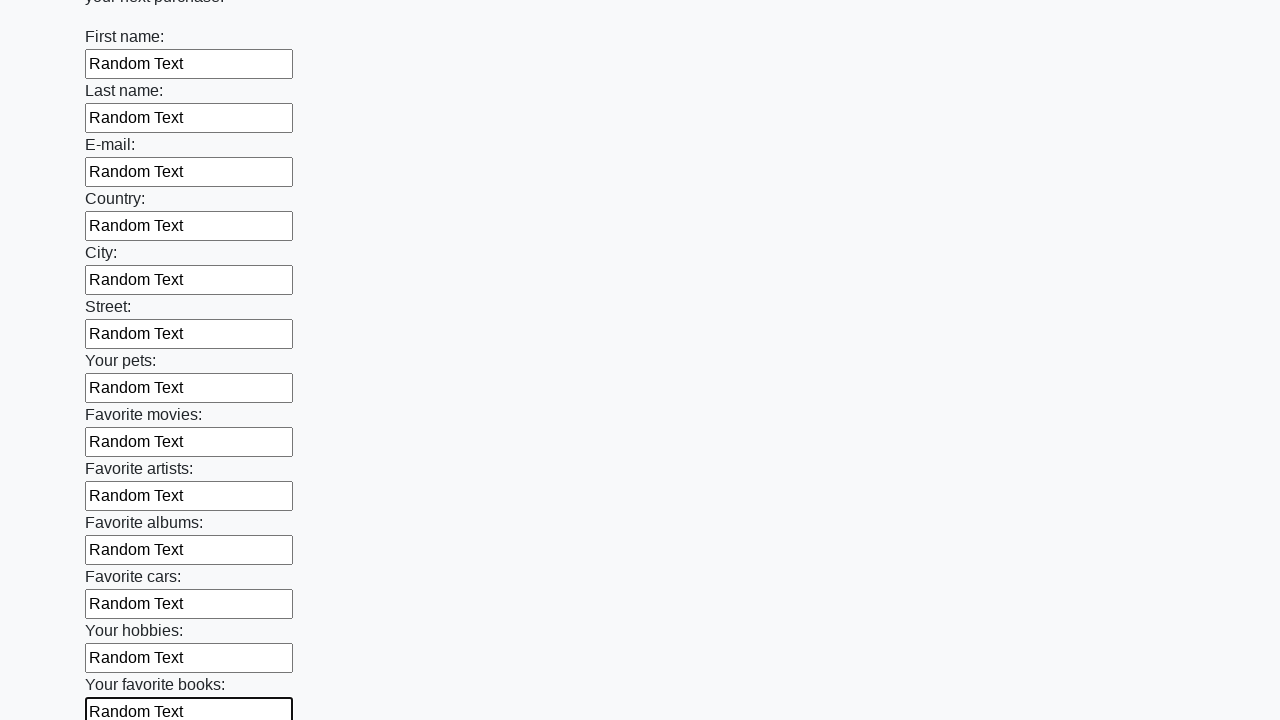

Filled input field with 'Random Text' on input >> nth=13
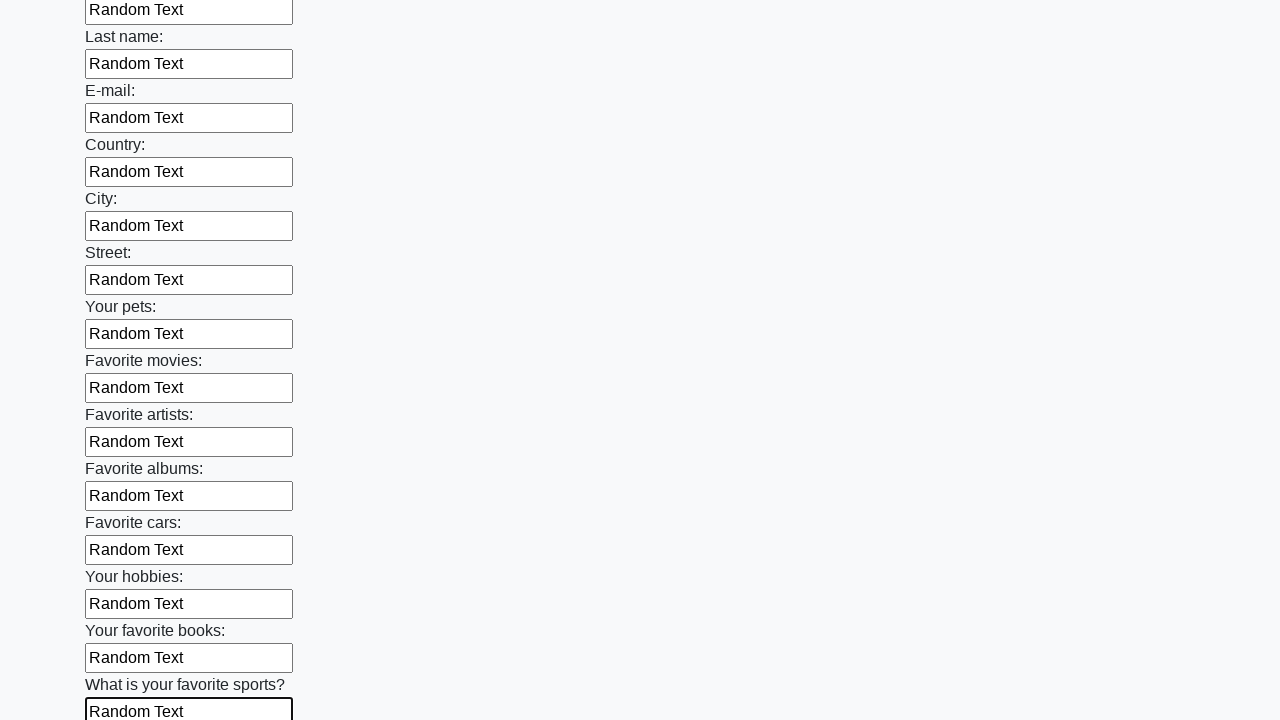

Filled input field with 'Random Text' on input >> nth=14
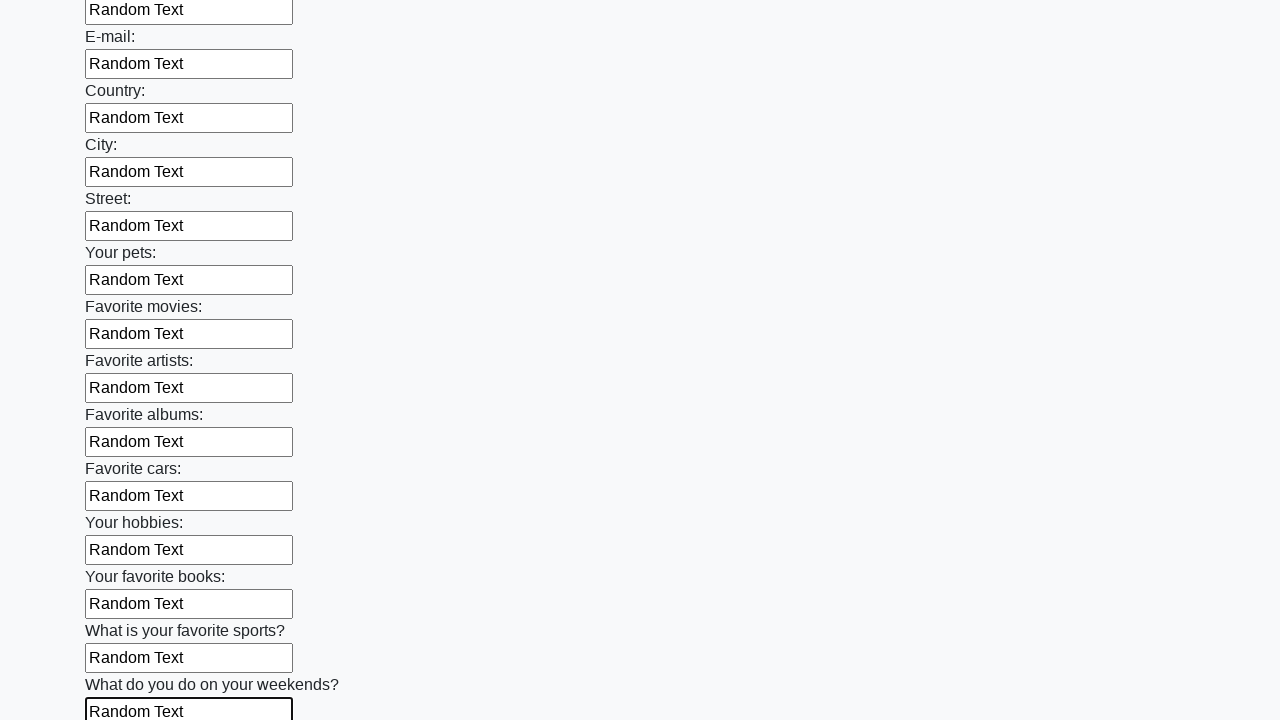

Filled input field with 'Random Text' on input >> nth=15
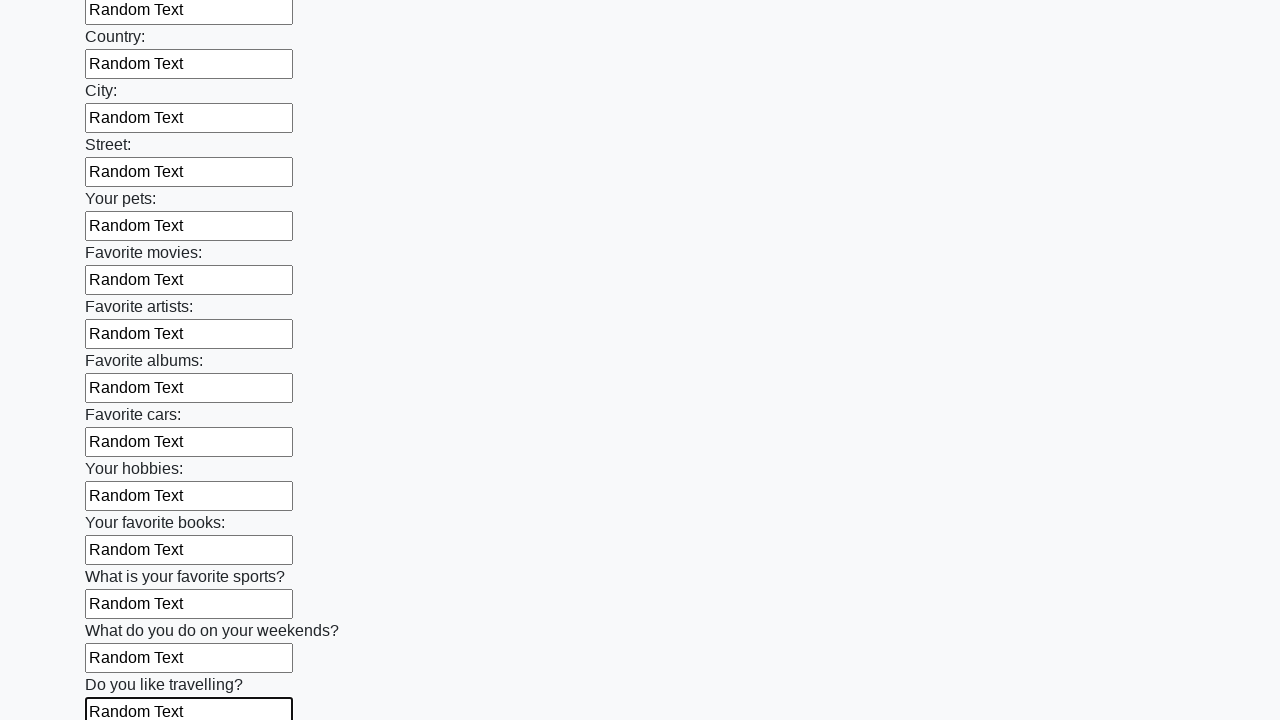

Filled input field with 'Random Text' on input >> nth=16
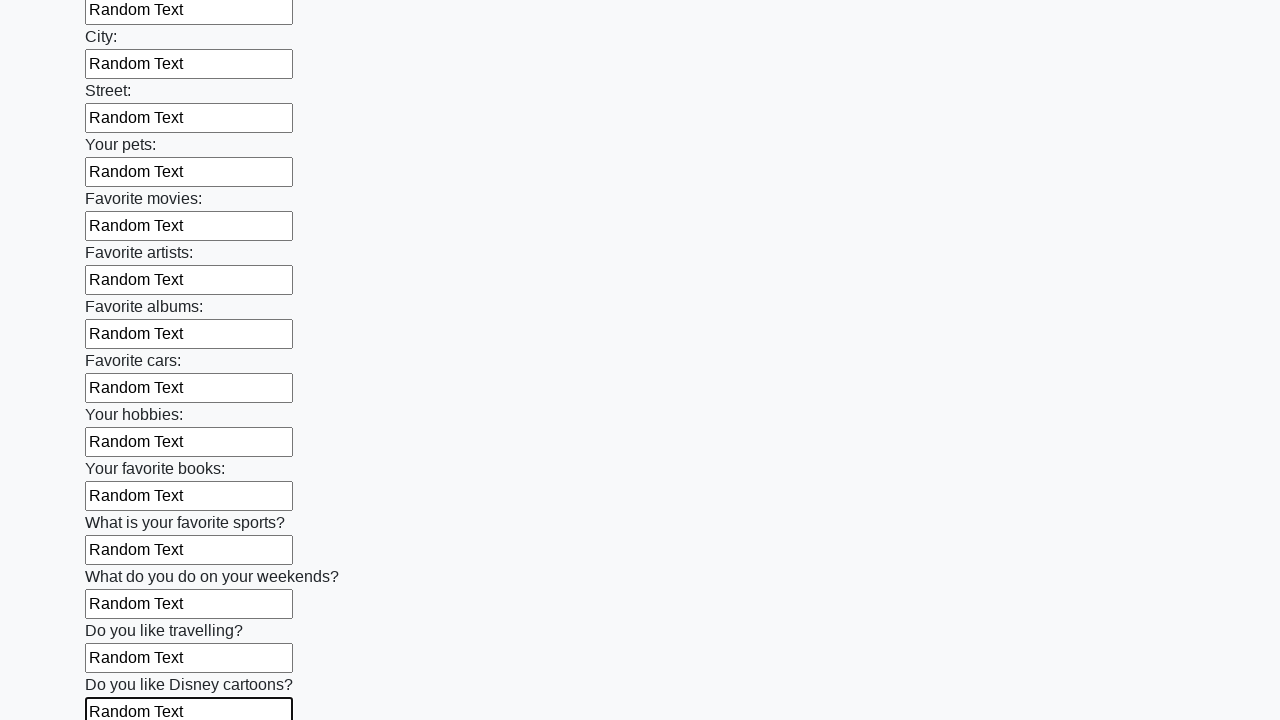

Filled input field with 'Random Text' on input >> nth=17
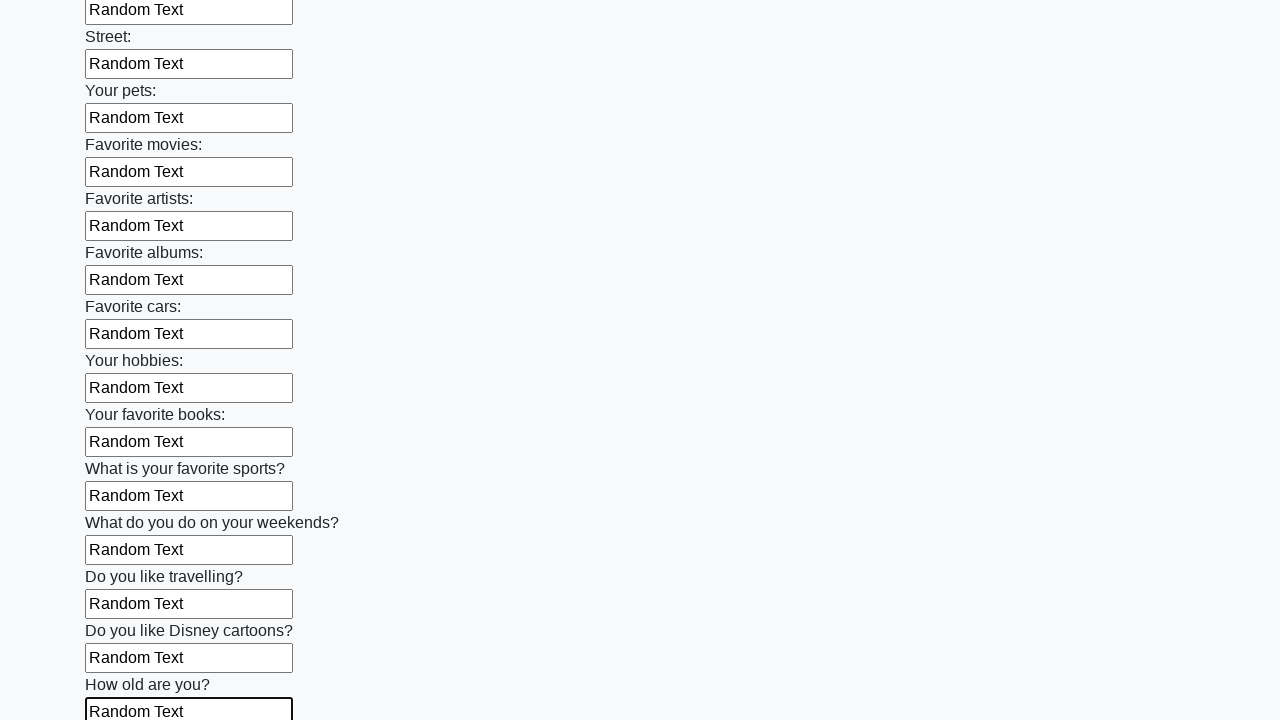

Filled input field with 'Random Text' on input >> nth=18
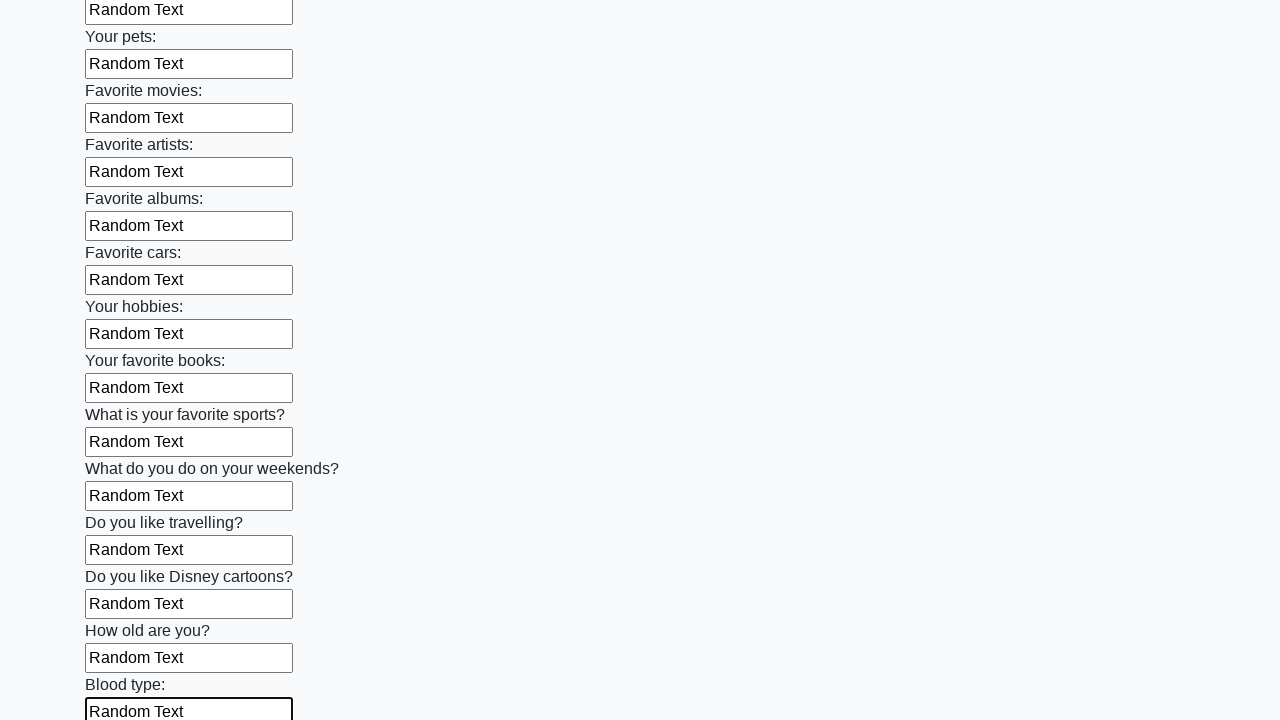

Filled input field with 'Random Text' on input >> nth=19
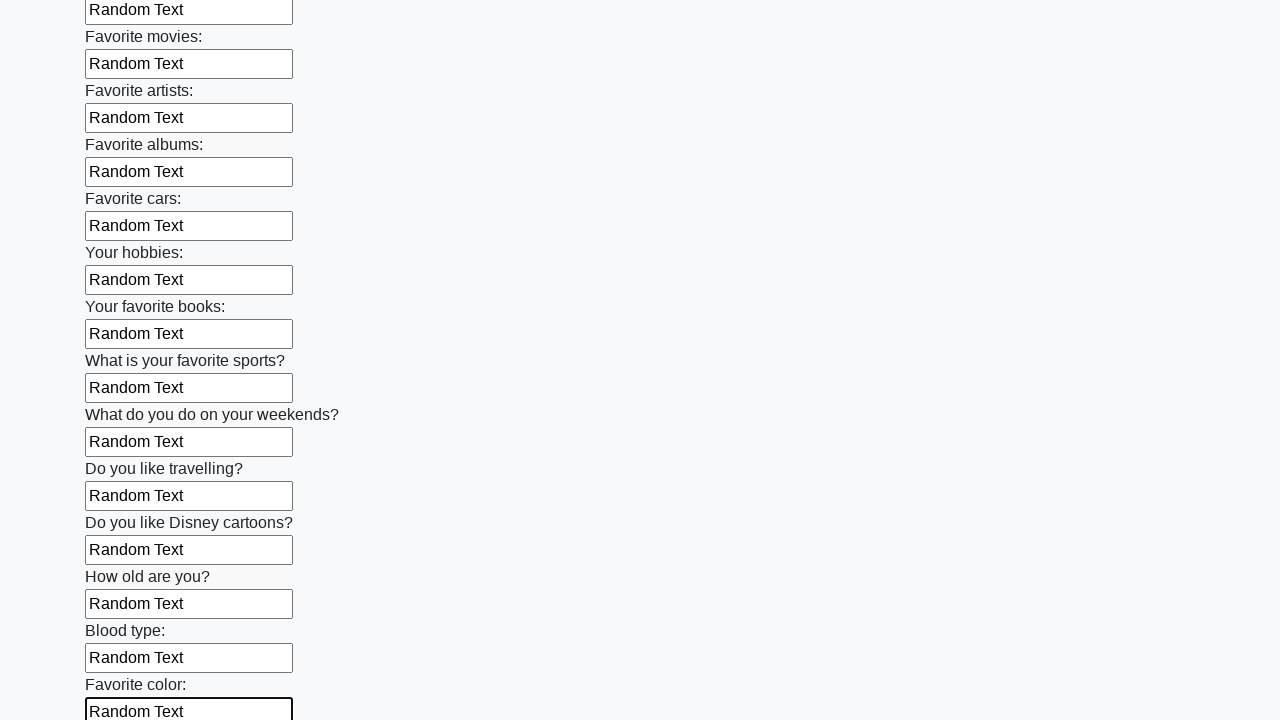

Filled input field with 'Random Text' on input >> nth=20
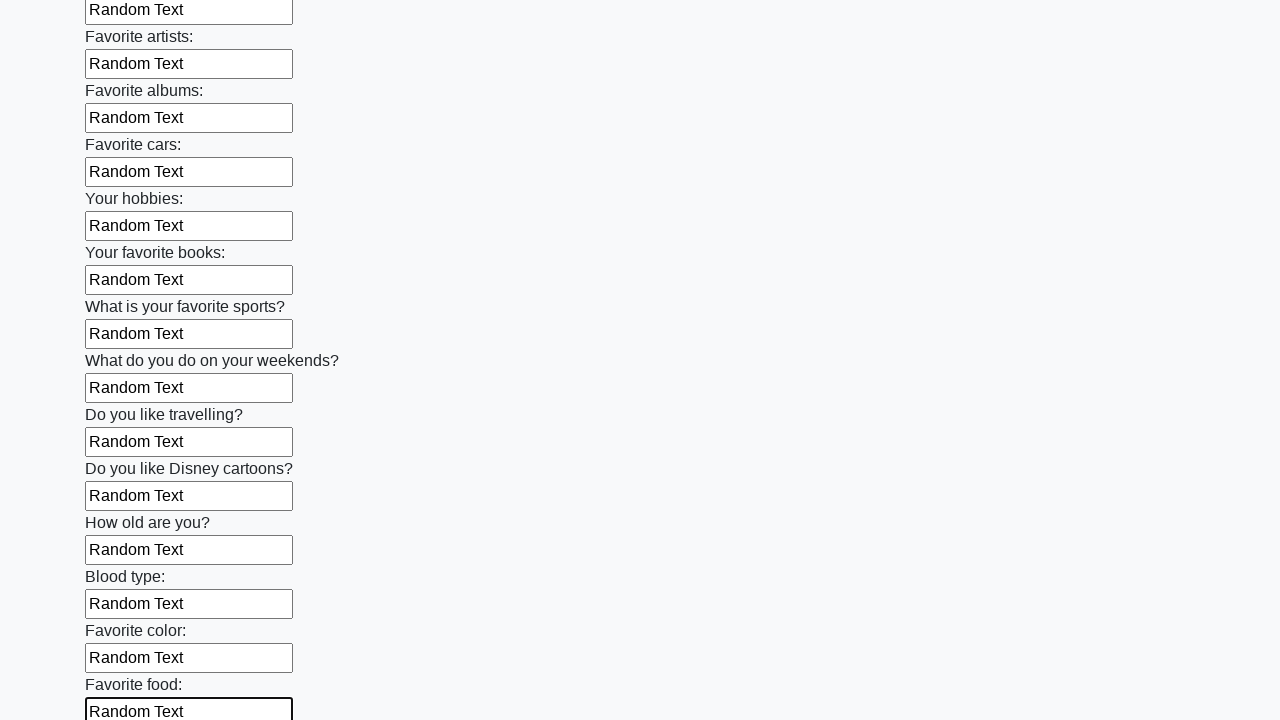

Filled input field with 'Random Text' on input >> nth=21
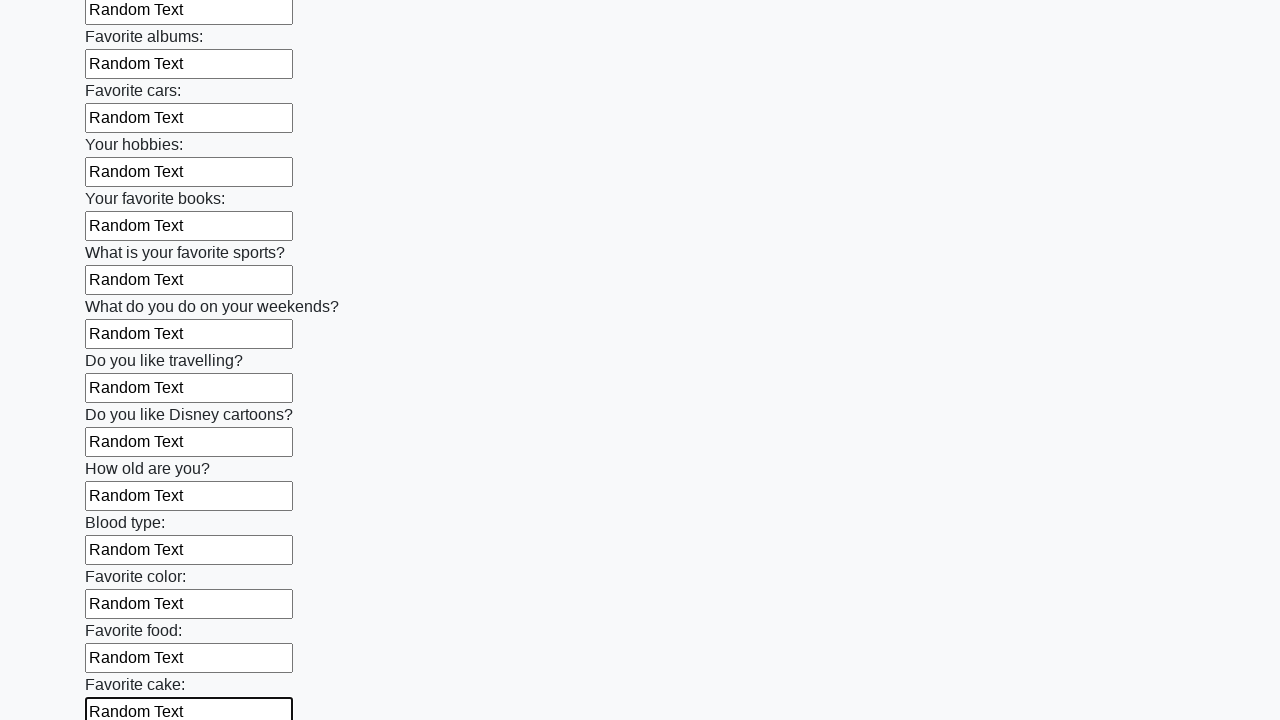

Filled input field with 'Random Text' on input >> nth=22
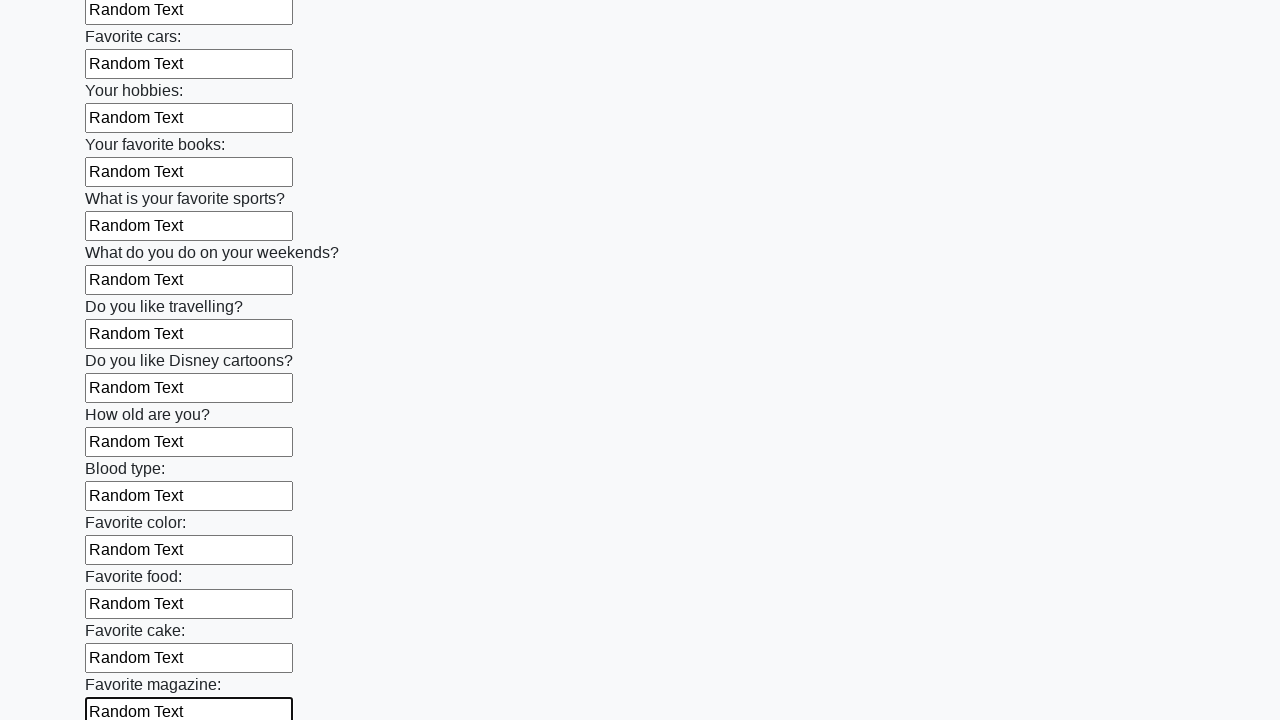

Filled input field with 'Random Text' on input >> nth=23
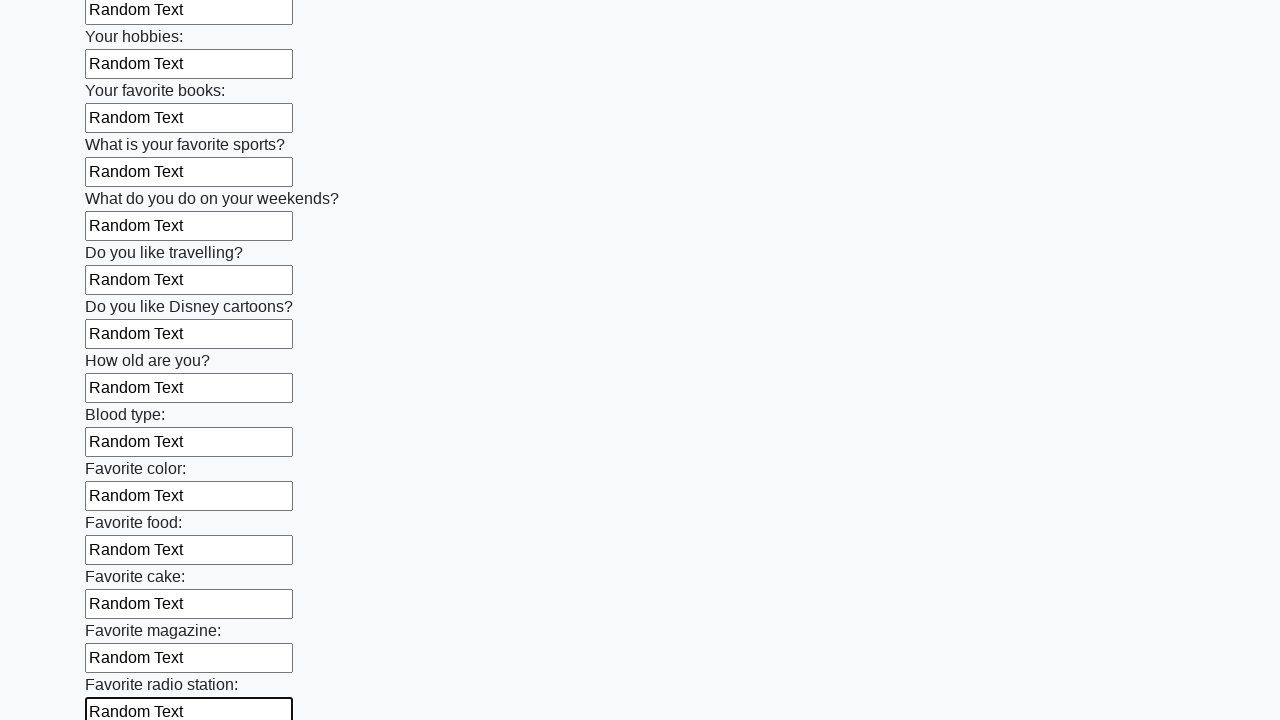

Filled input field with 'Random Text' on input >> nth=24
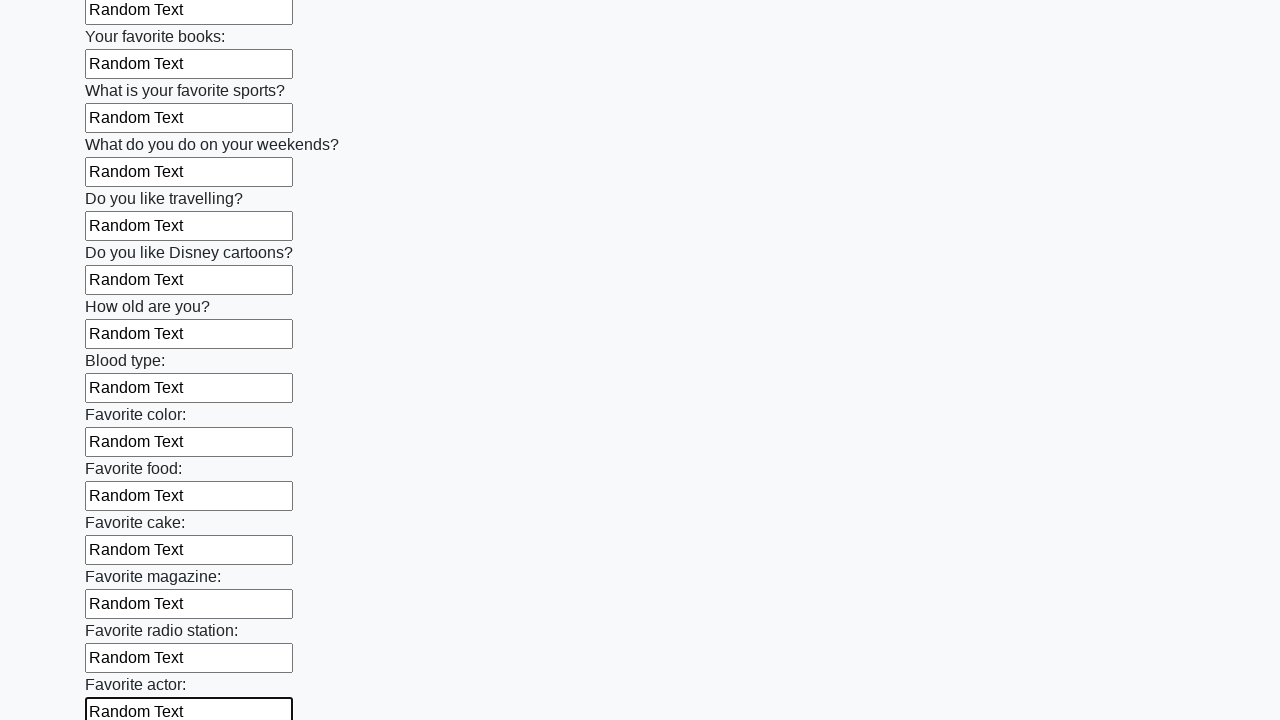

Filled input field with 'Random Text' on input >> nth=25
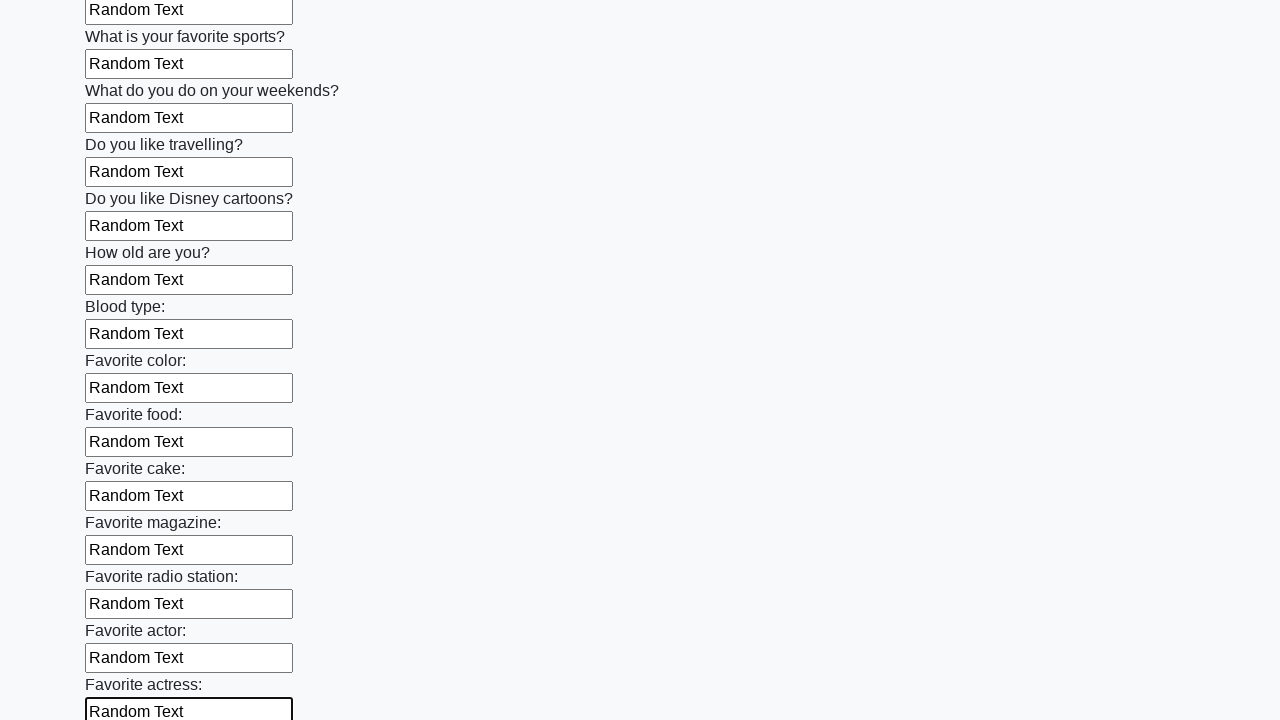

Filled input field with 'Random Text' on input >> nth=26
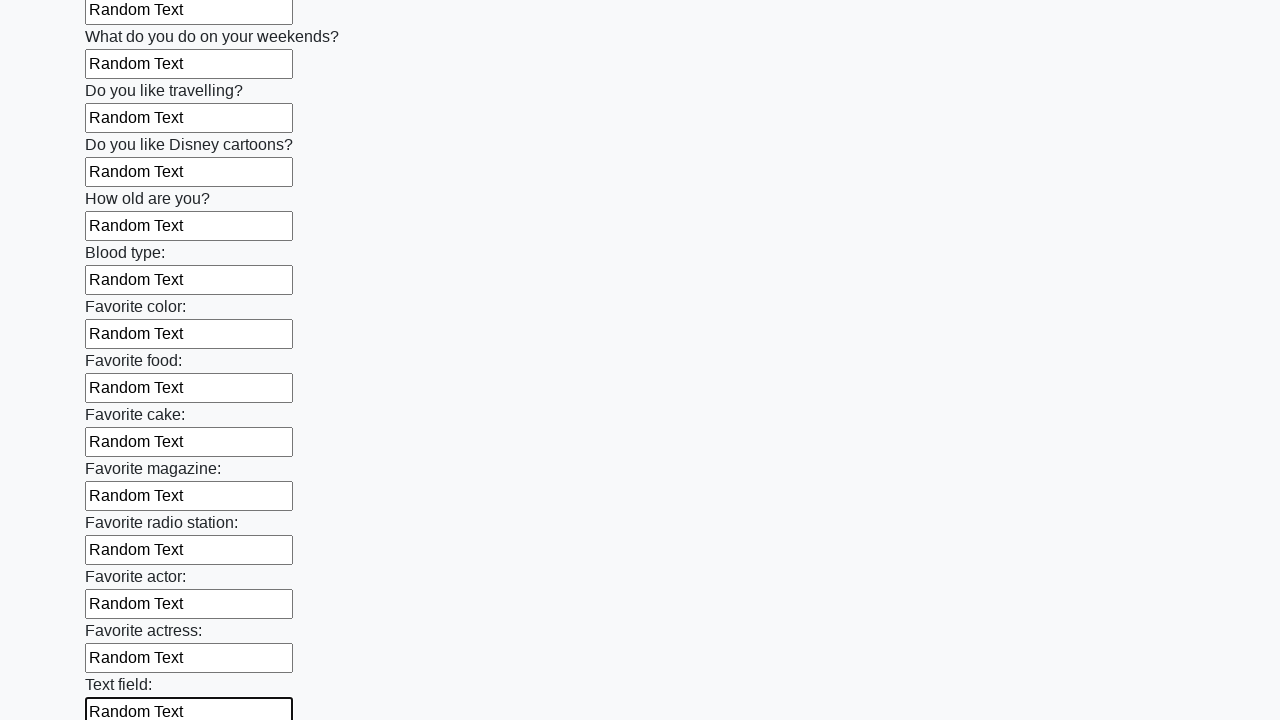

Filled input field with 'Random Text' on input >> nth=27
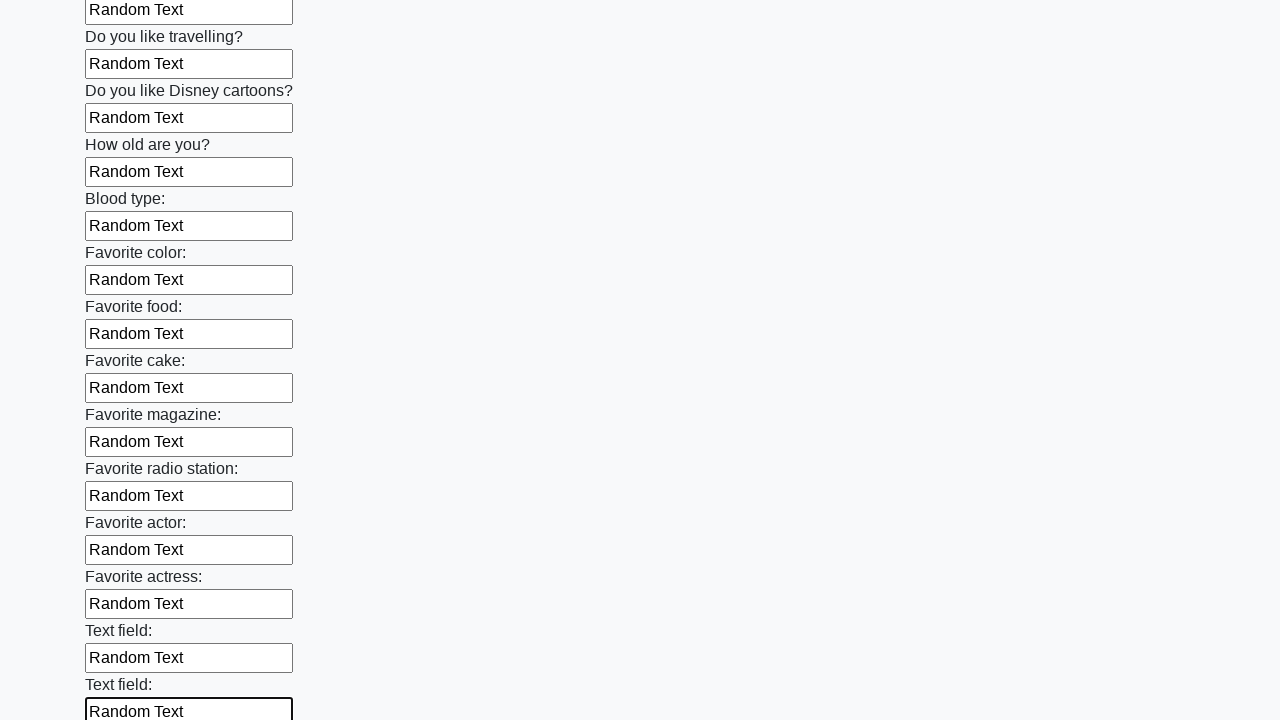

Filled input field with 'Random Text' on input >> nth=28
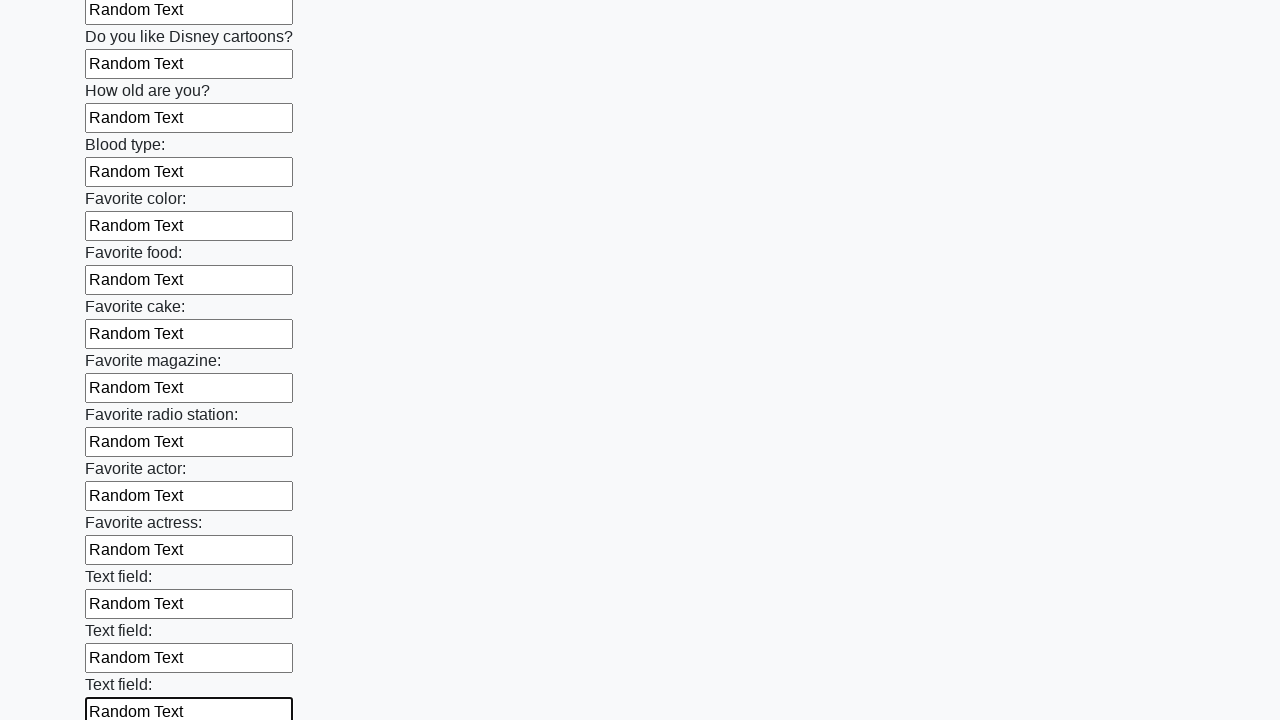

Filled input field with 'Random Text' on input >> nth=29
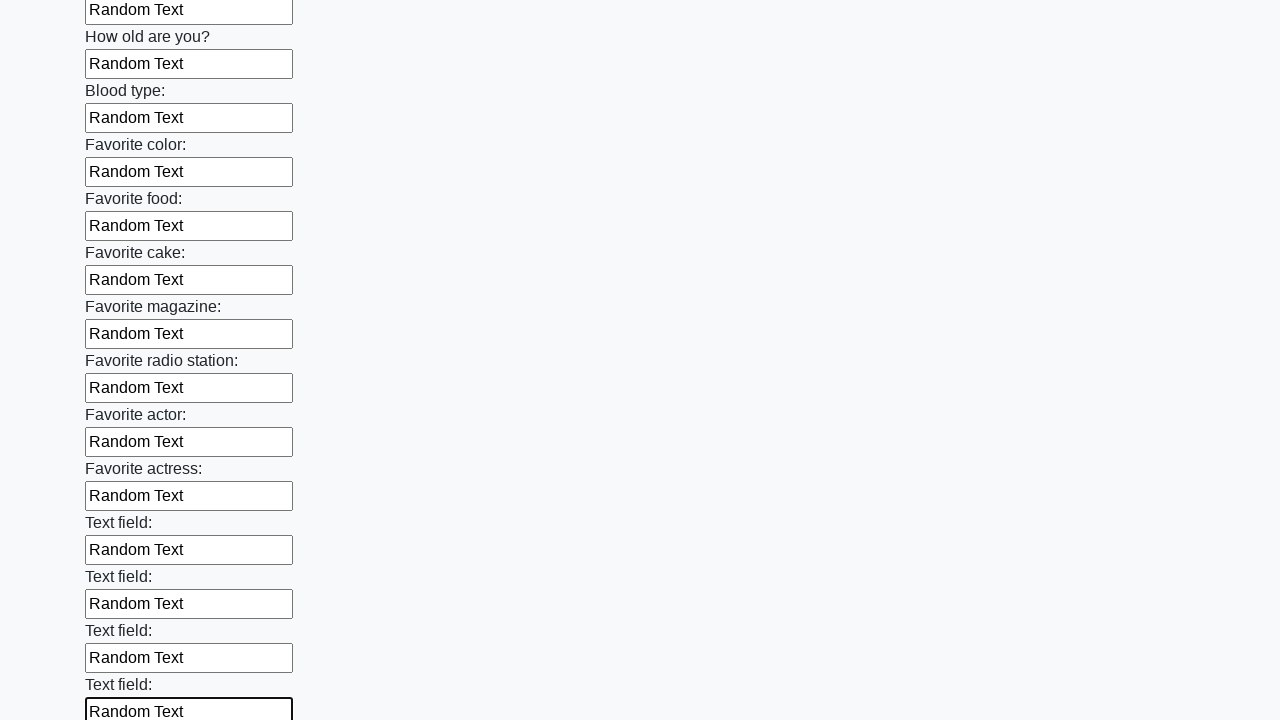

Filled input field with 'Random Text' on input >> nth=30
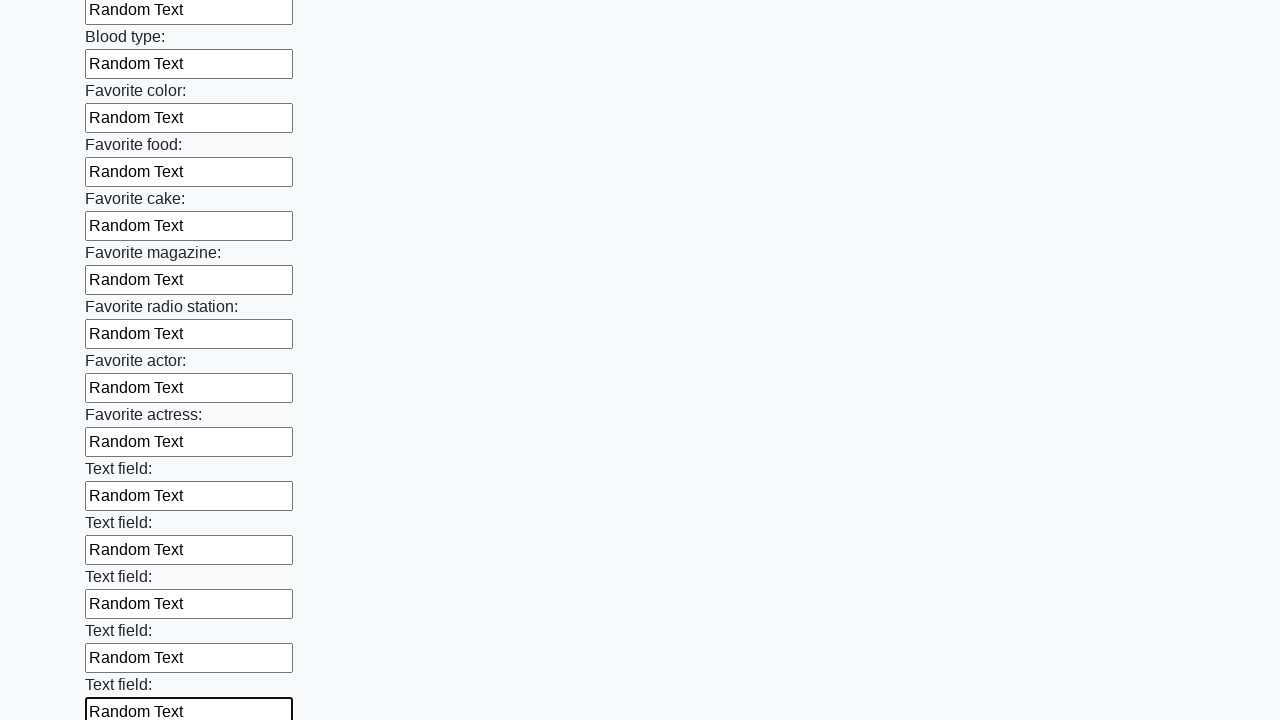

Filled input field with 'Random Text' on input >> nth=31
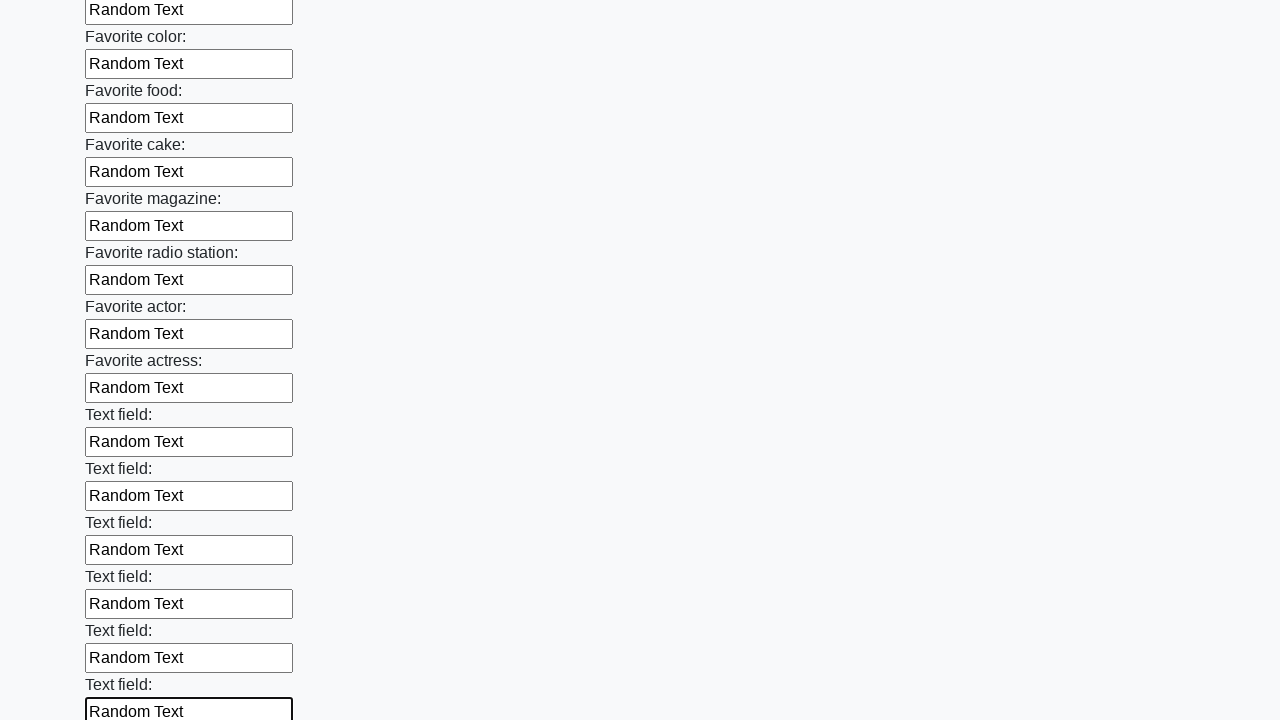

Filled input field with 'Random Text' on input >> nth=32
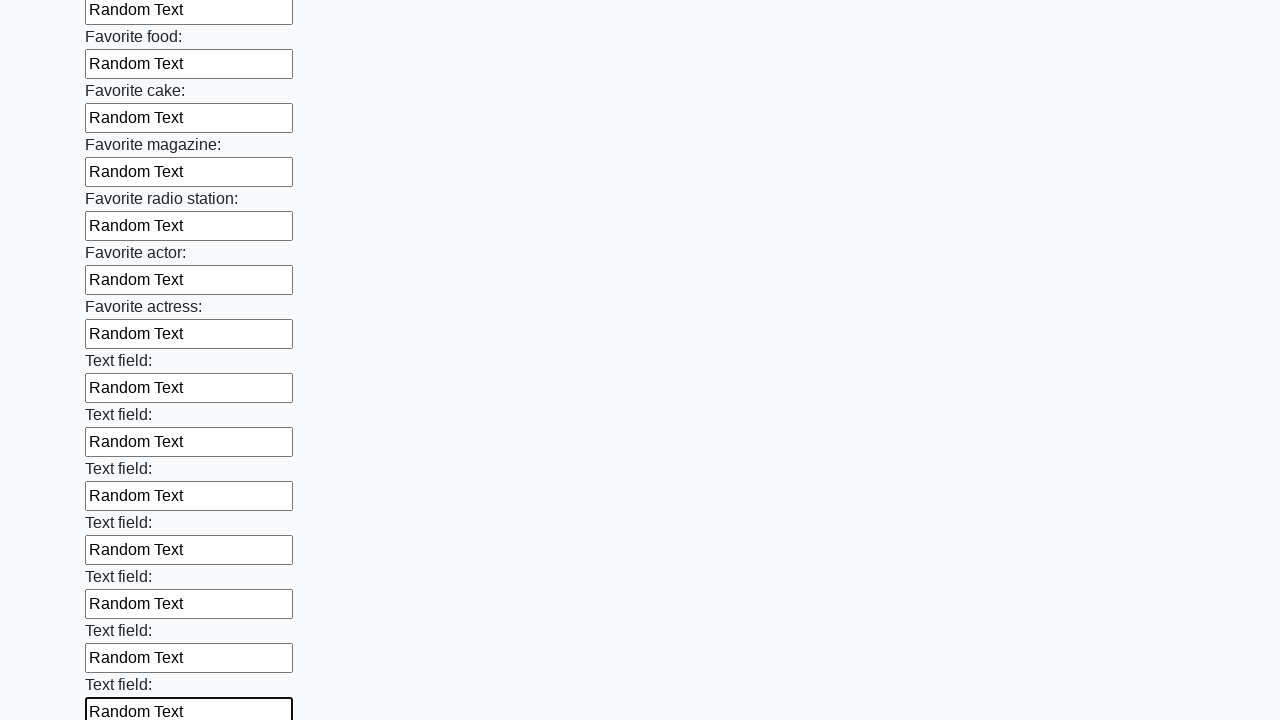

Filled input field with 'Random Text' on input >> nth=33
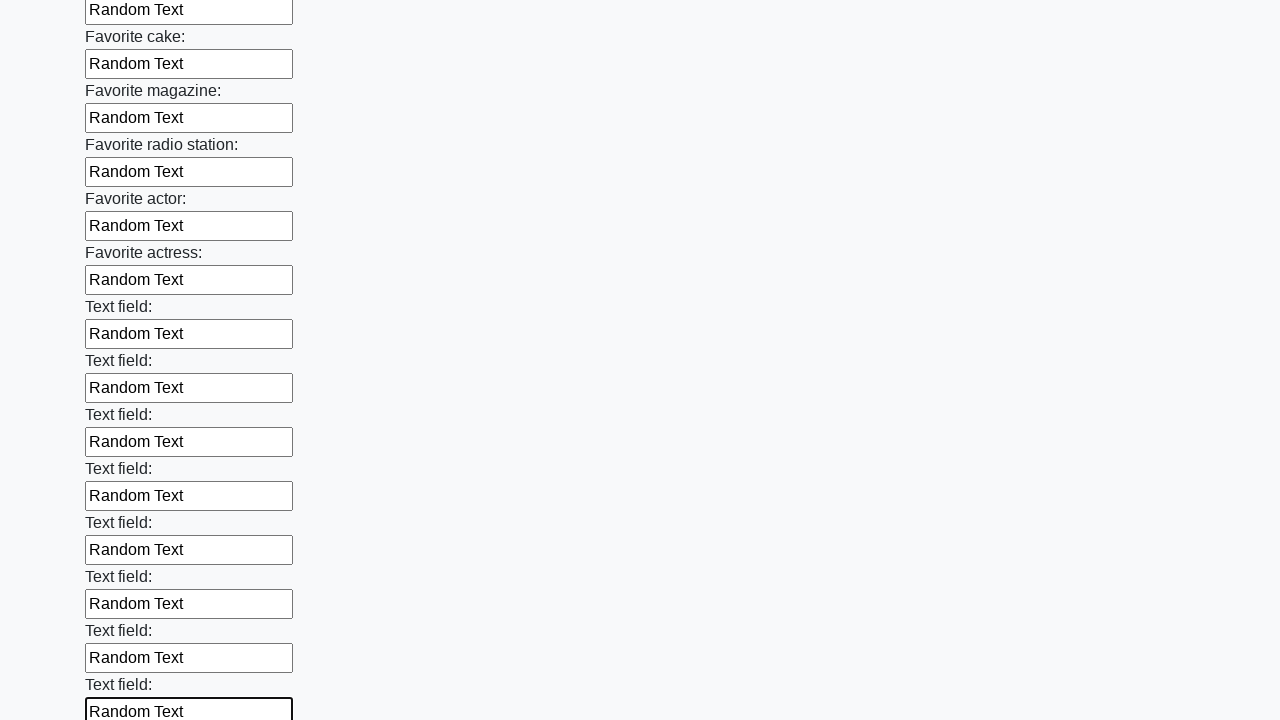

Filled input field with 'Random Text' on input >> nth=34
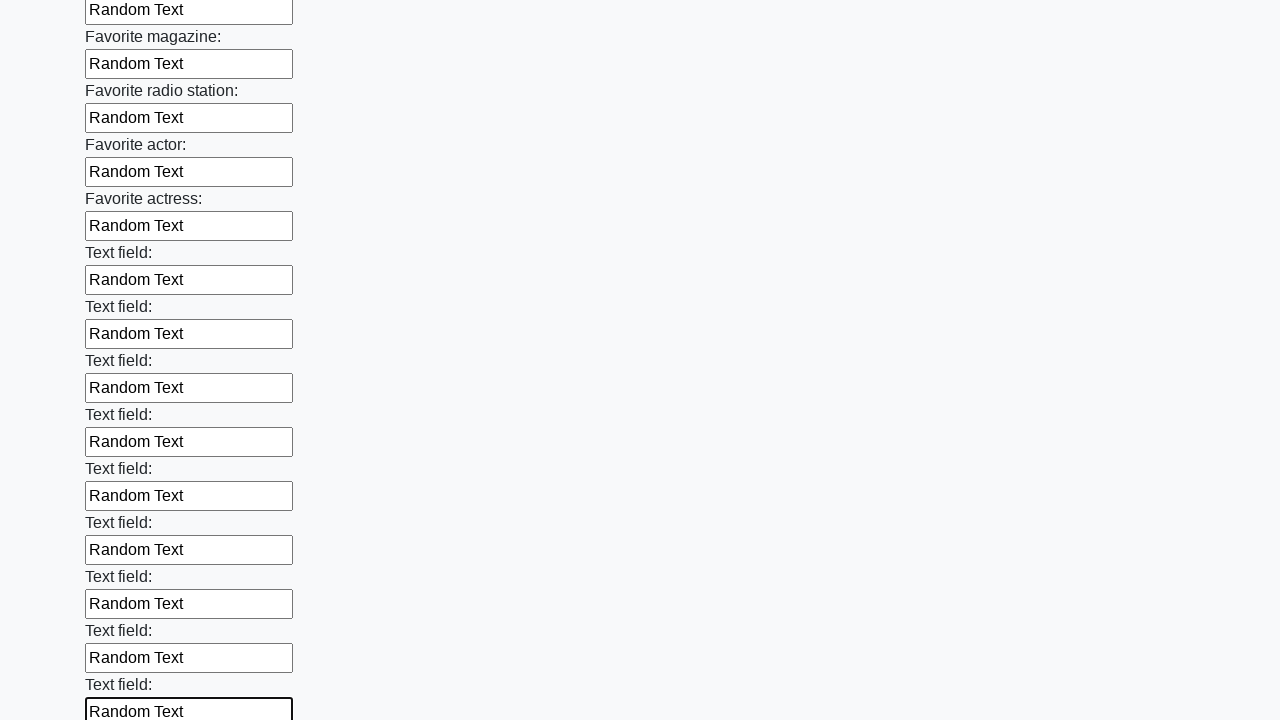

Filled input field with 'Random Text' on input >> nth=35
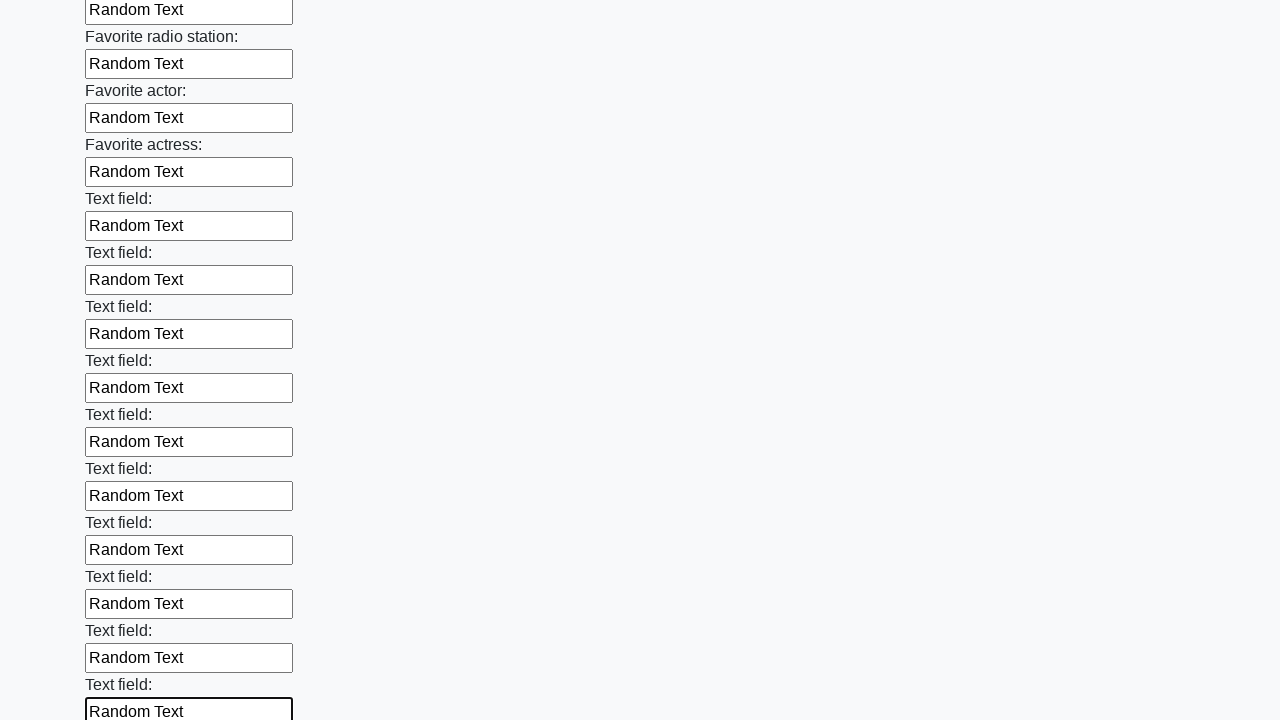

Filled input field with 'Random Text' on input >> nth=36
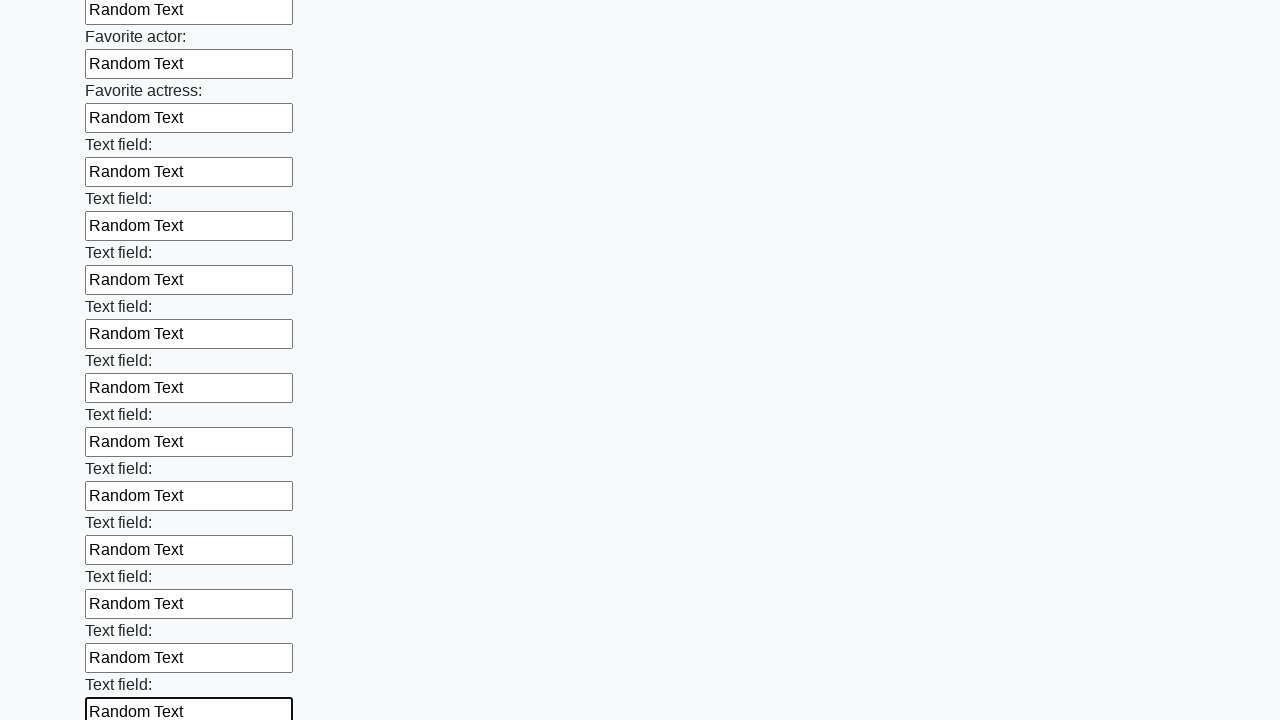

Filled input field with 'Random Text' on input >> nth=37
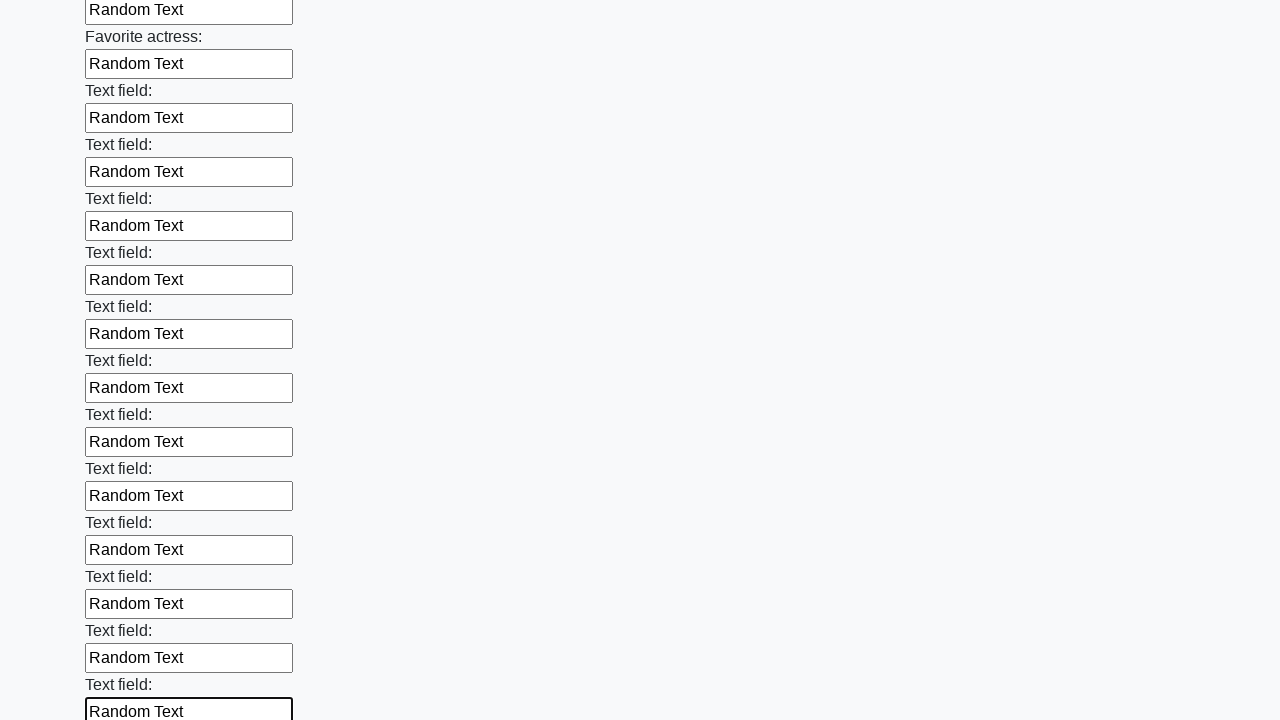

Filled input field with 'Random Text' on input >> nth=38
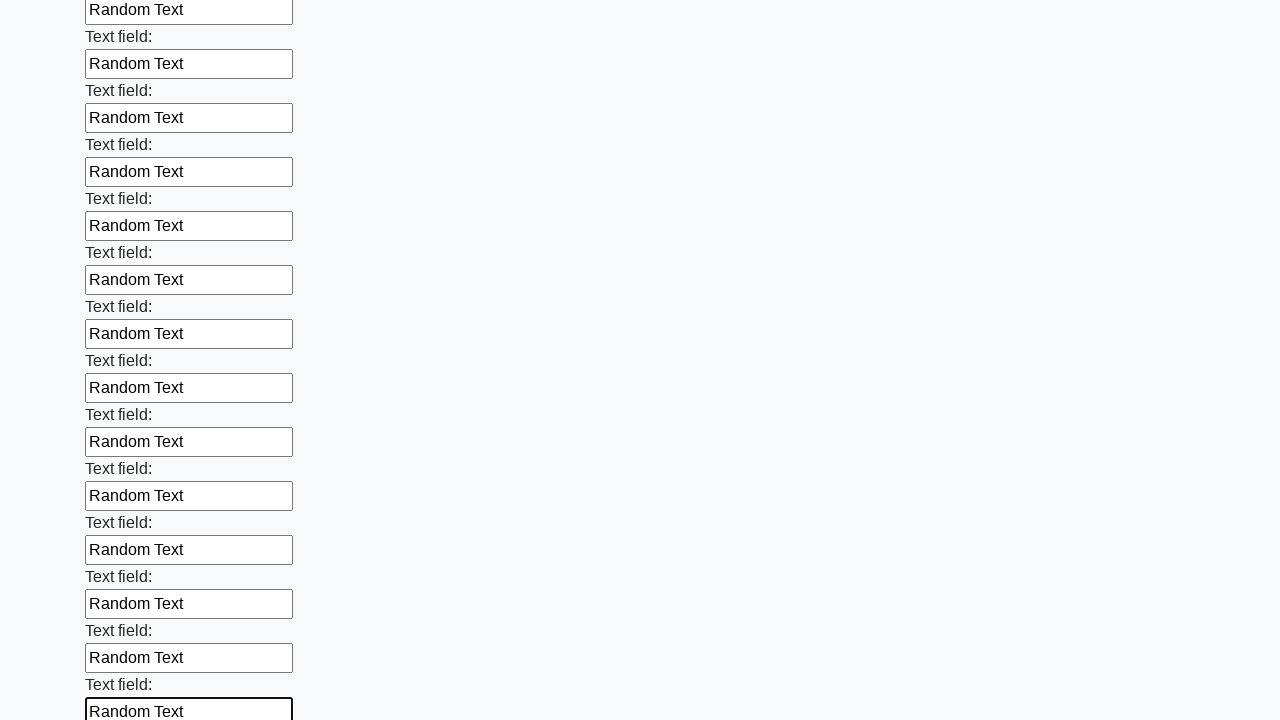

Filled input field with 'Random Text' on input >> nth=39
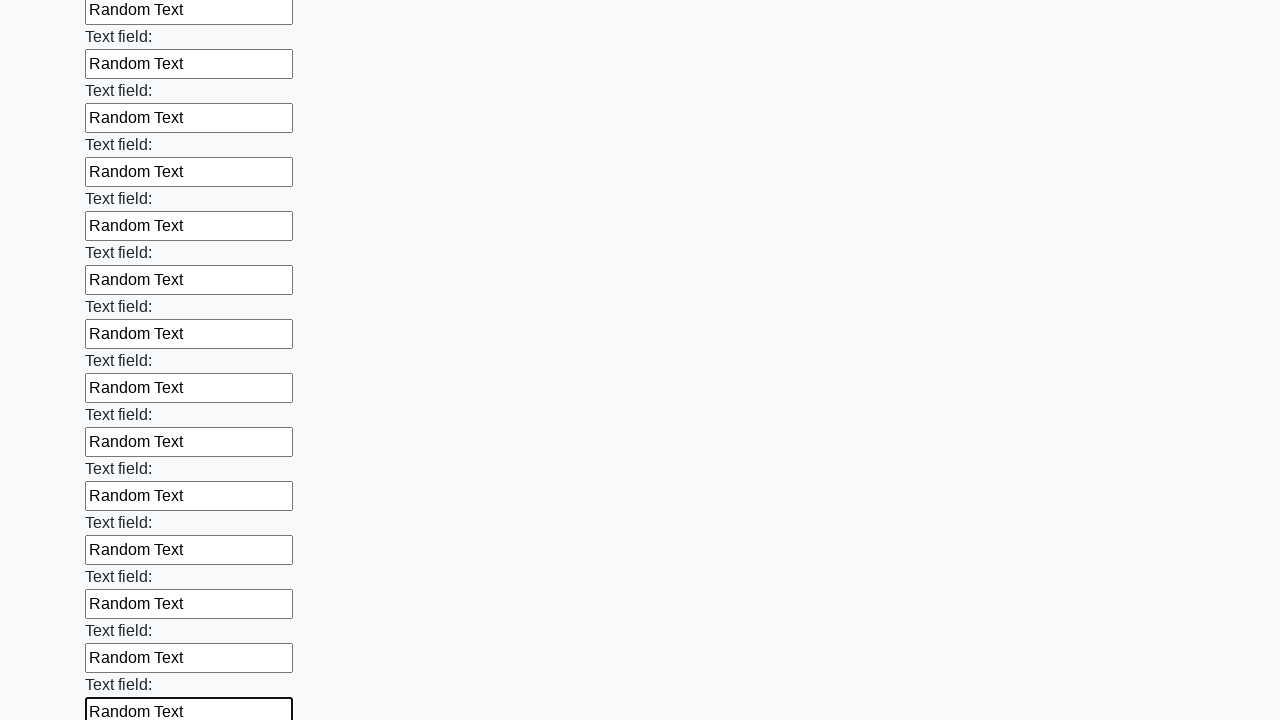

Filled input field with 'Random Text' on input >> nth=40
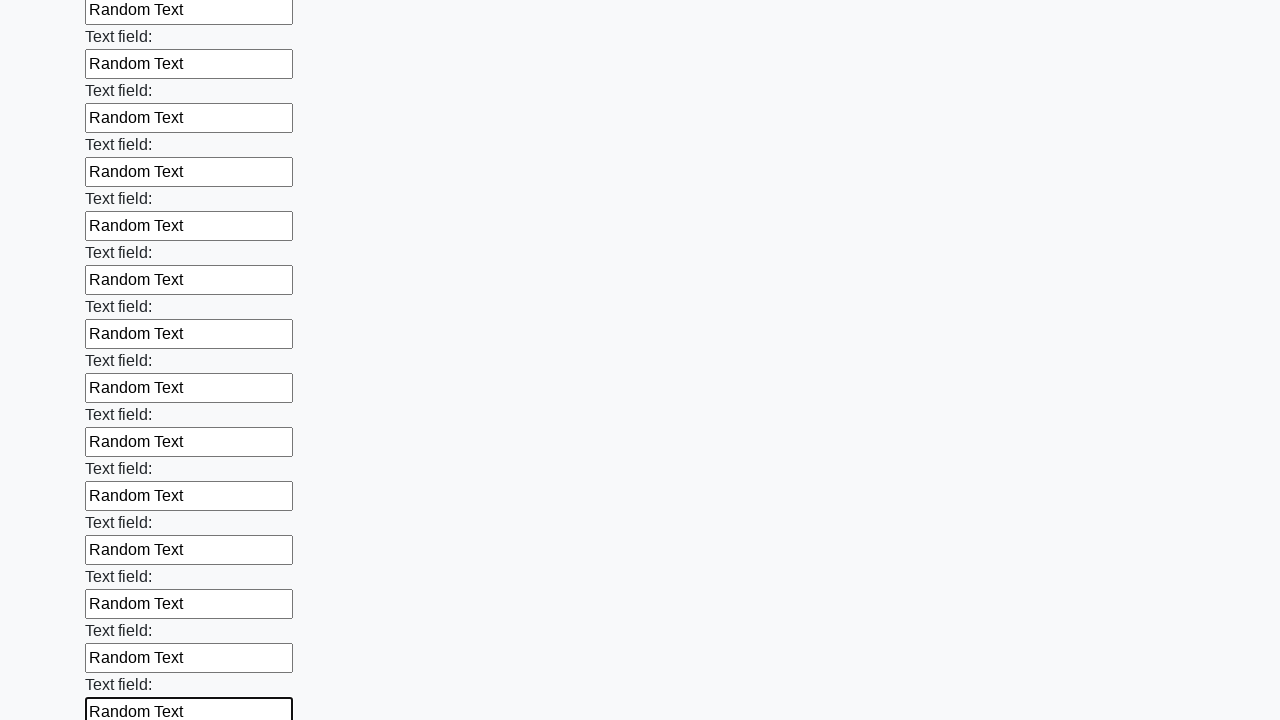

Filled input field with 'Random Text' on input >> nth=41
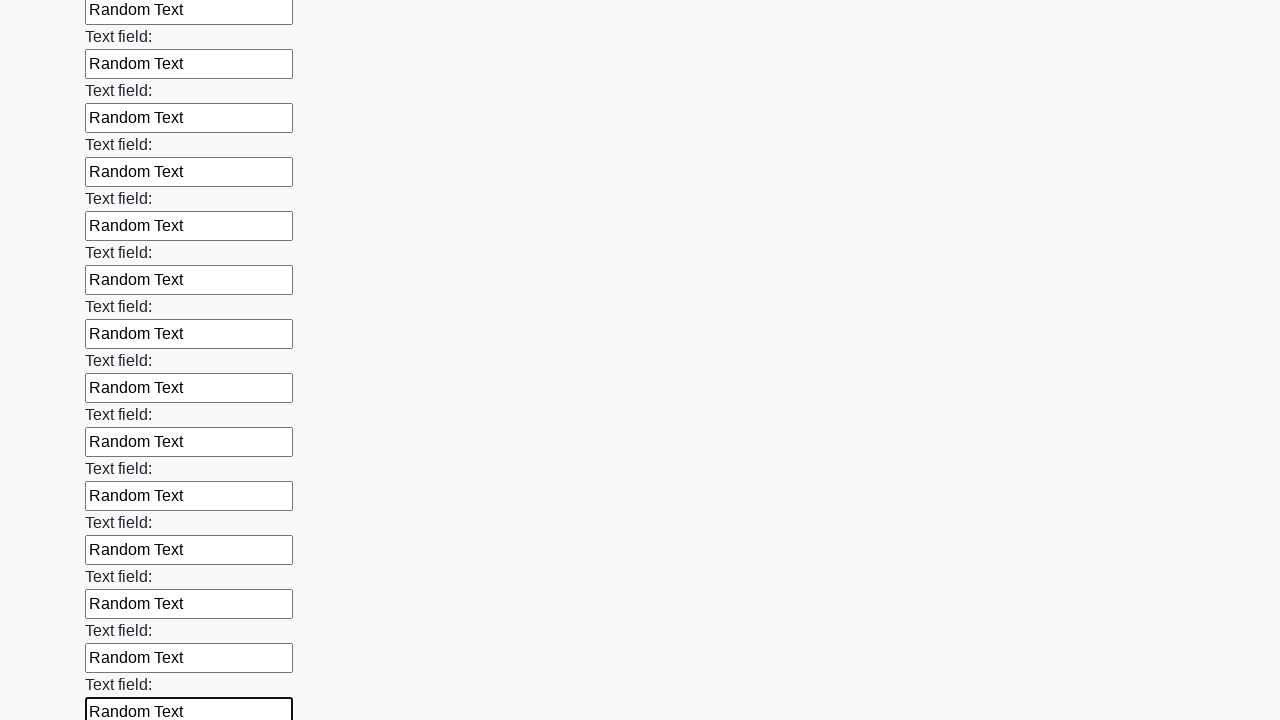

Filled input field with 'Random Text' on input >> nth=42
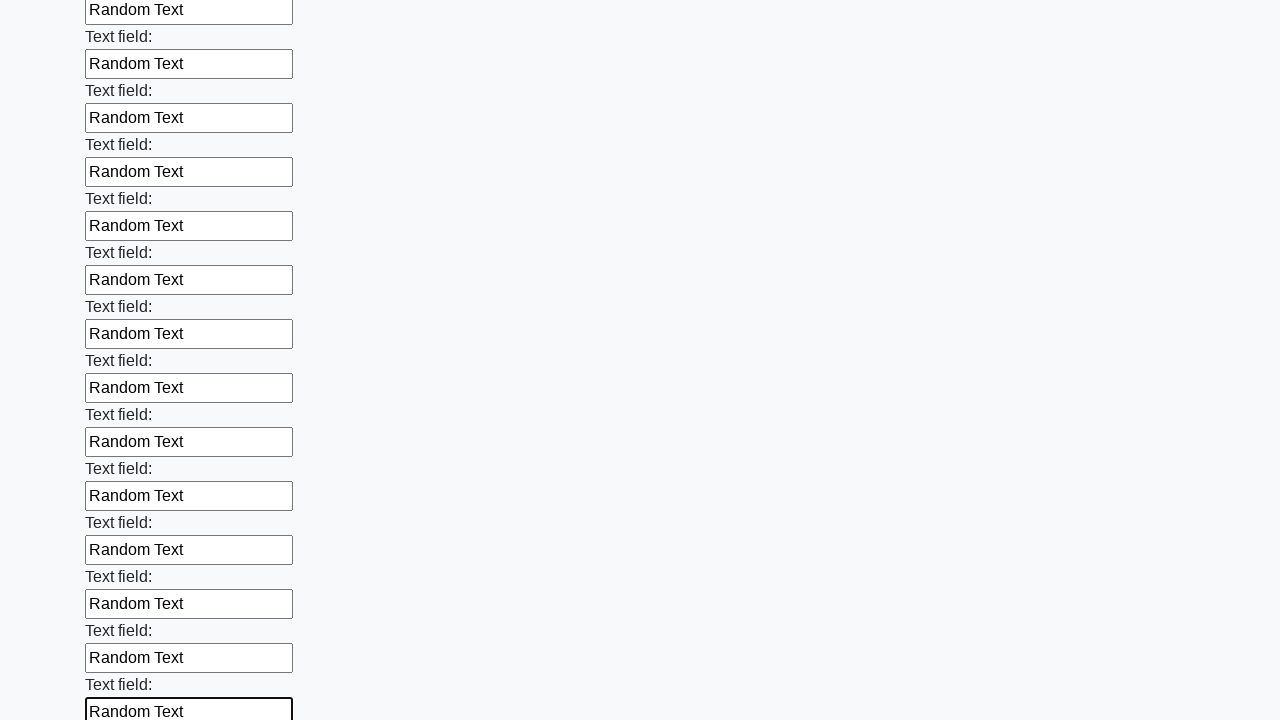

Filled input field with 'Random Text' on input >> nth=43
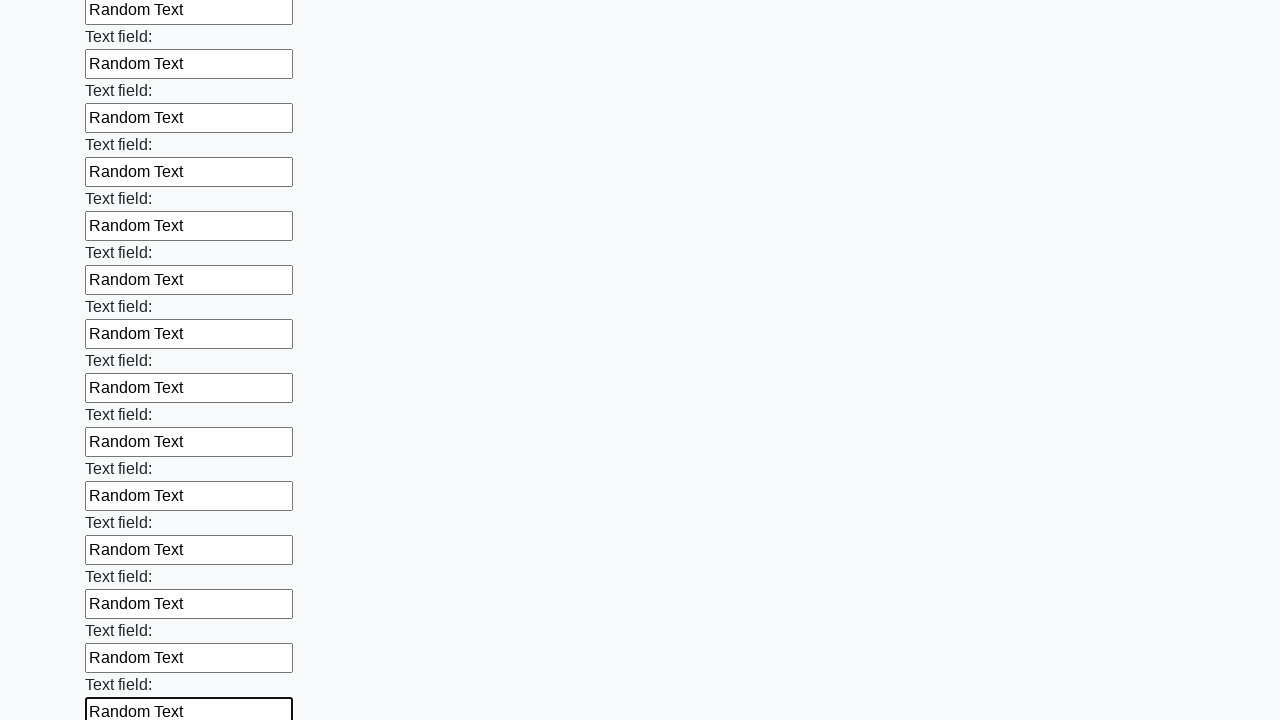

Filled input field with 'Random Text' on input >> nth=44
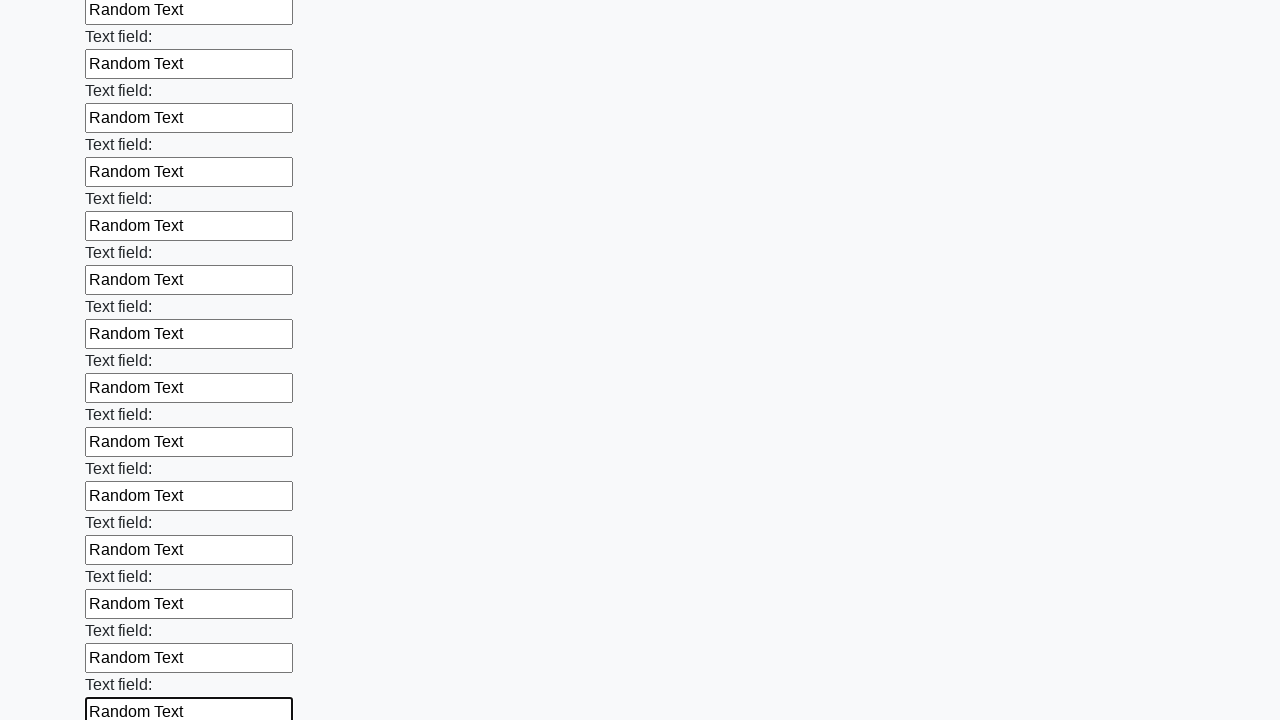

Filled input field with 'Random Text' on input >> nth=45
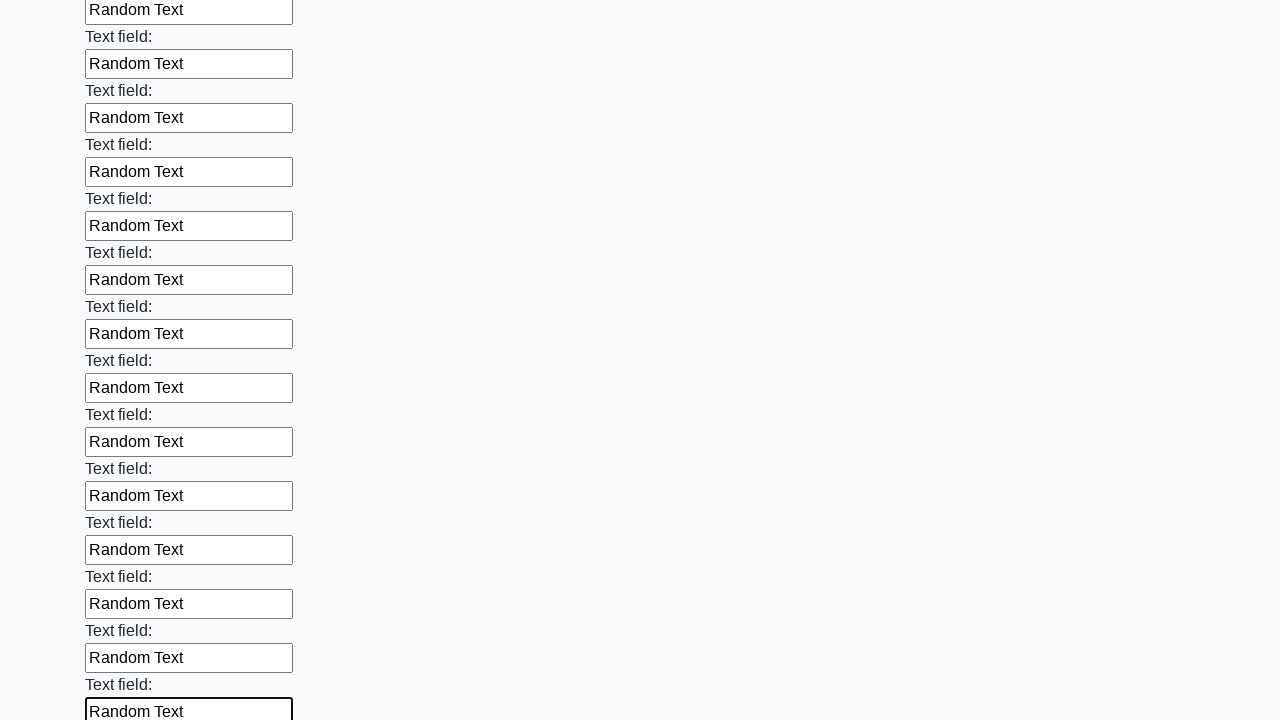

Filled input field with 'Random Text' on input >> nth=46
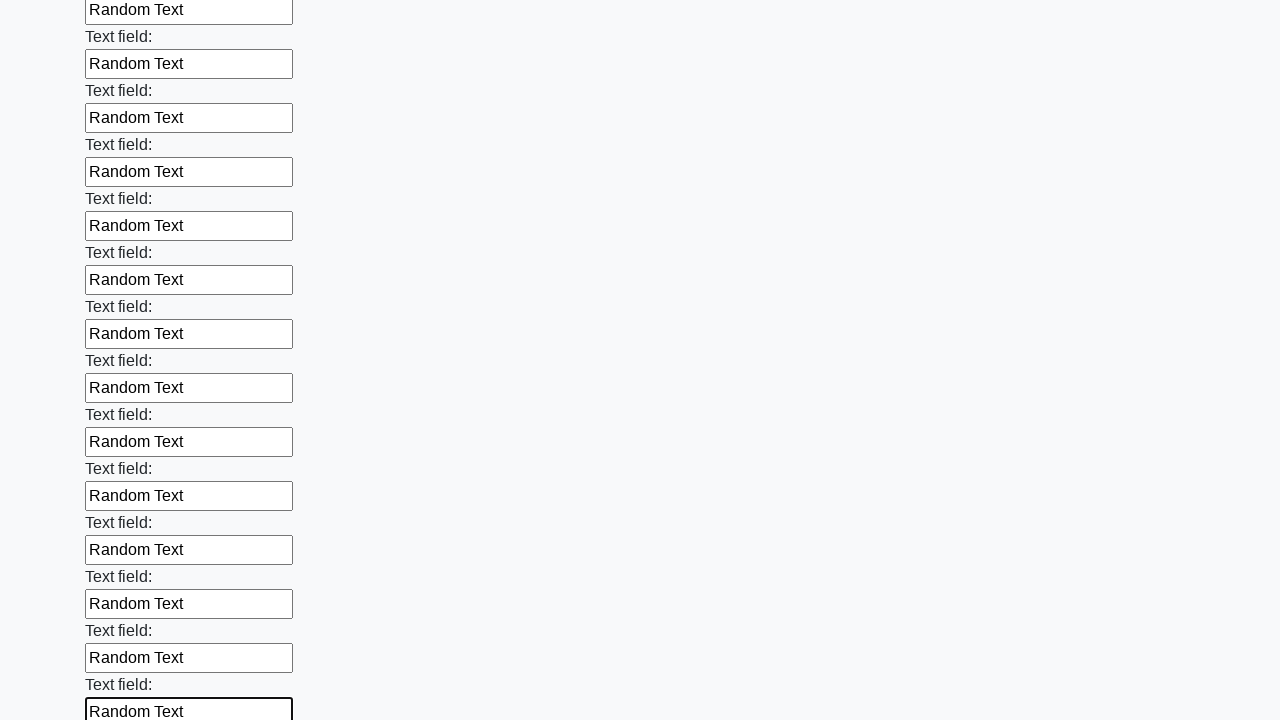

Filled input field with 'Random Text' on input >> nth=47
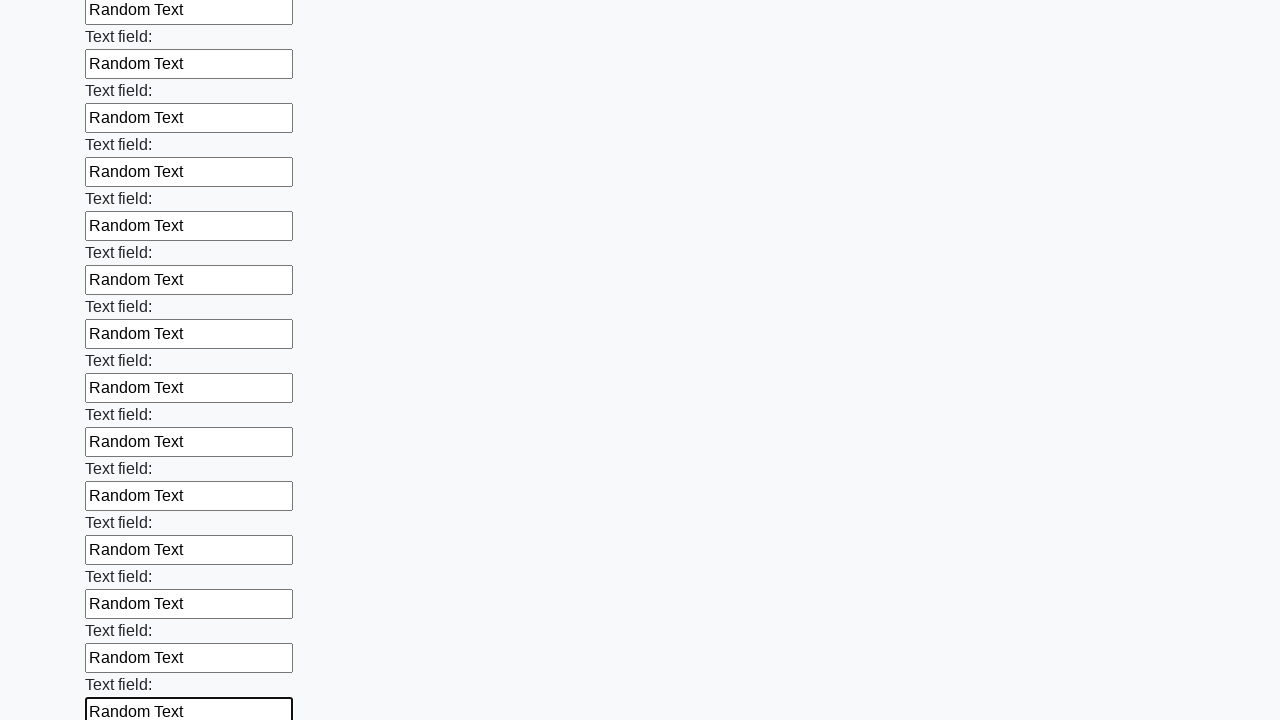

Filled input field with 'Random Text' on input >> nth=48
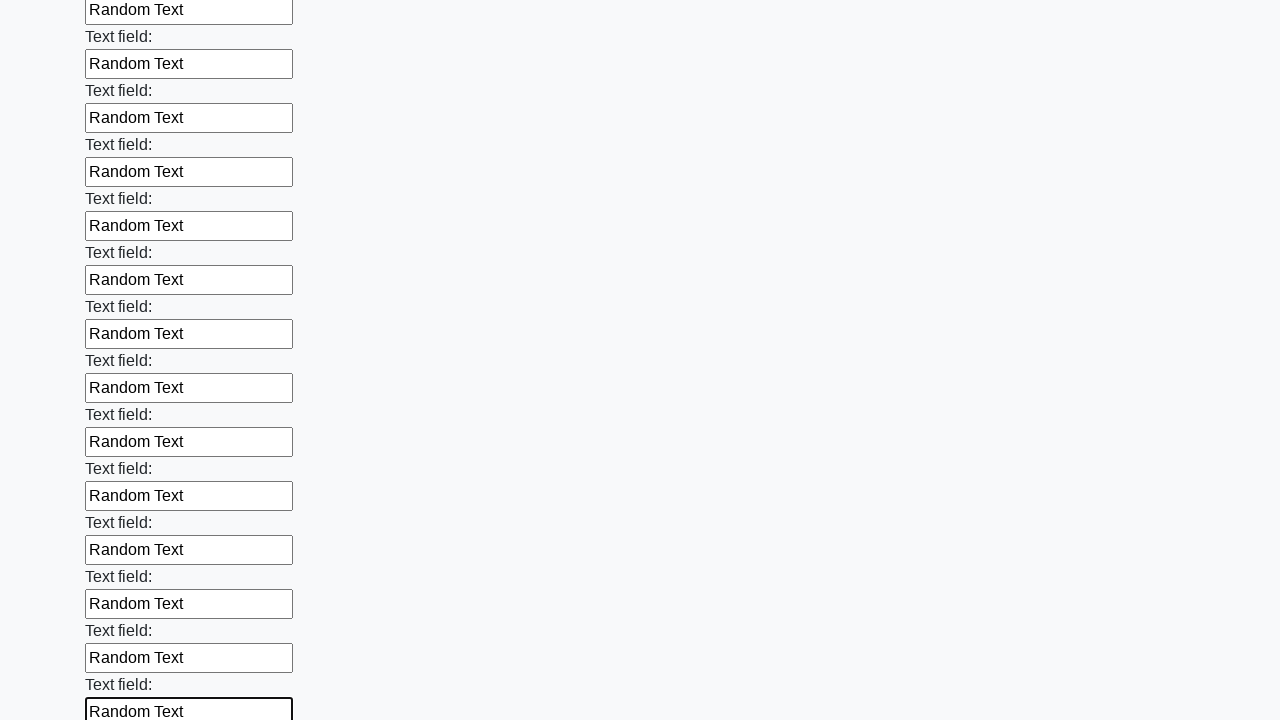

Filled input field with 'Random Text' on input >> nth=49
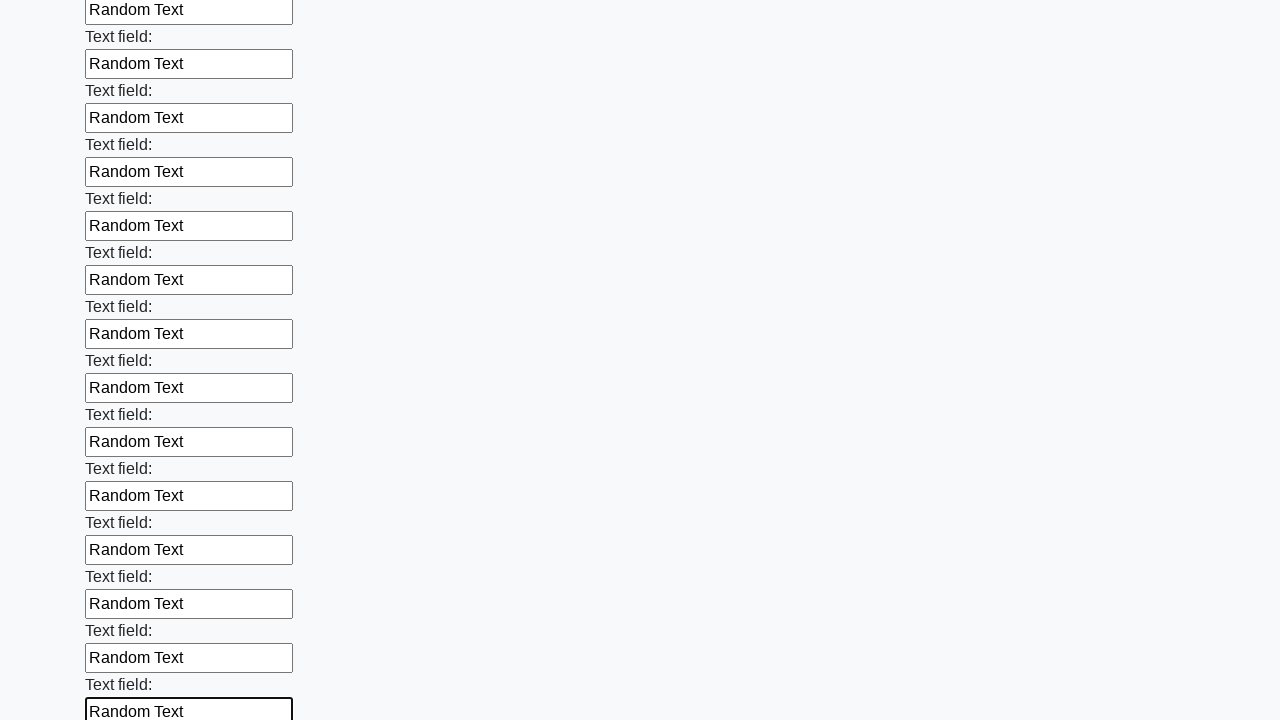

Filled input field with 'Random Text' on input >> nth=50
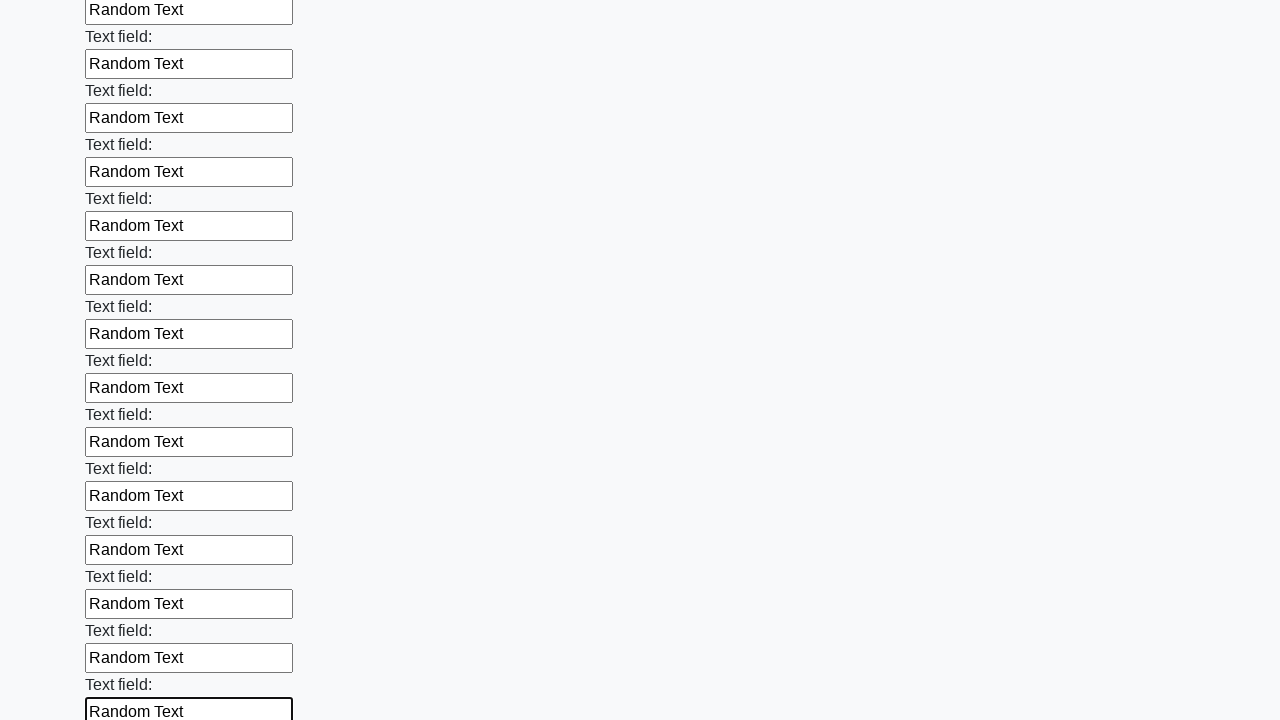

Filled input field with 'Random Text' on input >> nth=51
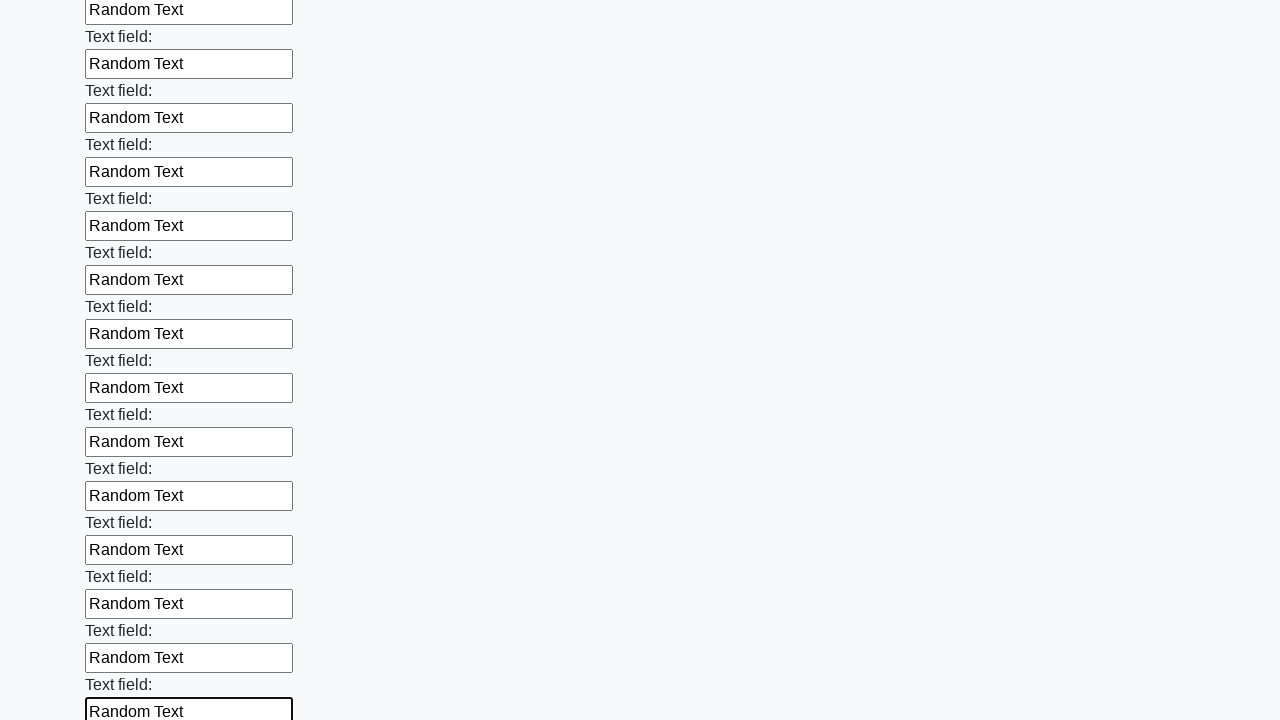

Filled input field with 'Random Text' on input >> nth=52
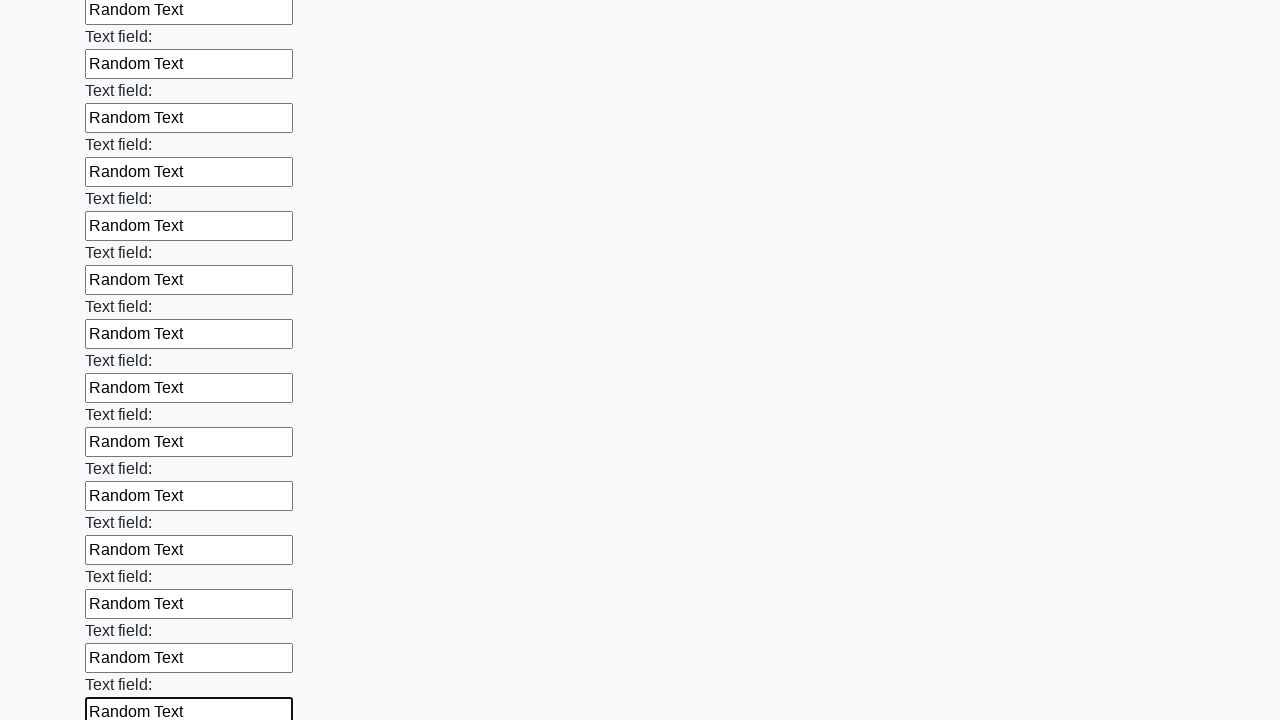

Filled input field with 'Random Text' on input >> nth=53
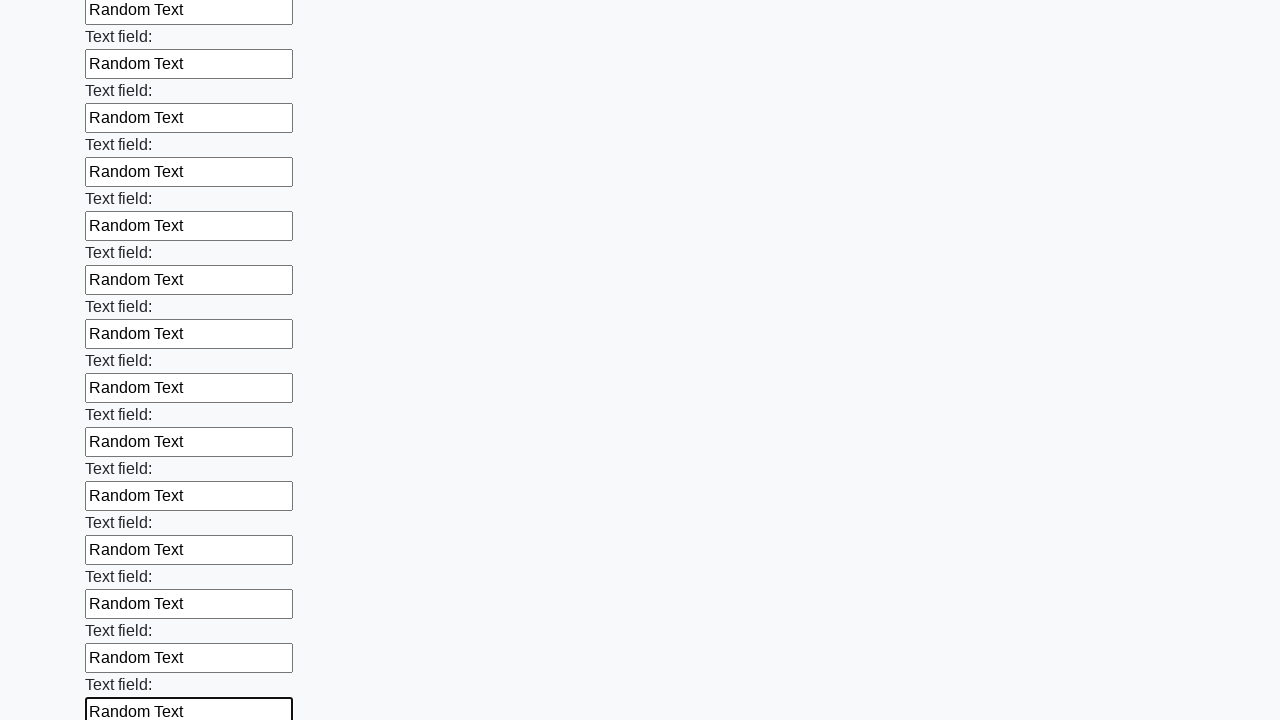

Filled input field with 'Random Text' on input >> nth=54
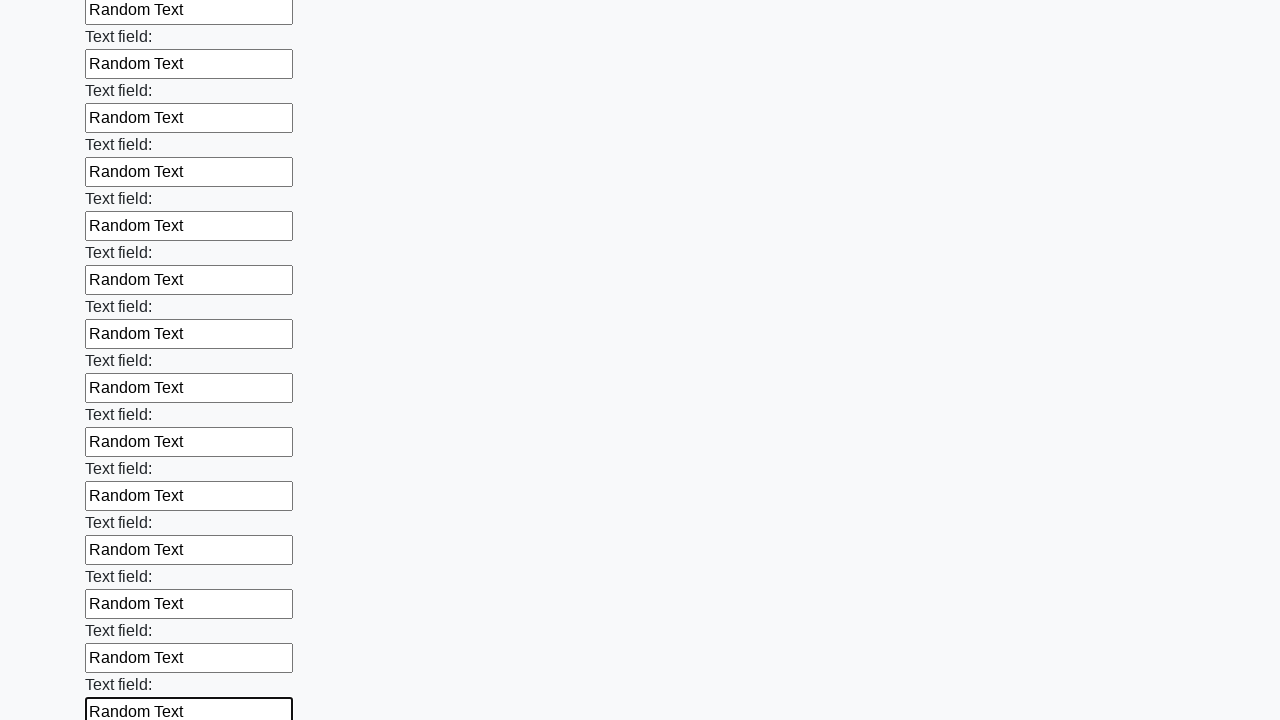

Filled input field with 'Random Text' on input >> nth=55
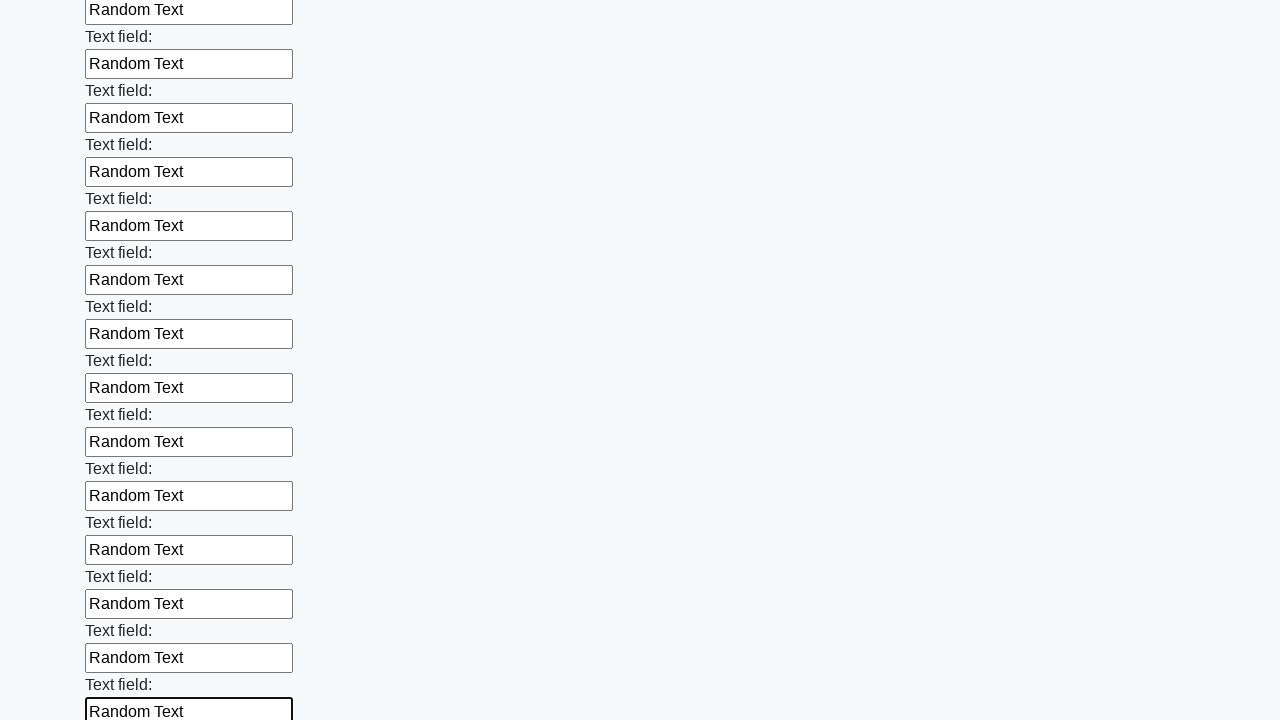

Filled input field with 'Random Text' on input >> nth=56
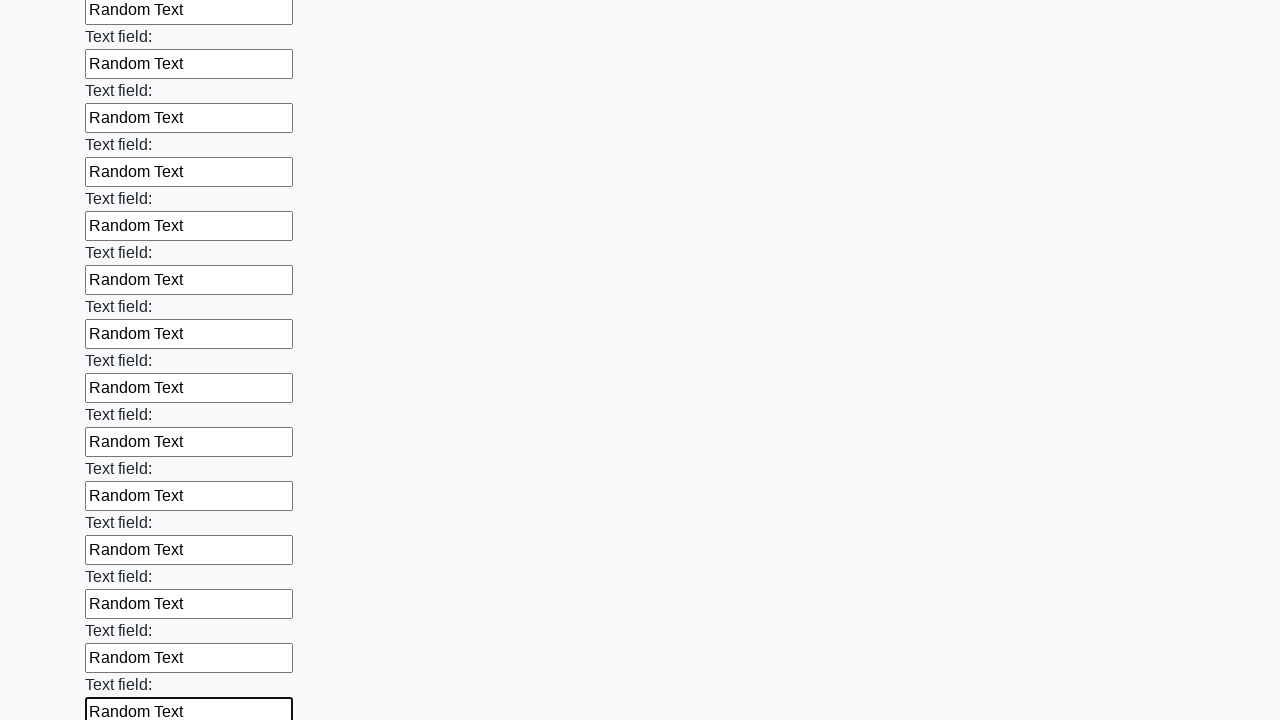

Filled input field with 'Random Text' on input >> nth=57
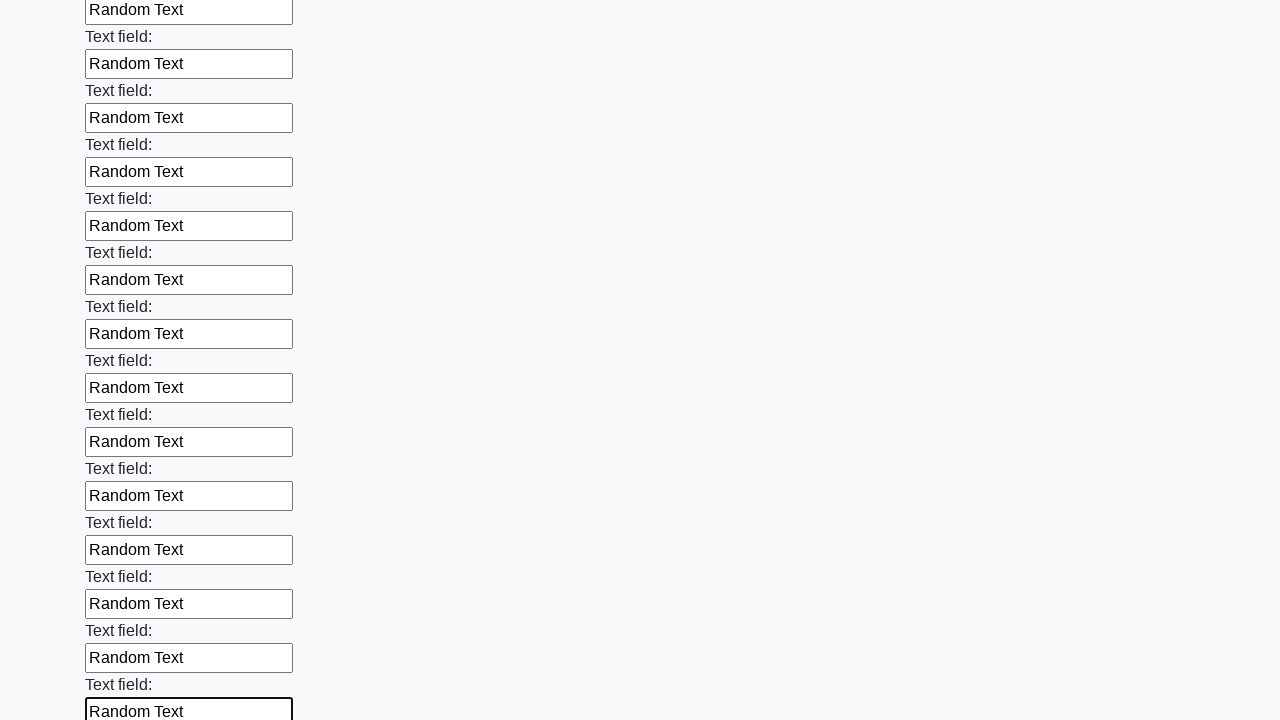

Filled input field with 'Random Text' on input >> nth=58
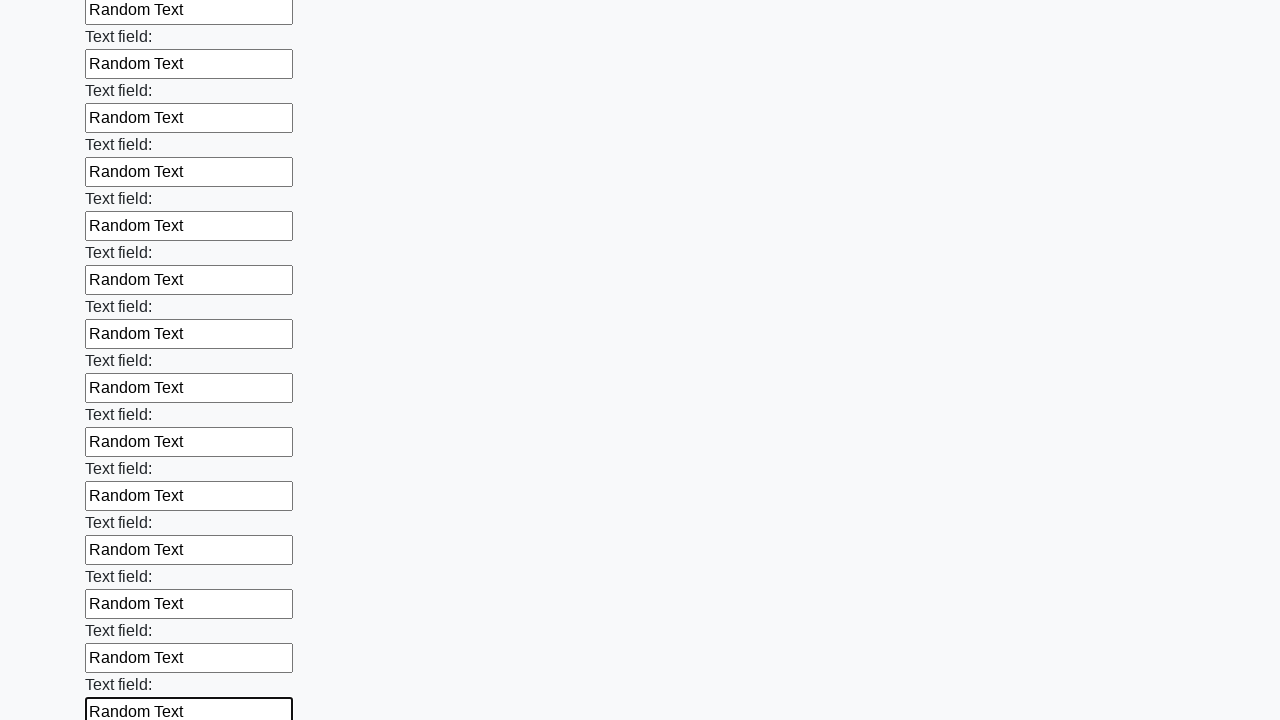

Filled input field with 'Random Text' on input >> nth=59
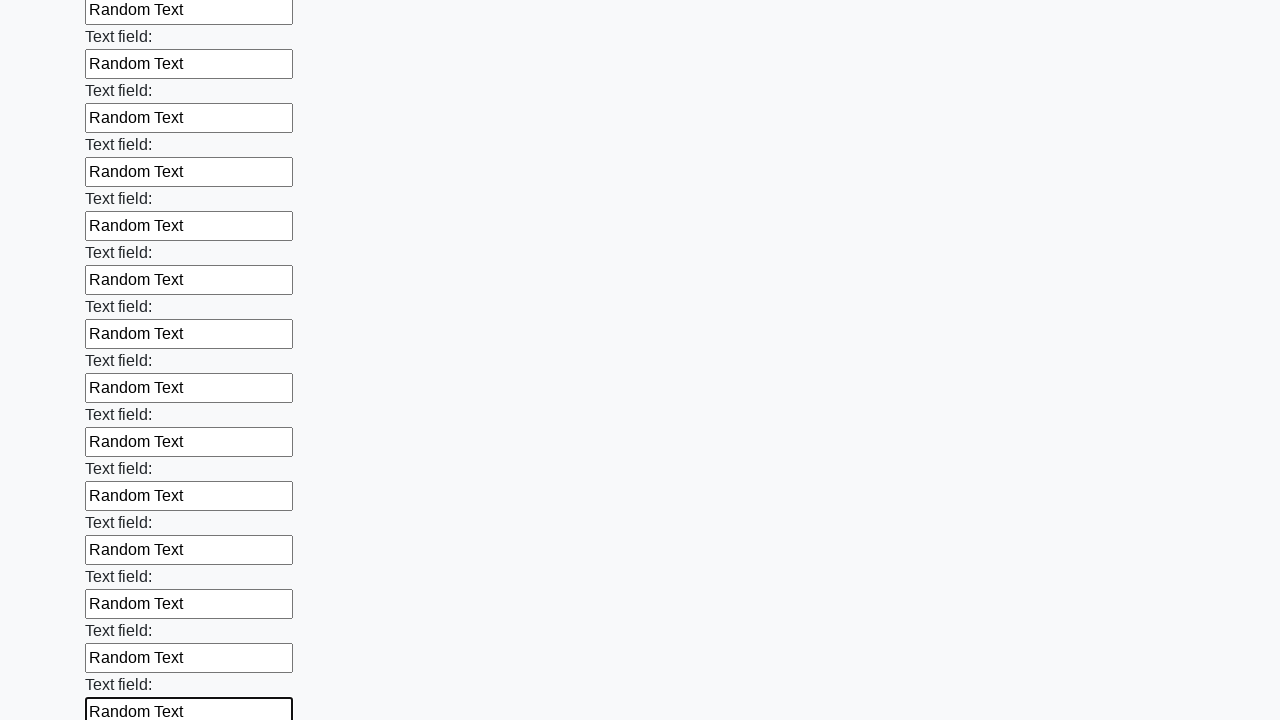

Filled input field with 'Random Text' on input >> nth=60
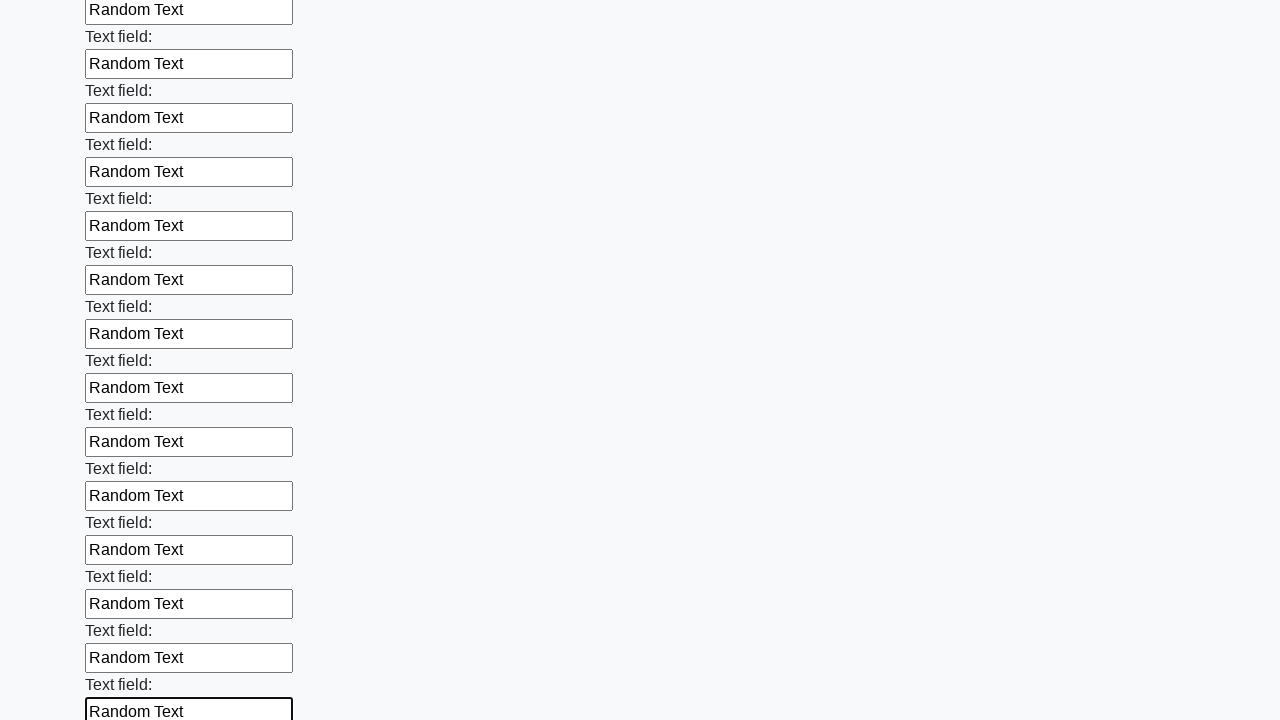

Filled input field with 'Random Text' on input >> nth=61
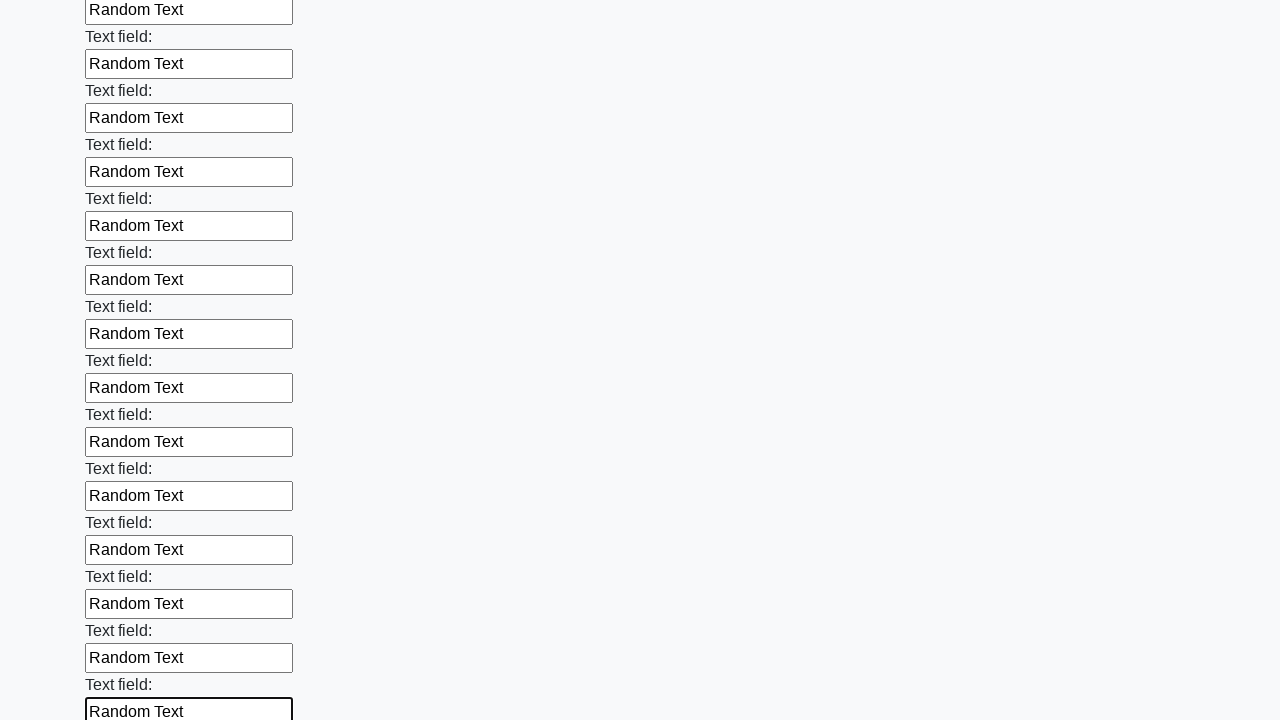

Filled input field with 'Random Text' on input >> nth=62
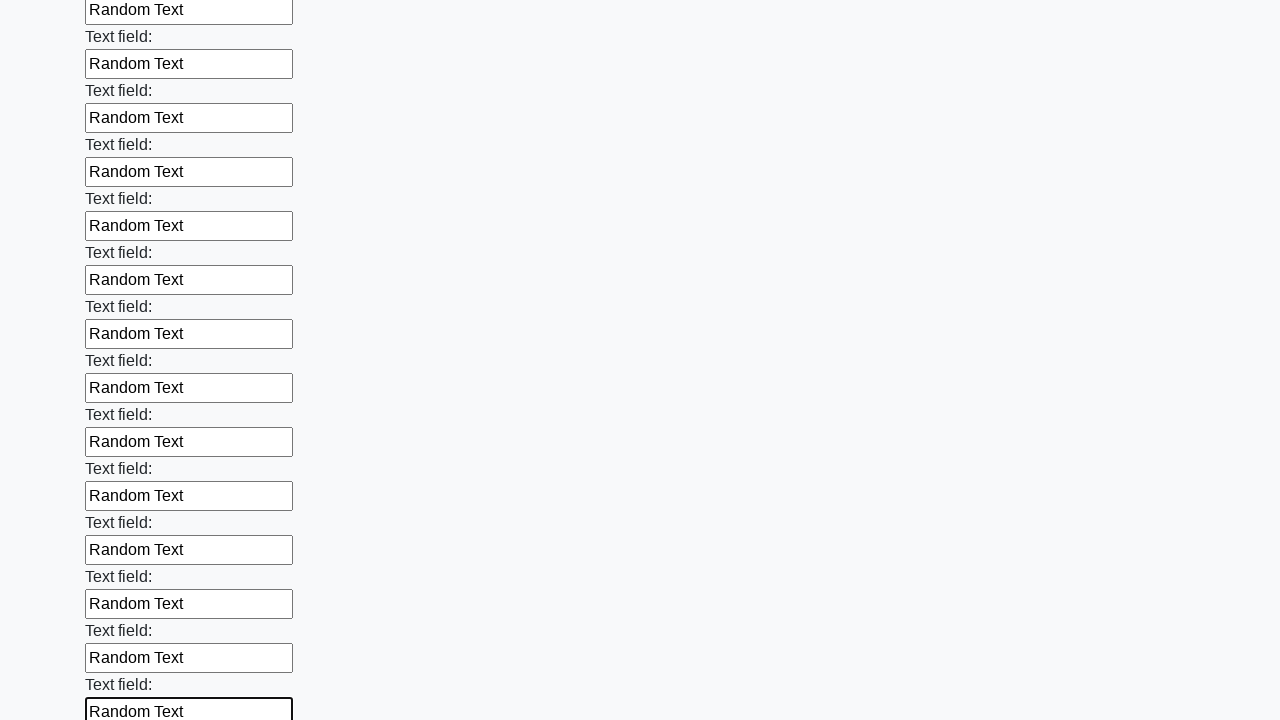

Filled input field with 'Random Text' on input >> nth=63
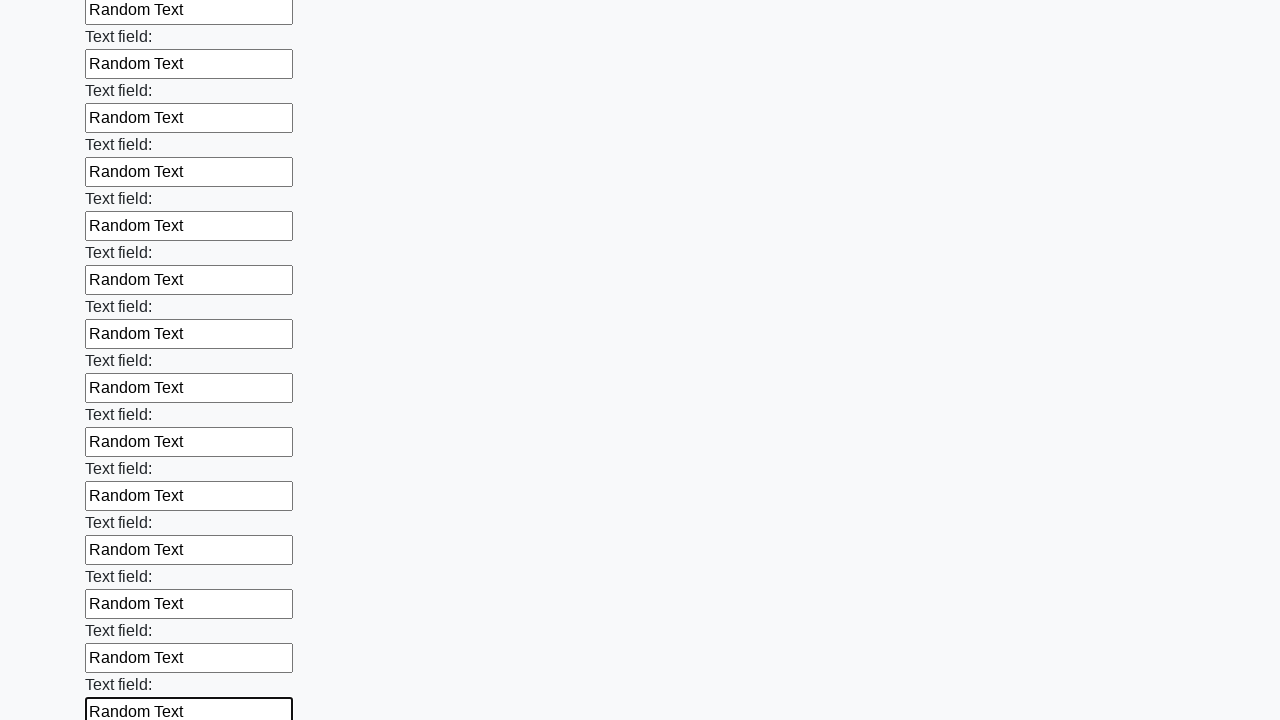

Filled input field with 'Random Text' on input >> nth=64
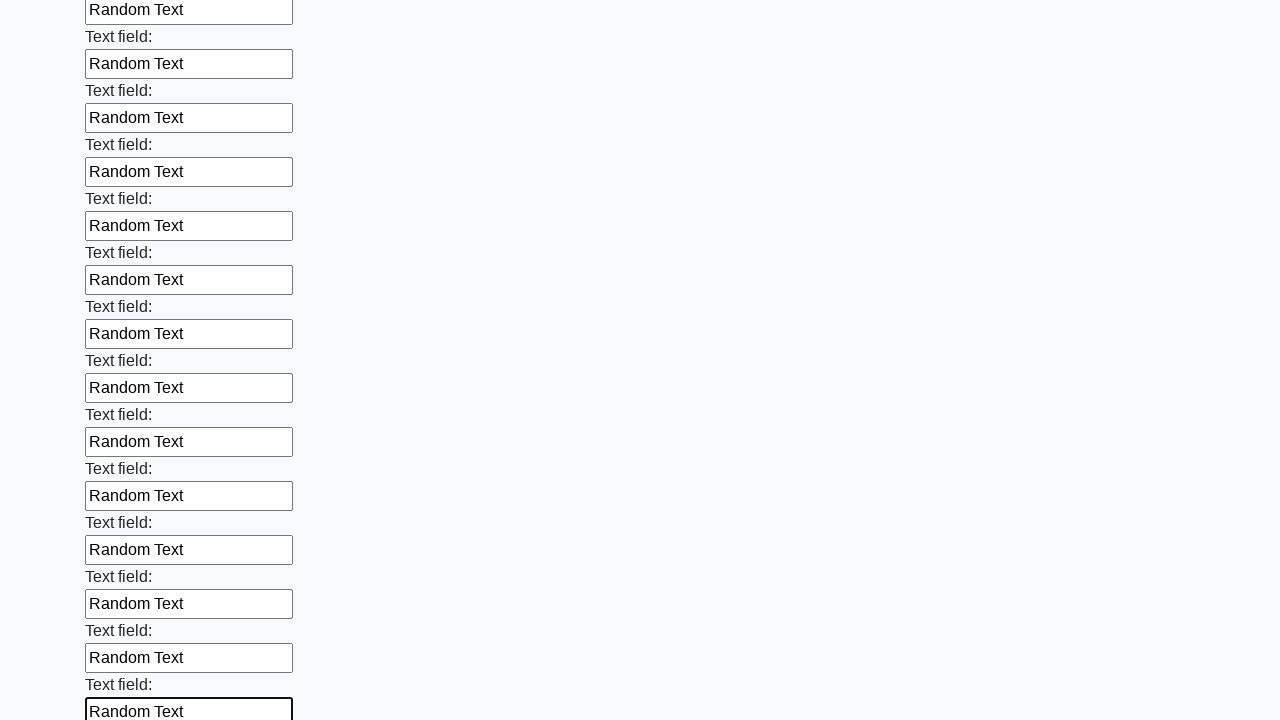

Filled input field with 'Random Text' on input >> nth=65
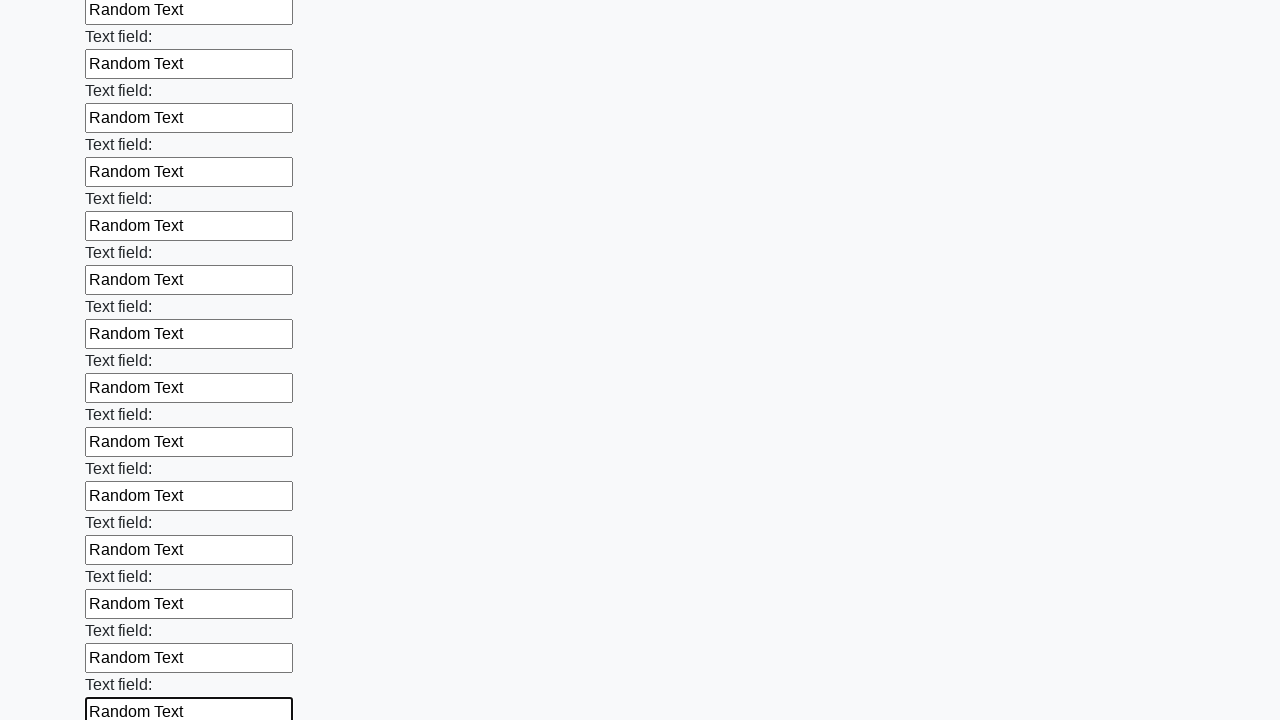

Filled input field with 'Random Text' on input >> nth=66
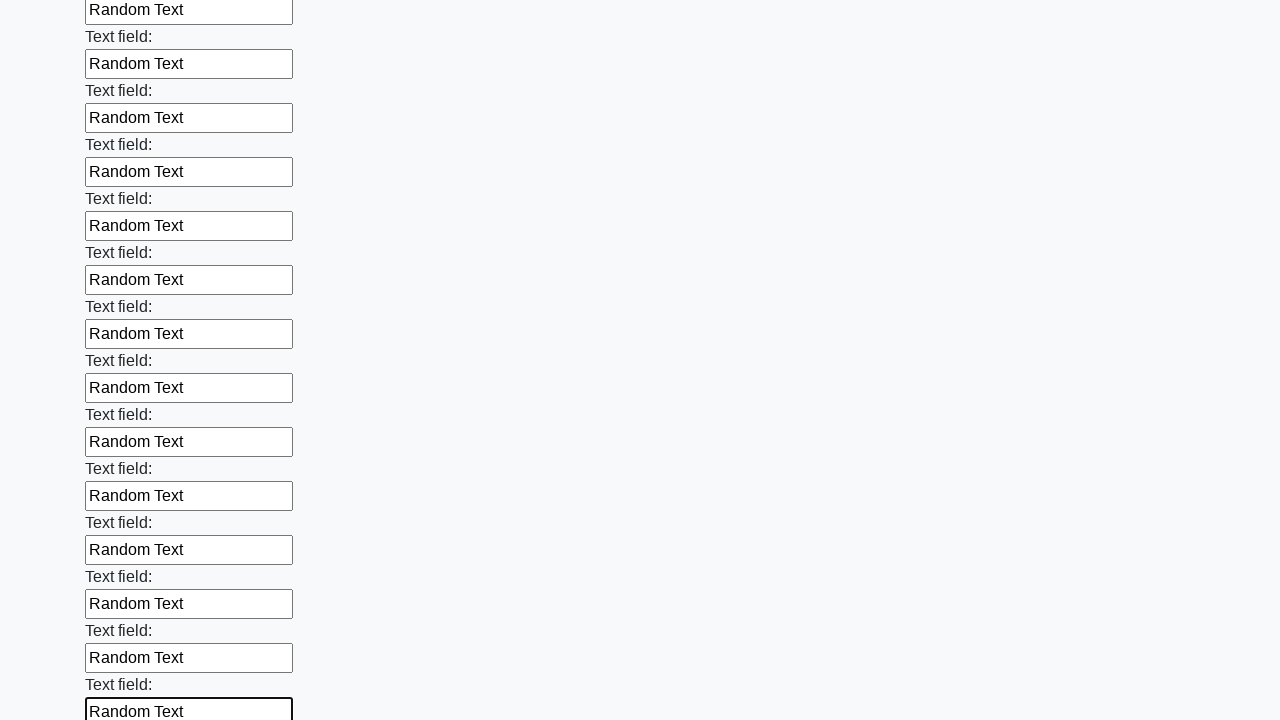

Filled input field with 'Random Text' on input >> nth=67
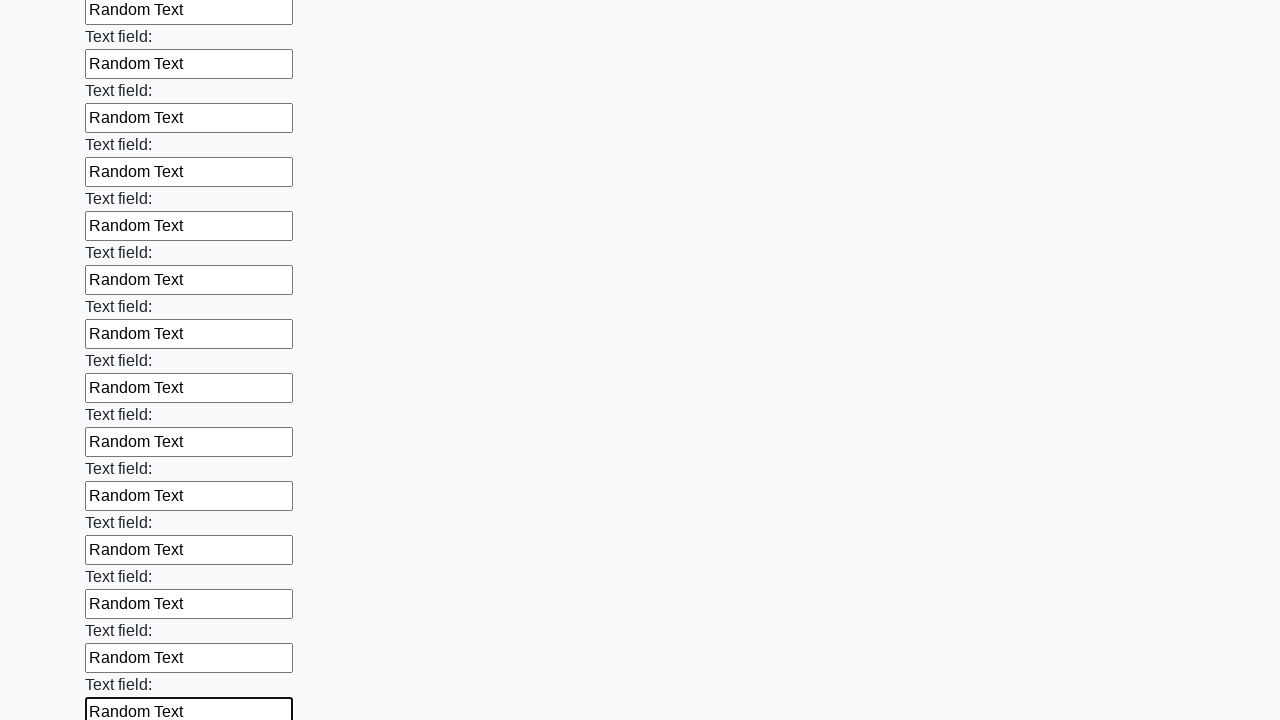

Filled input field with 'Random Text' on input >> nth=68
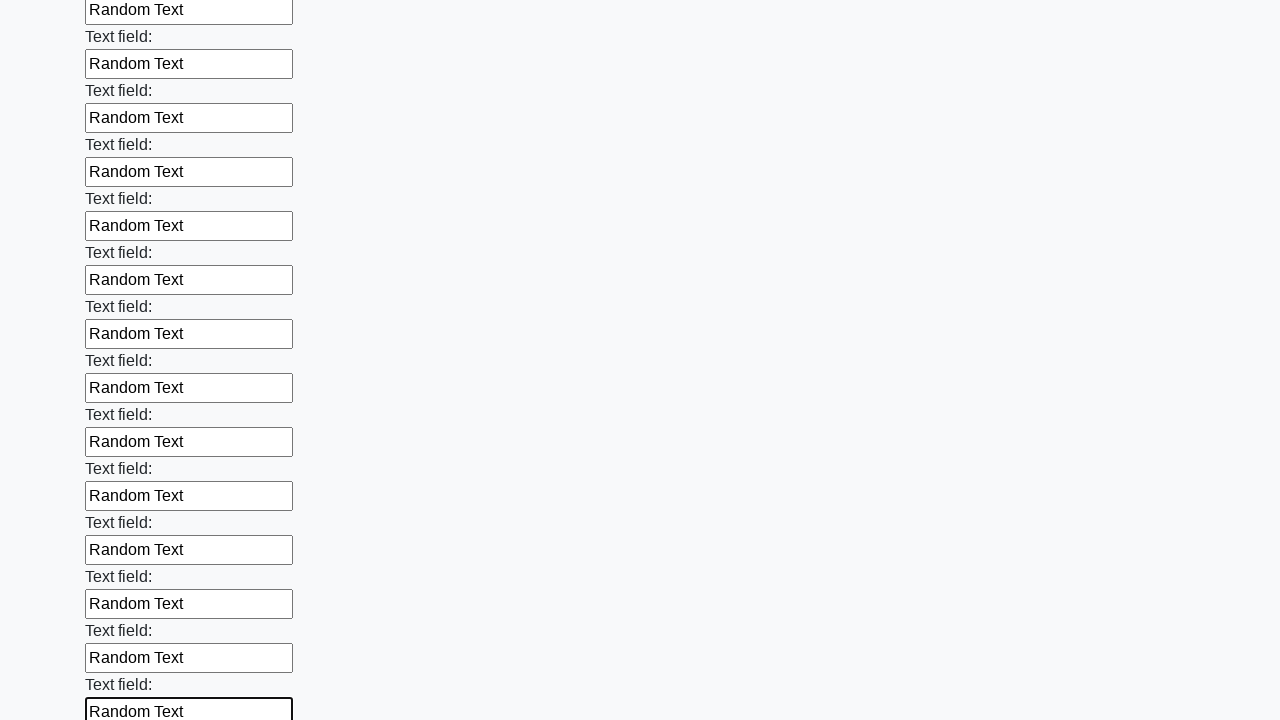

Filled input field with 'Random Text' on input >> nth=69
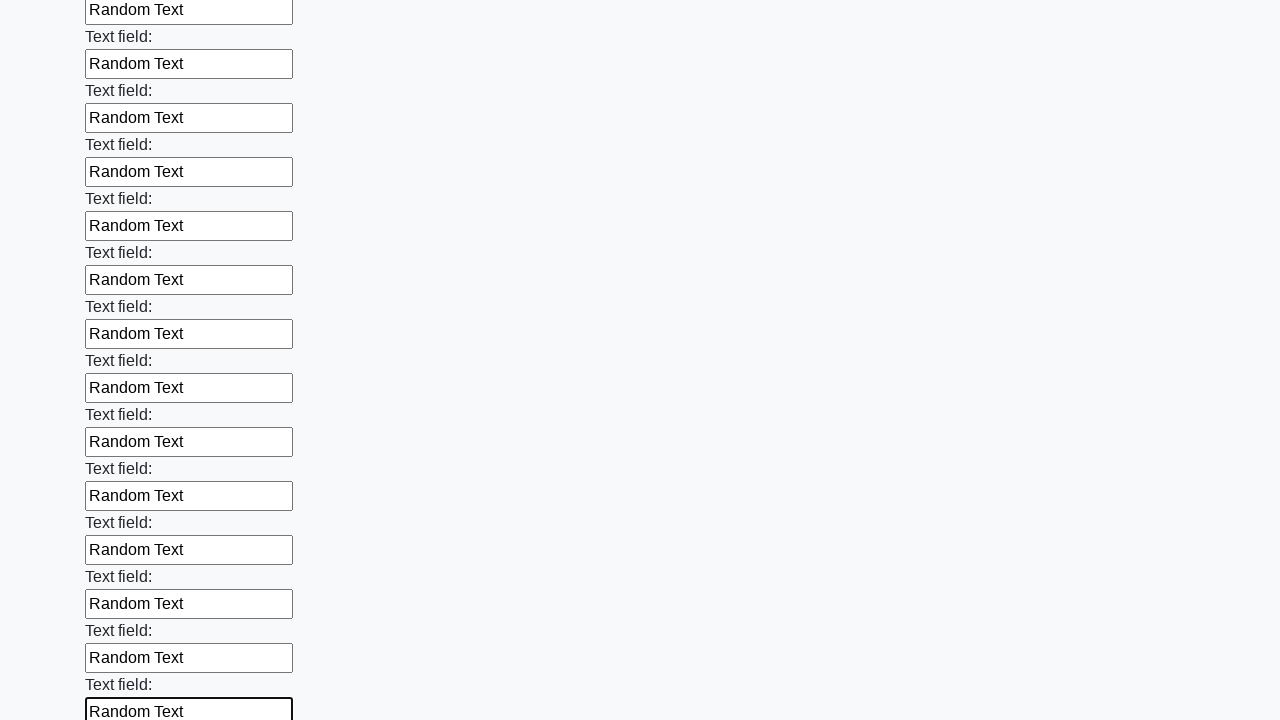

Filled input field with 'Random Text' on input >> nth=70
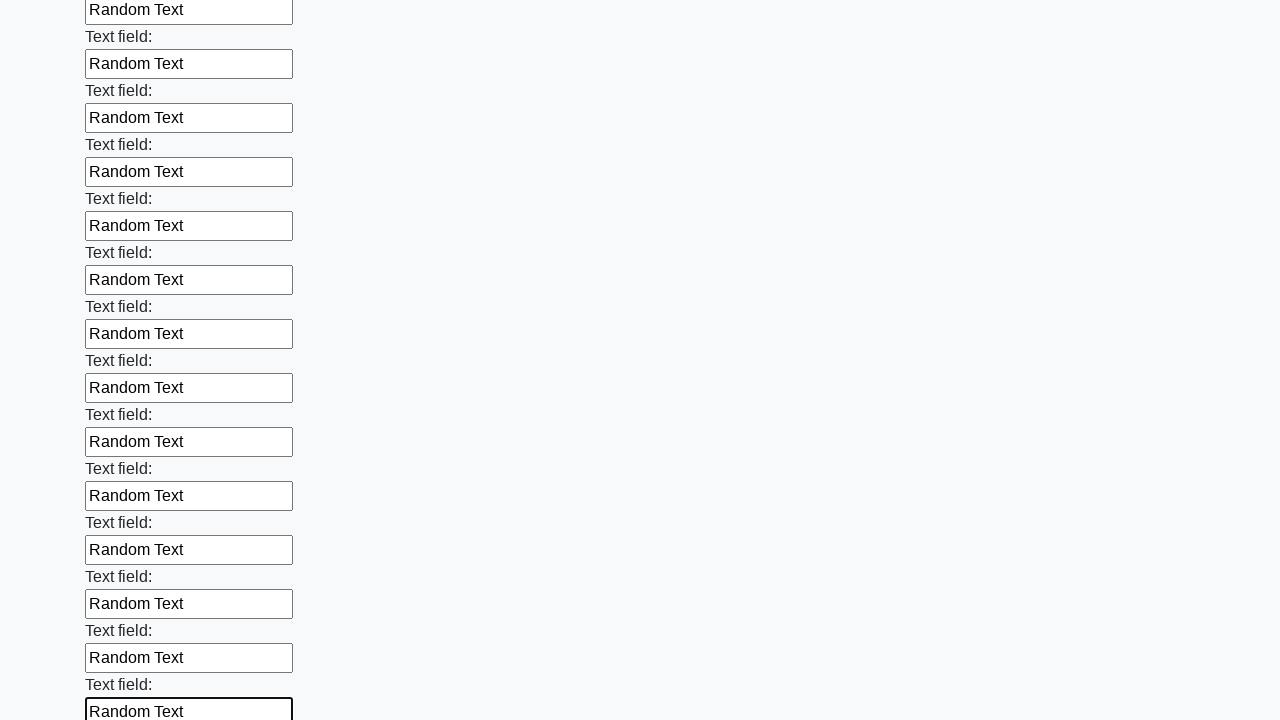

Filled input field with 'Random Text' on input >> nth=71
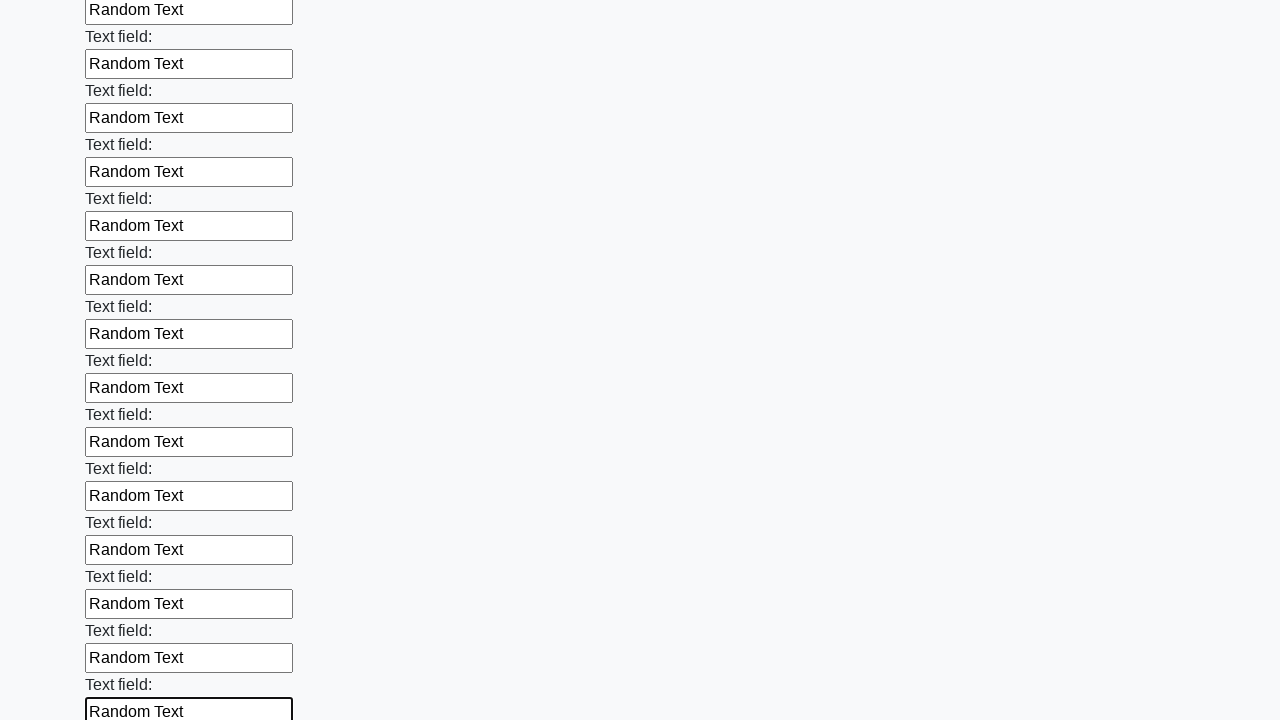

Filled input field with 'Random Text' on input >> nth=72
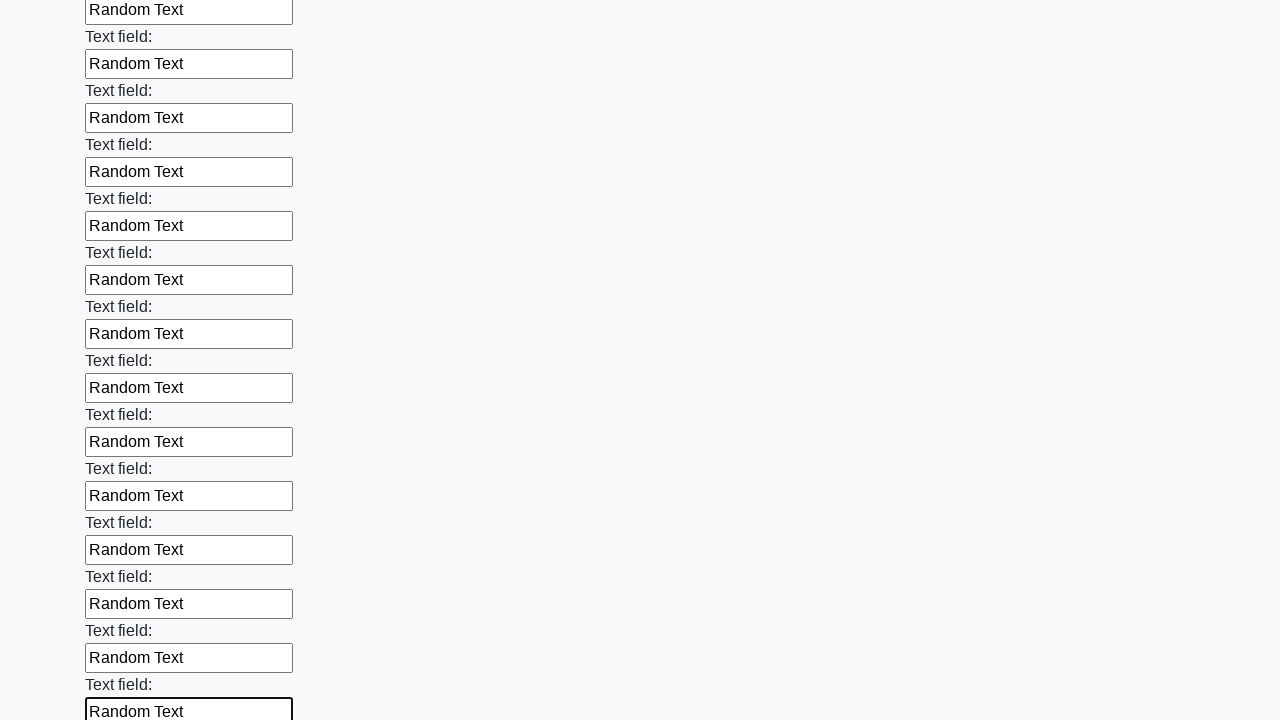

Filled input field with 'Random Text' on input >> nth=73
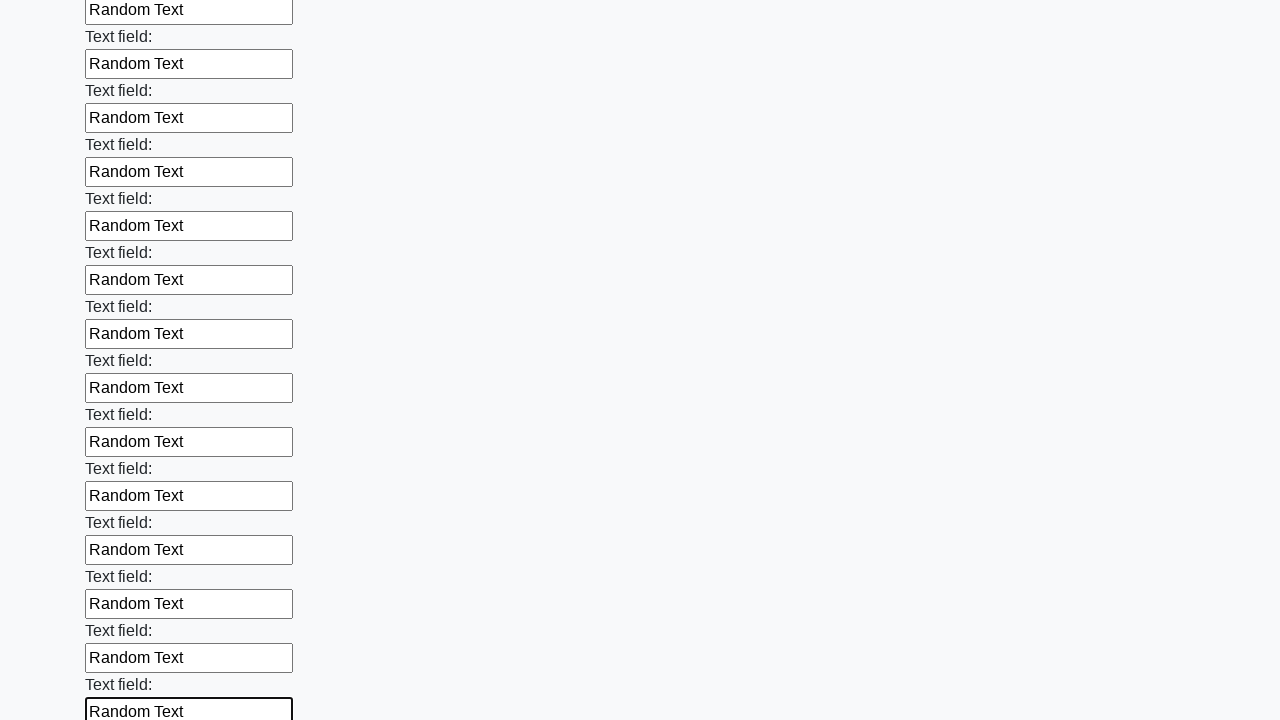

Filled input field with 'Random Text' on input >> nth=74
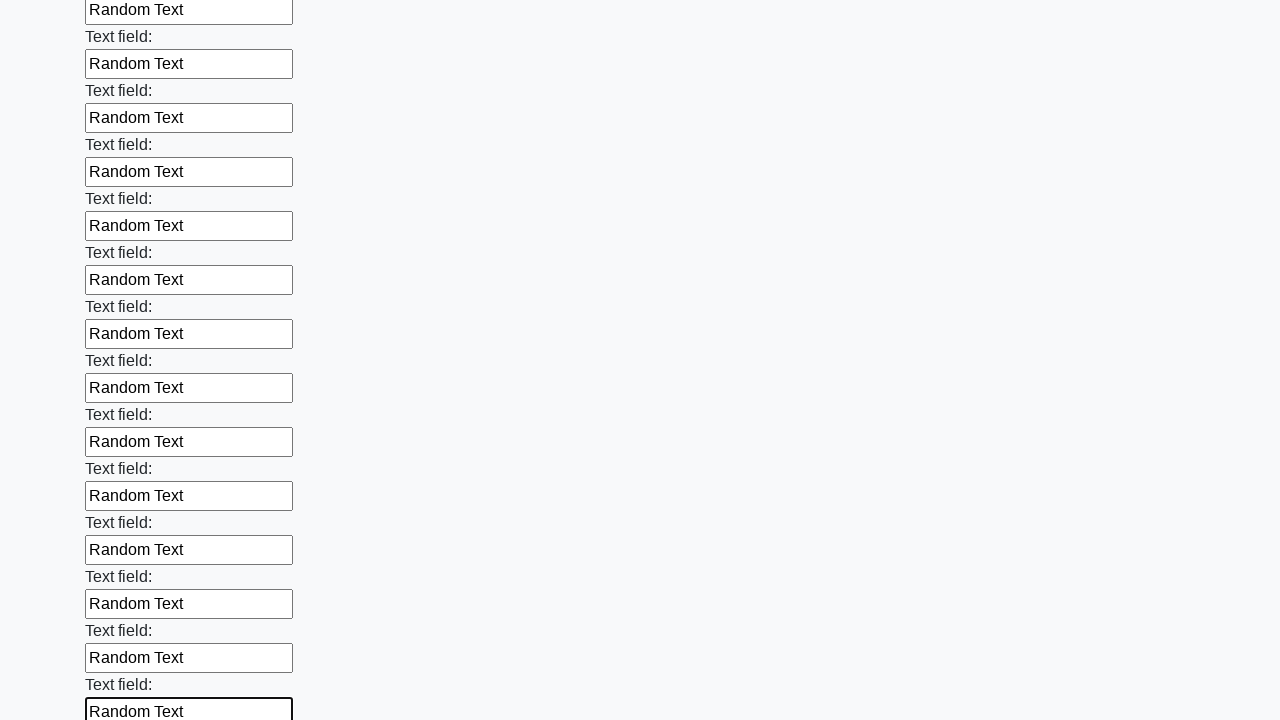

Filled input field with 'Random Text' on input >> nth=75
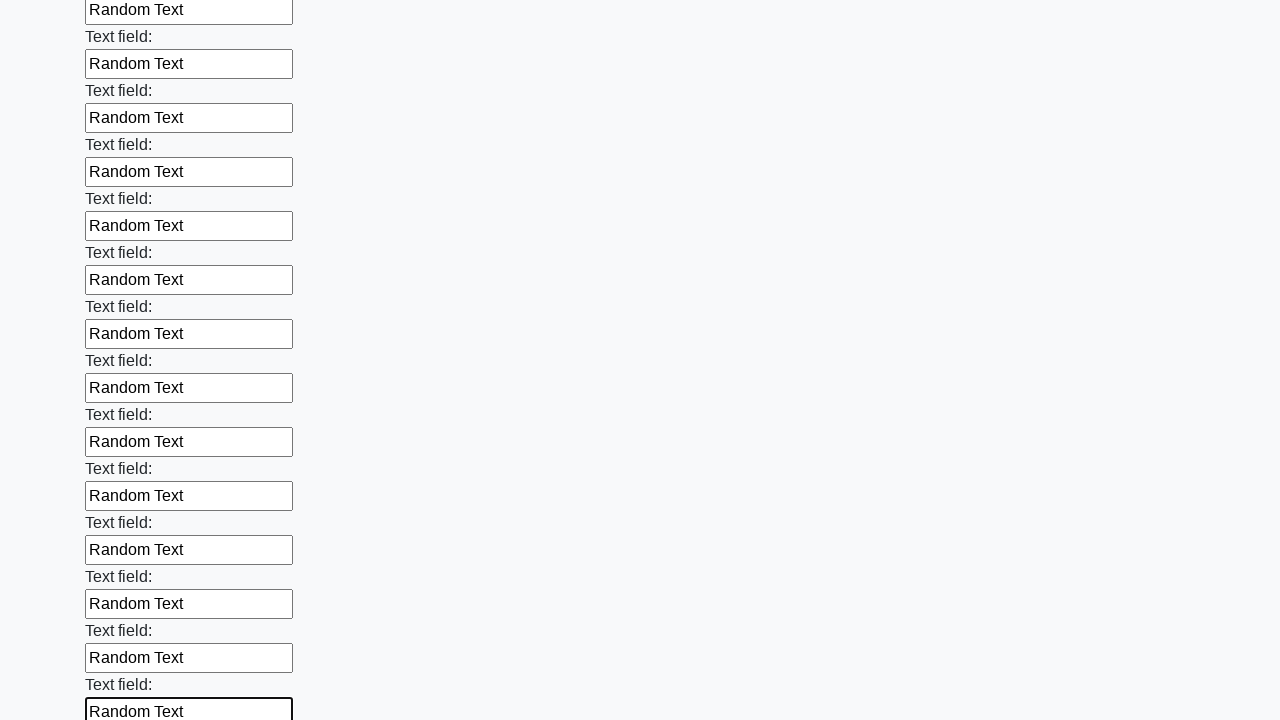

Filled input field with 'Random Text' on input >> nth=76
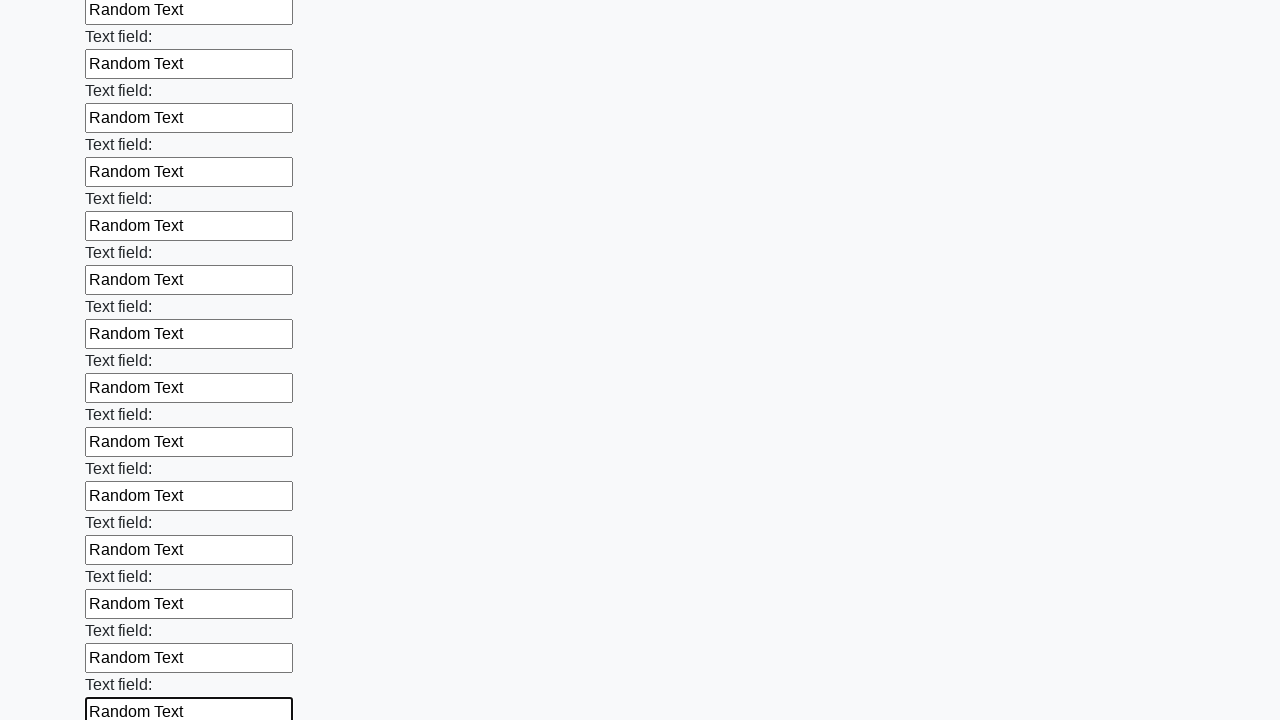

Filled input field with 'Random Text' on input >> nth=77
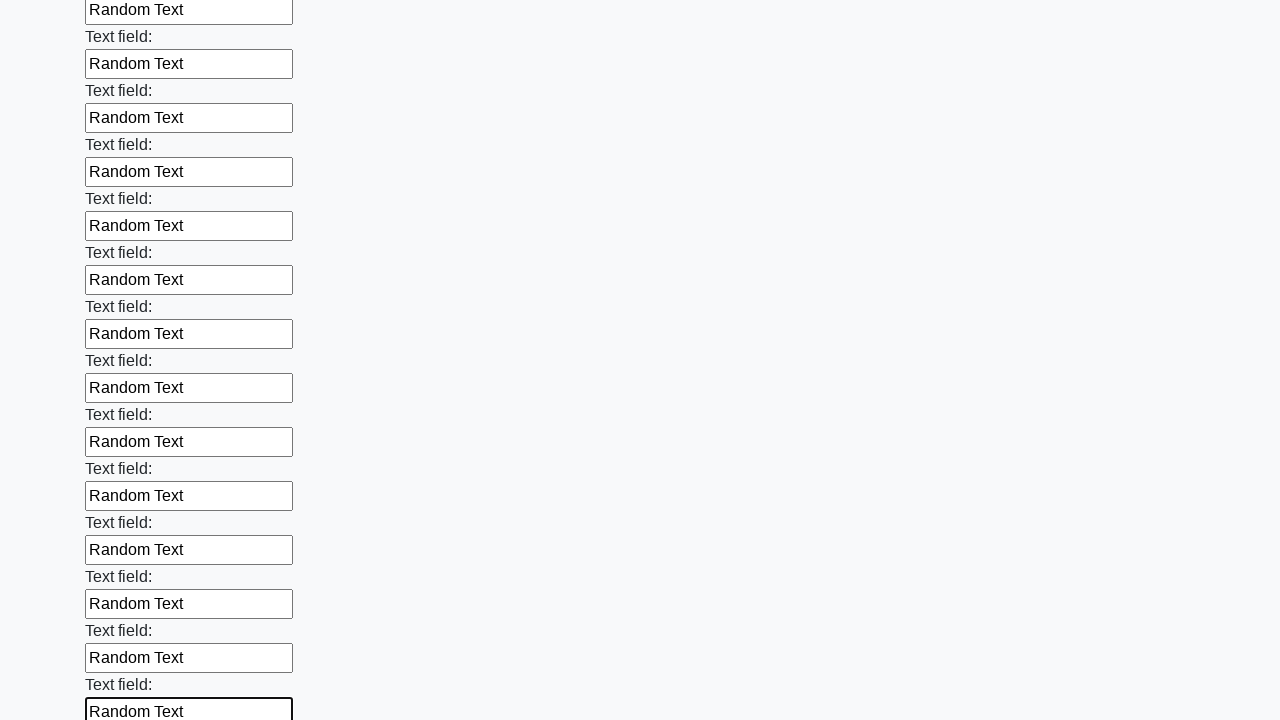

Filled input field with 'Random Text' on input >> nth=78
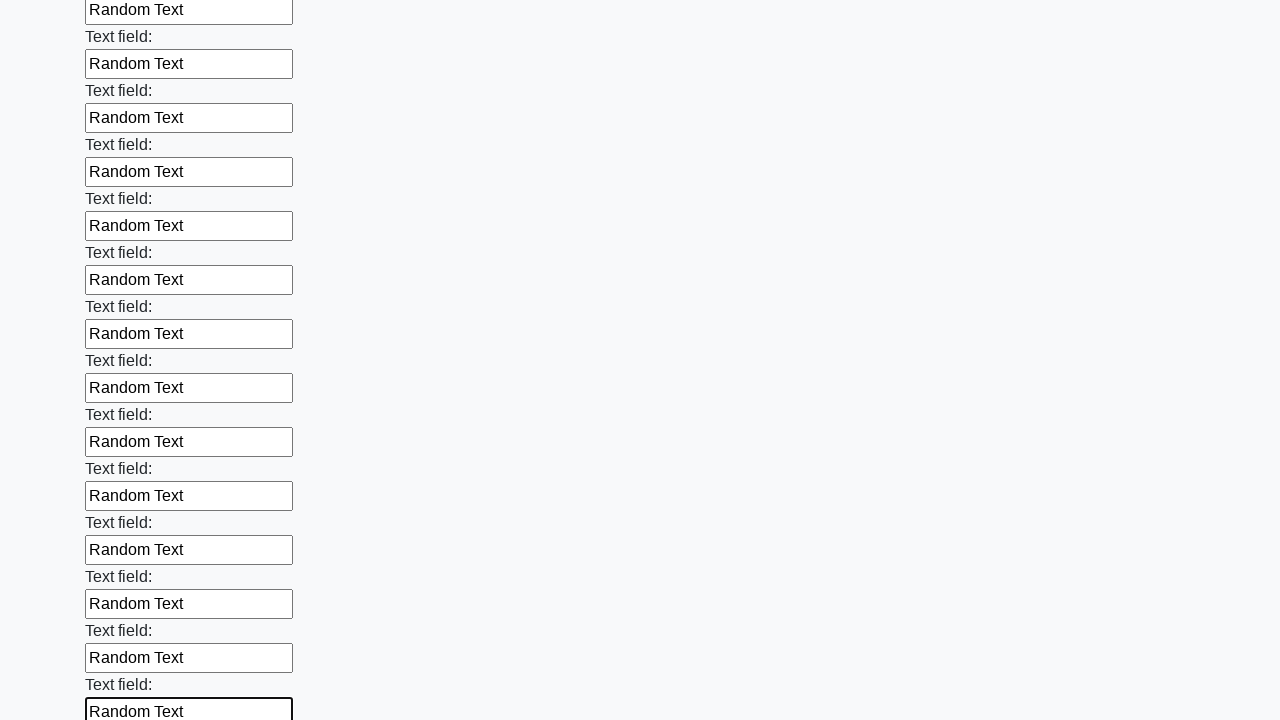

Filled input field with 'Random Text' on input >> nth=79
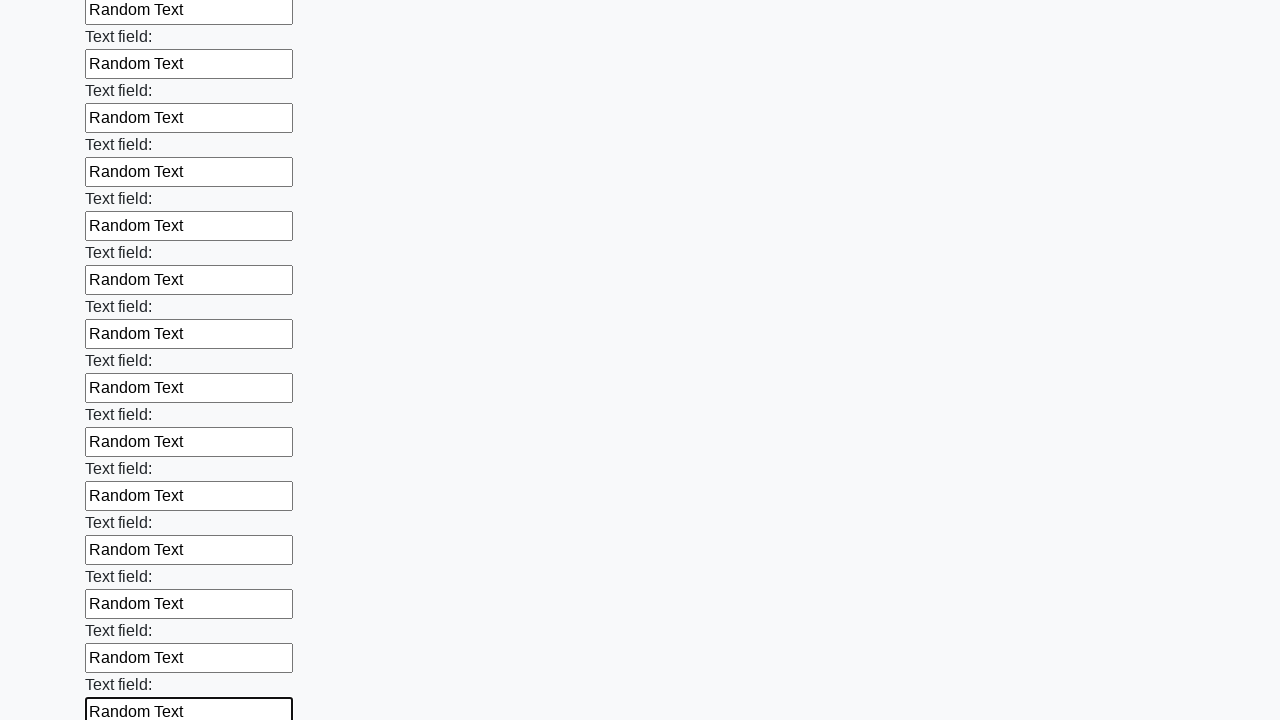

Filled input field with 'Random Text' on input >> nth=80
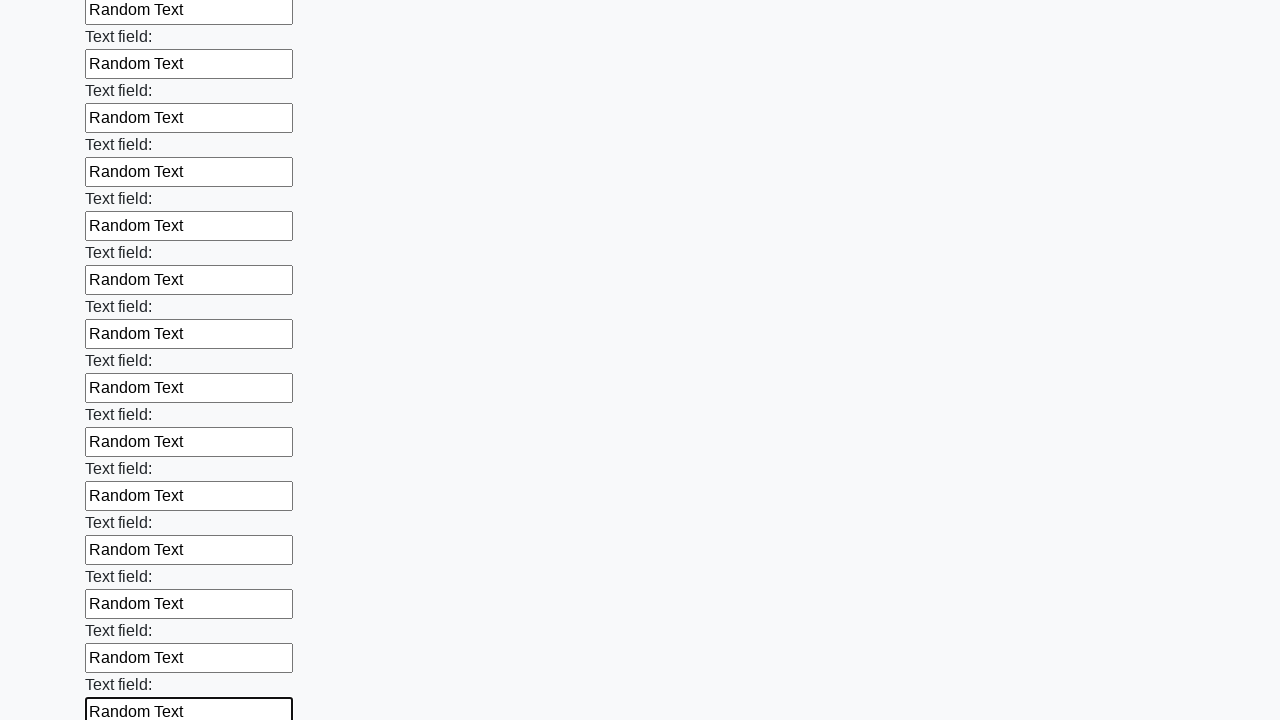

Filled input field with 'Random Text' on input >> nth=81
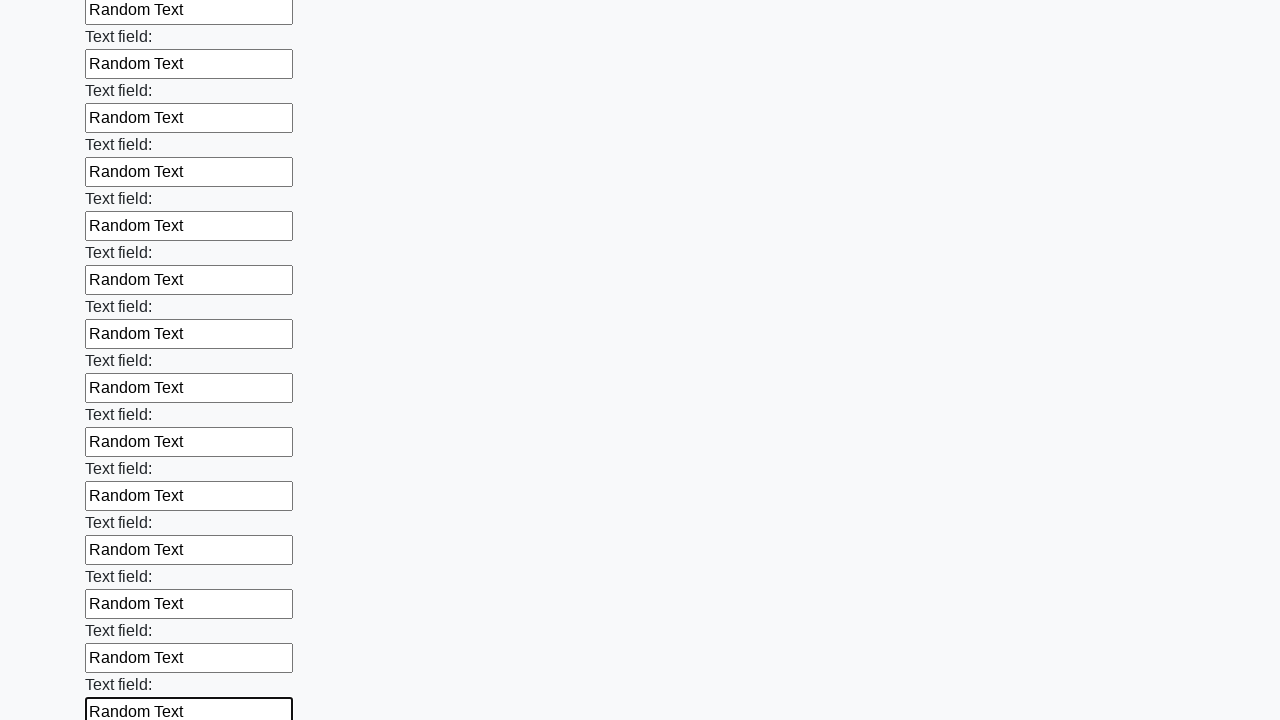

Filled input field with 'Random Text' on input >> nth=82
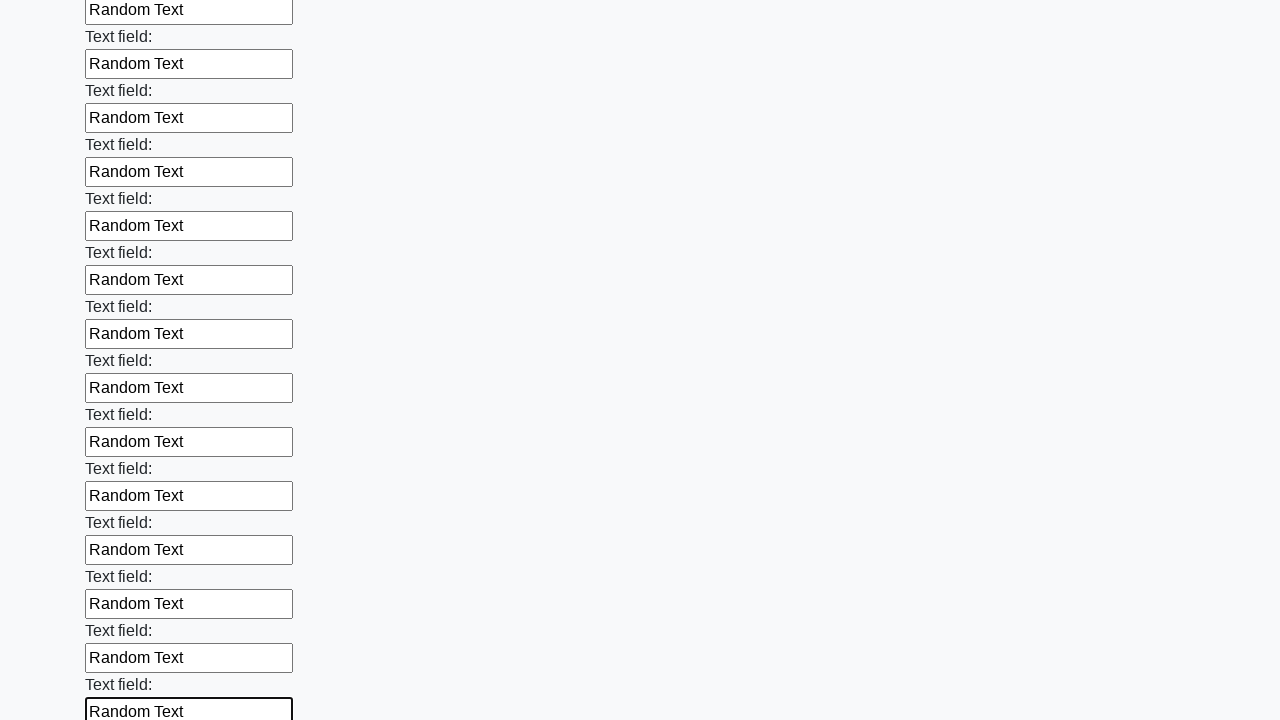

Filled input field with 'Random Text' on input >> nth=83
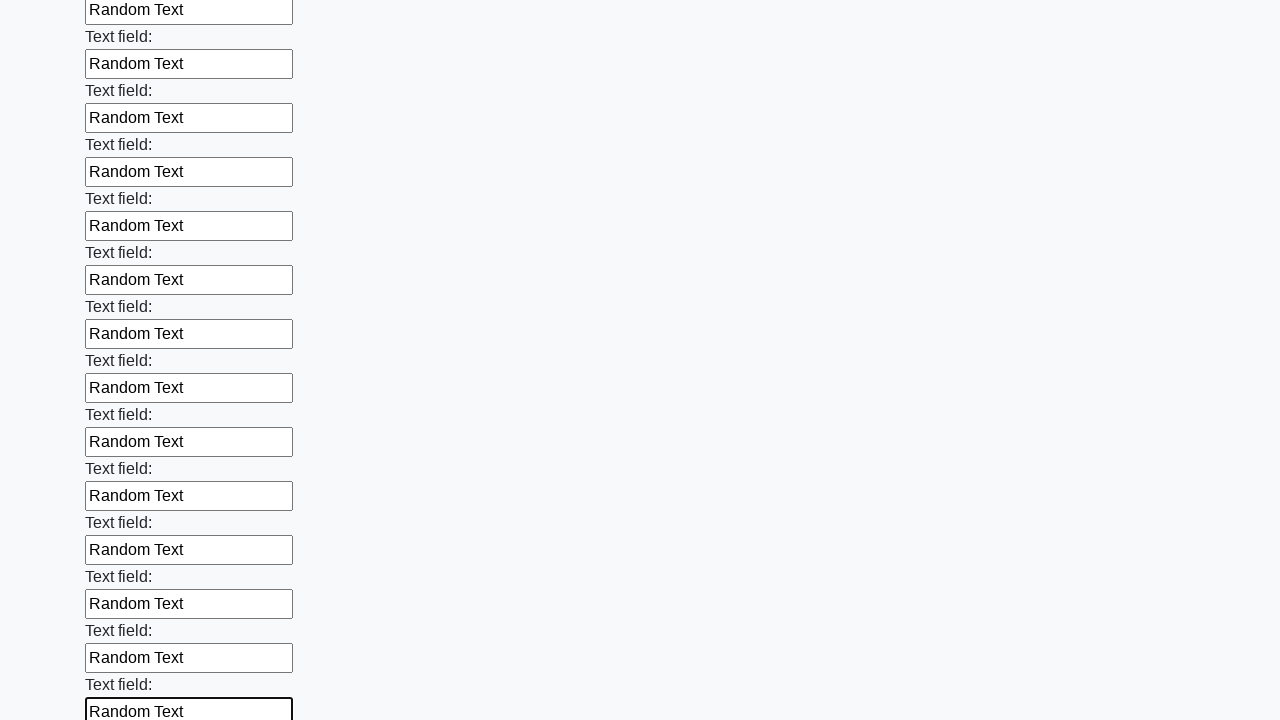

Filled input field with 'Random Text' on input >> nth=84
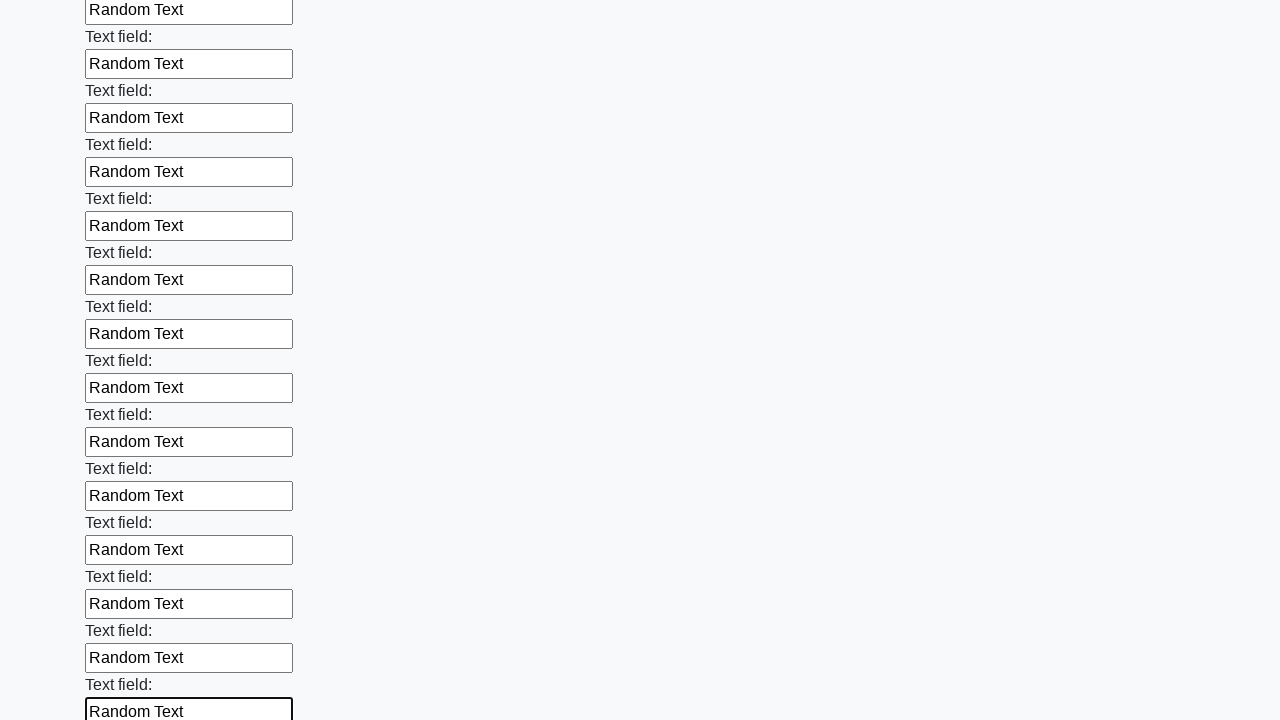

Filled input field with 'Random Text' on input >> nth=85
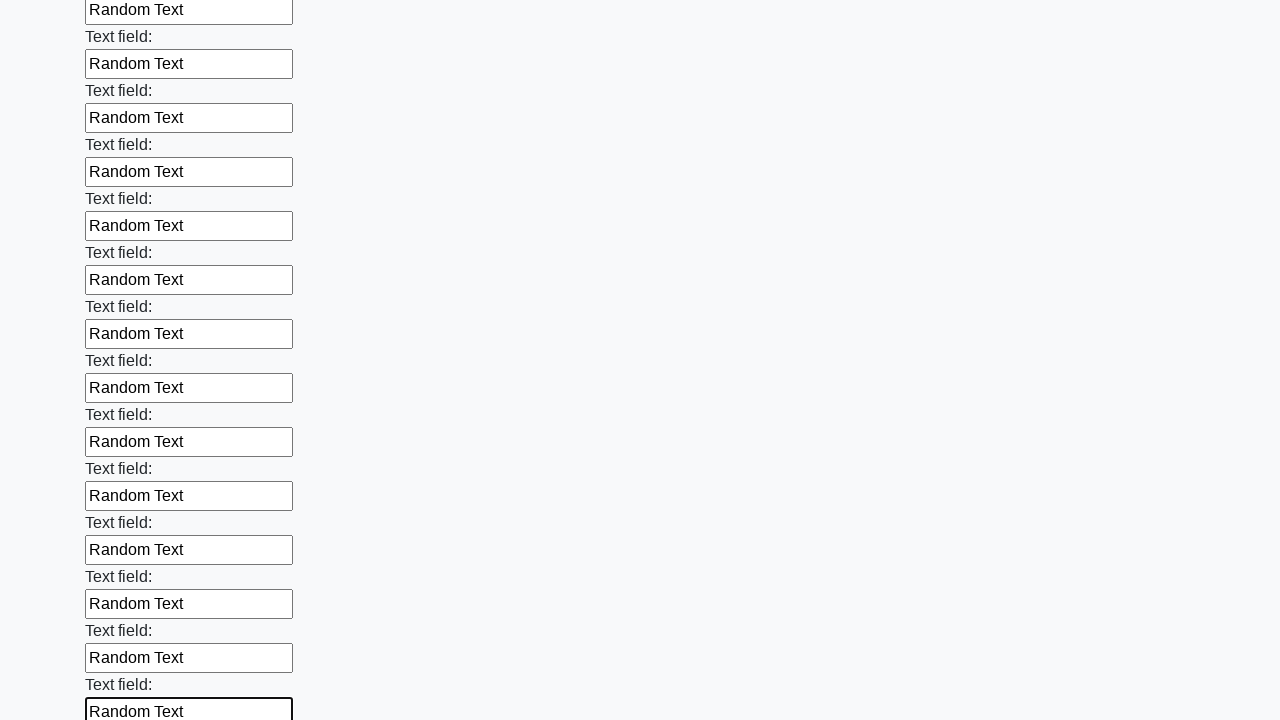

Filled input field with 'Random Text' on input >> nth=86
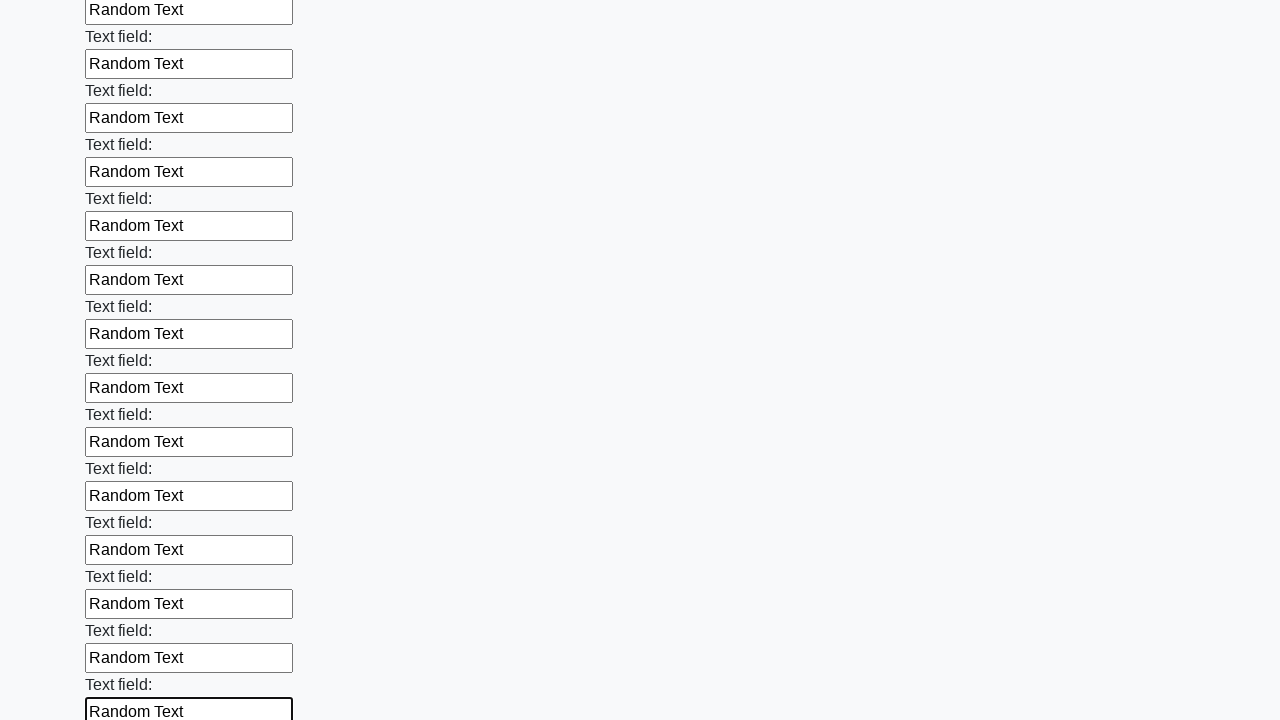

Filled input field with 'Random Text' on input >> nth=87
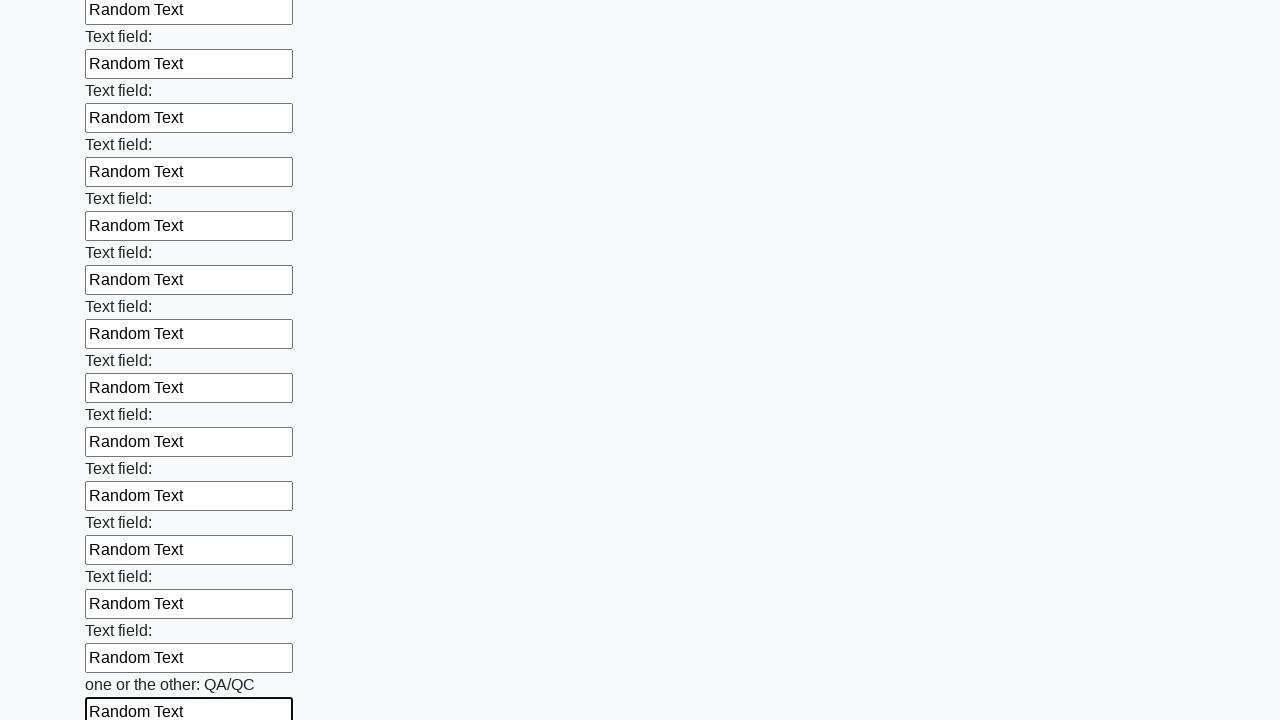

Filled input field with 'Random Text' on input >> nth=88
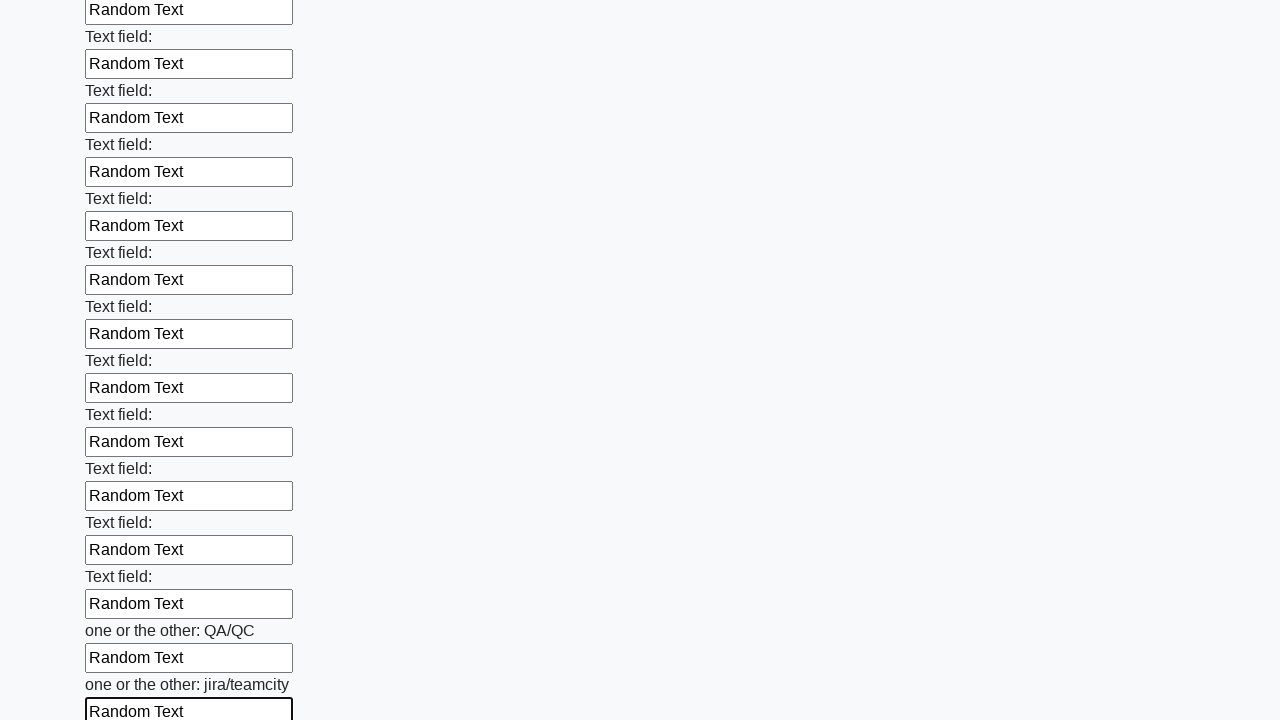

Filled input field with 'Random Text' on input >> nth=89
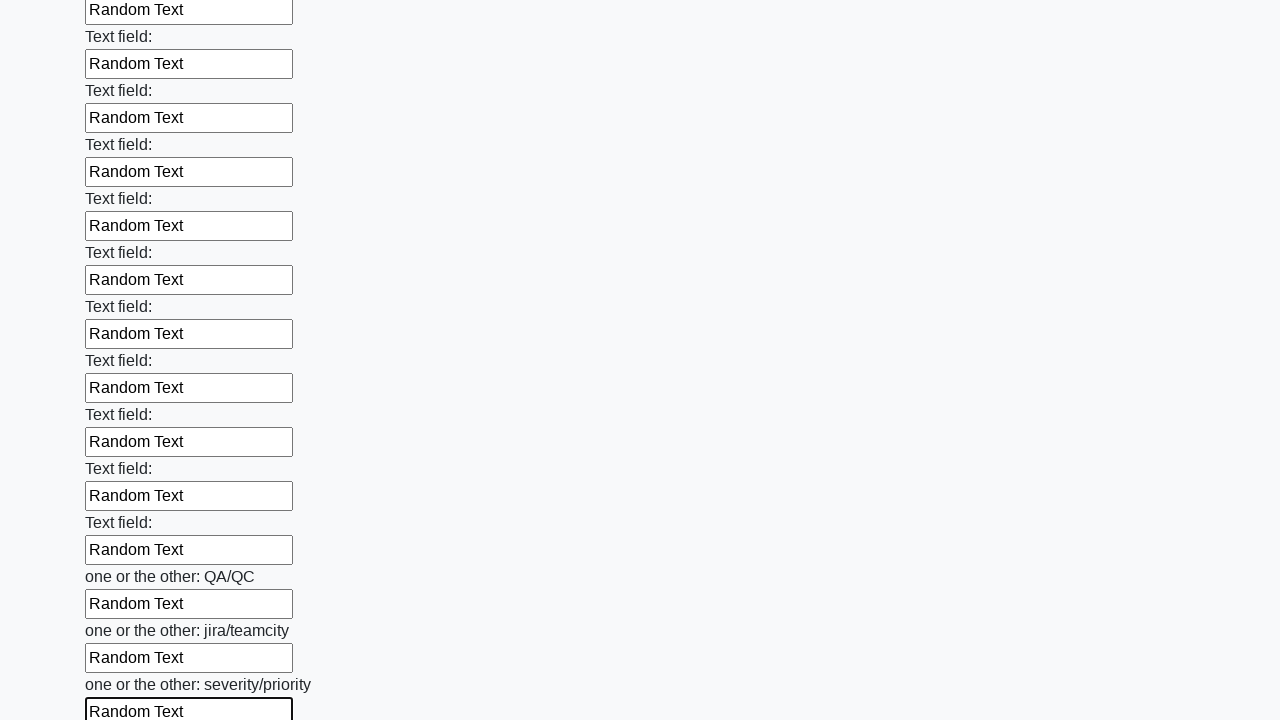

Filled input field with 'Random Text' on input >> nth=90
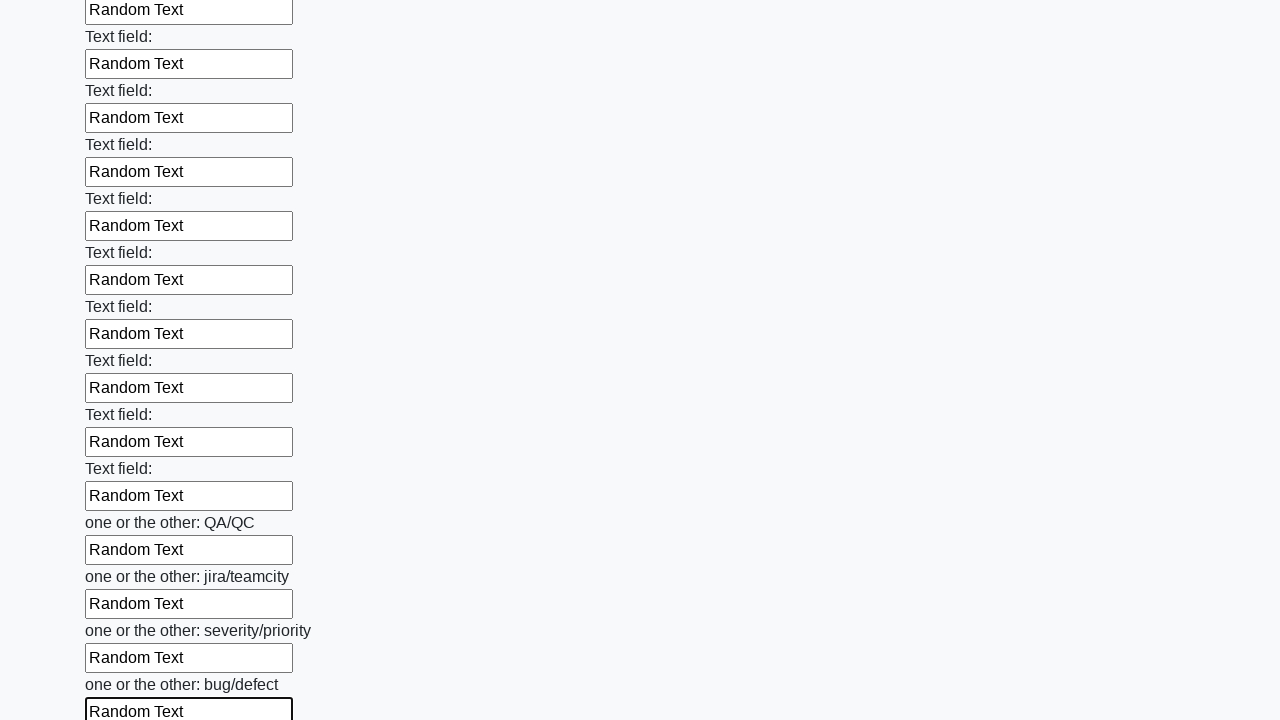

Filled input field with 'Random Text' on input >> nth=91
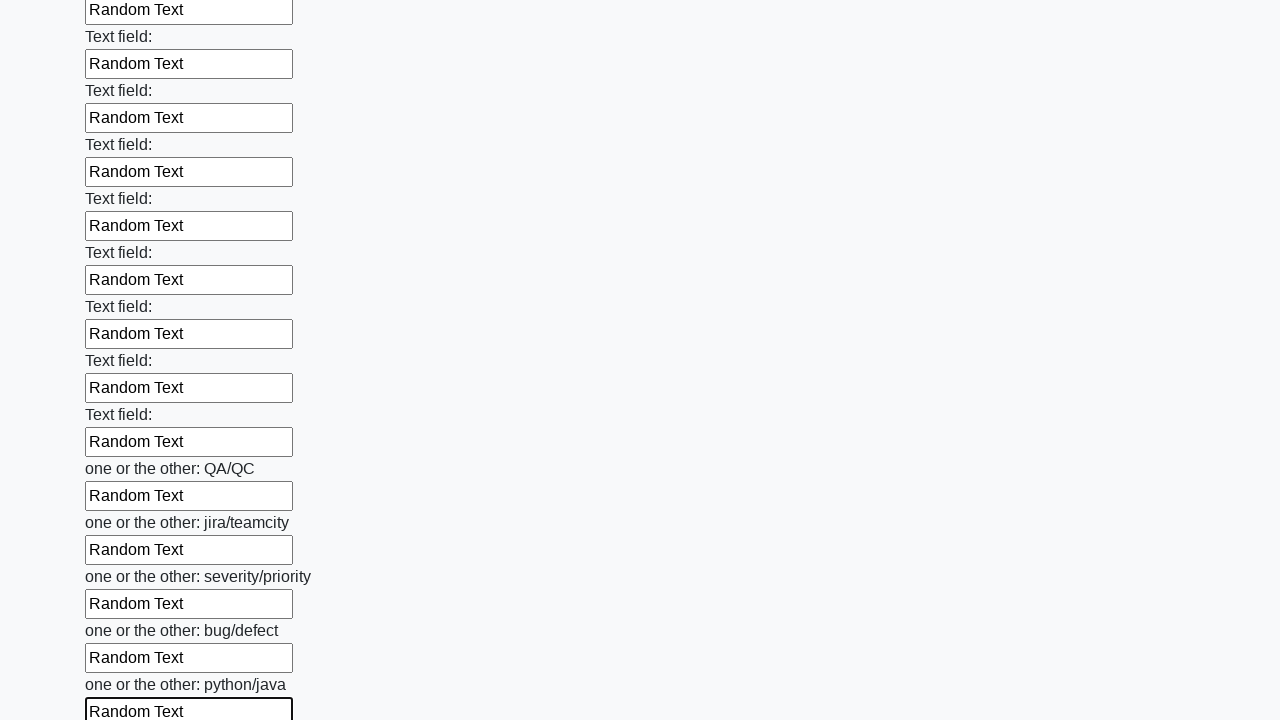

Filled input field with 'Random Text' on input >> nth=92
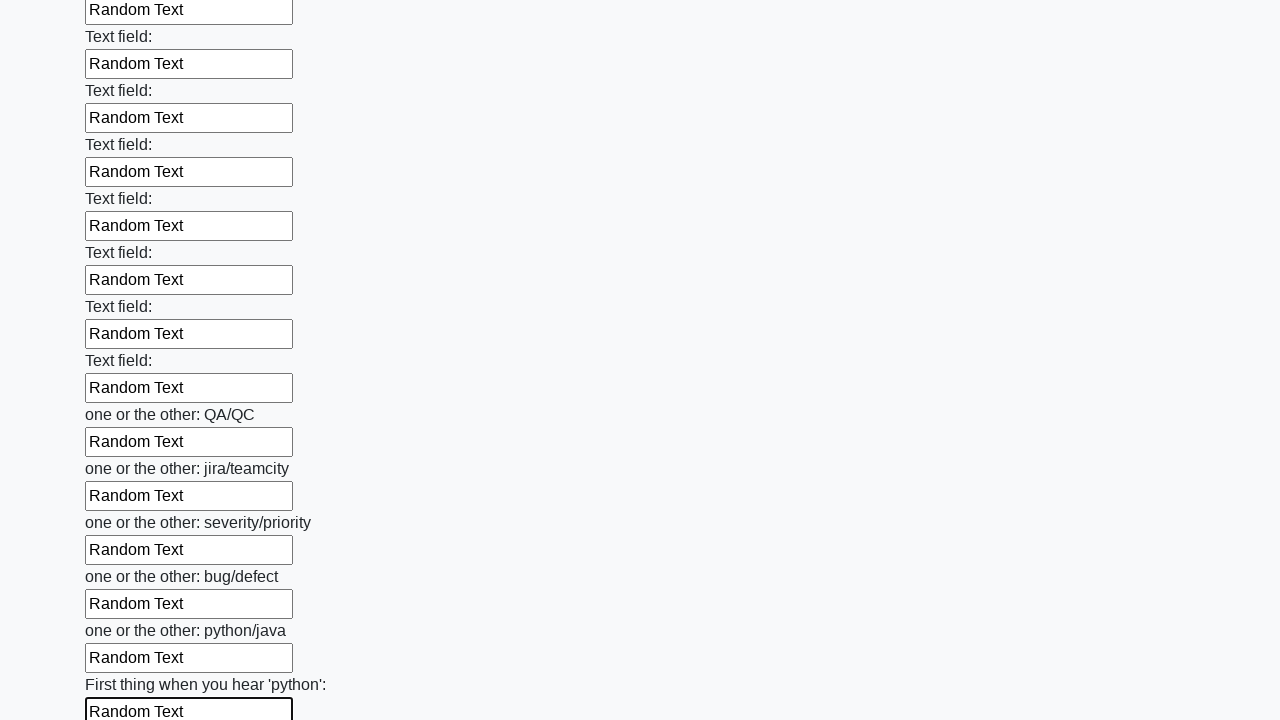

Filled input field with 'Random Text' on input >> nth=93
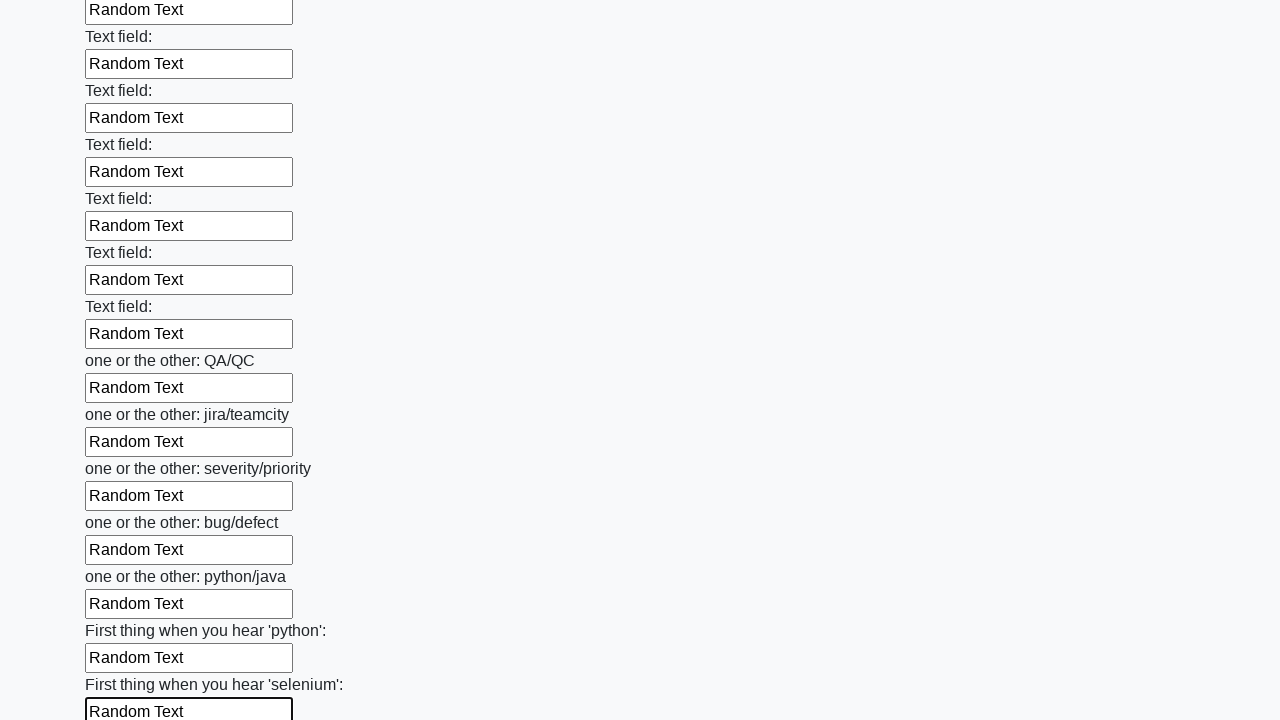

Filled input field with 'Random Text' on input >> nth=94
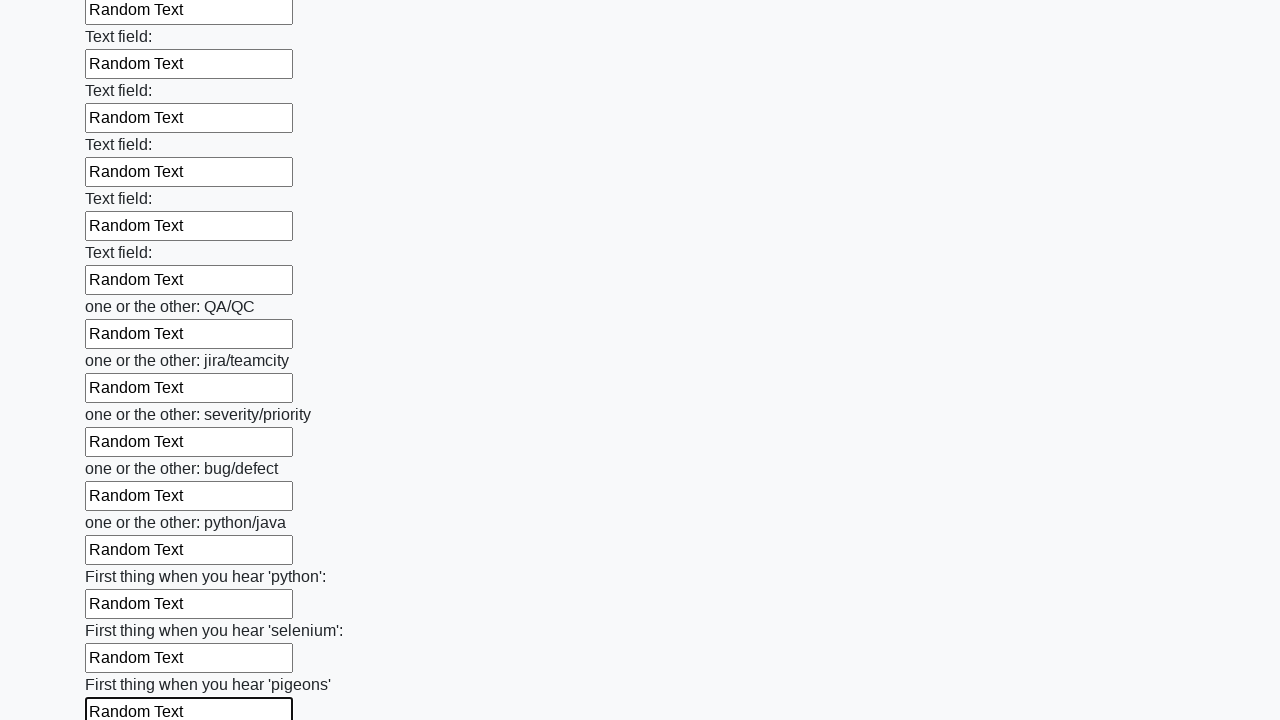

Filled input field with 'Random Text' on input >> nth=95
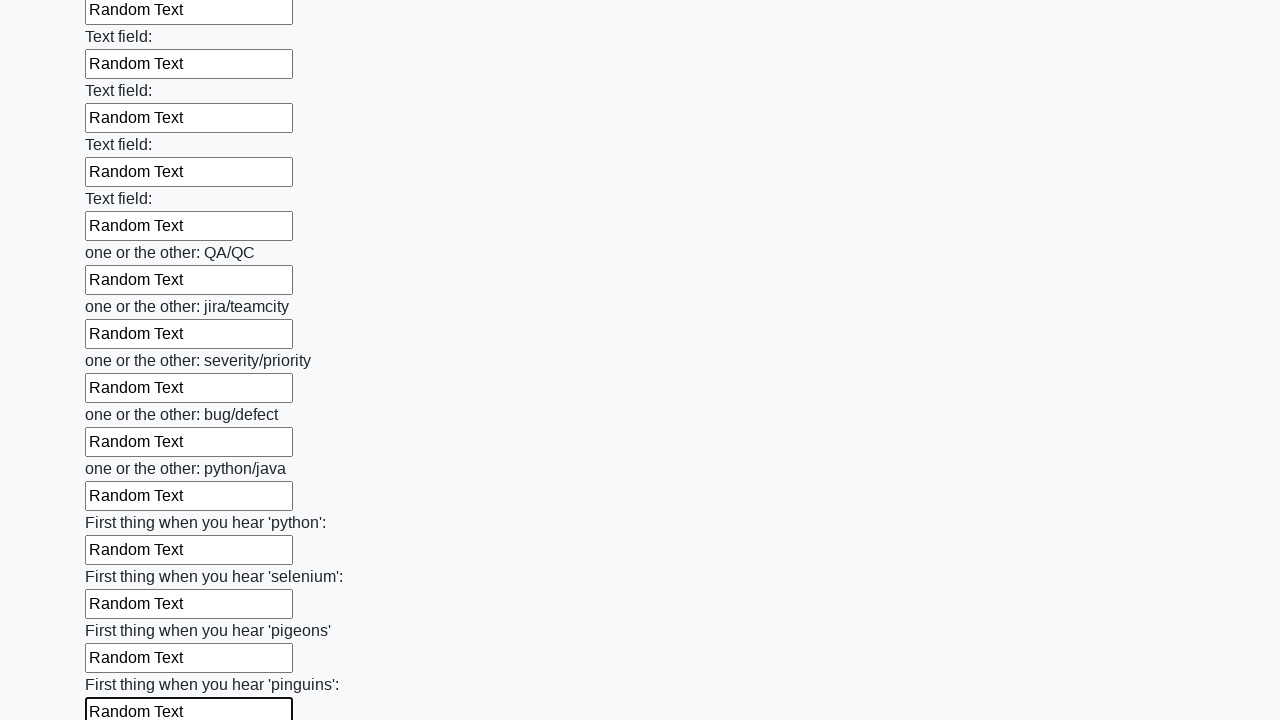

Filled input field with 'Random Text' on input >> nth=96
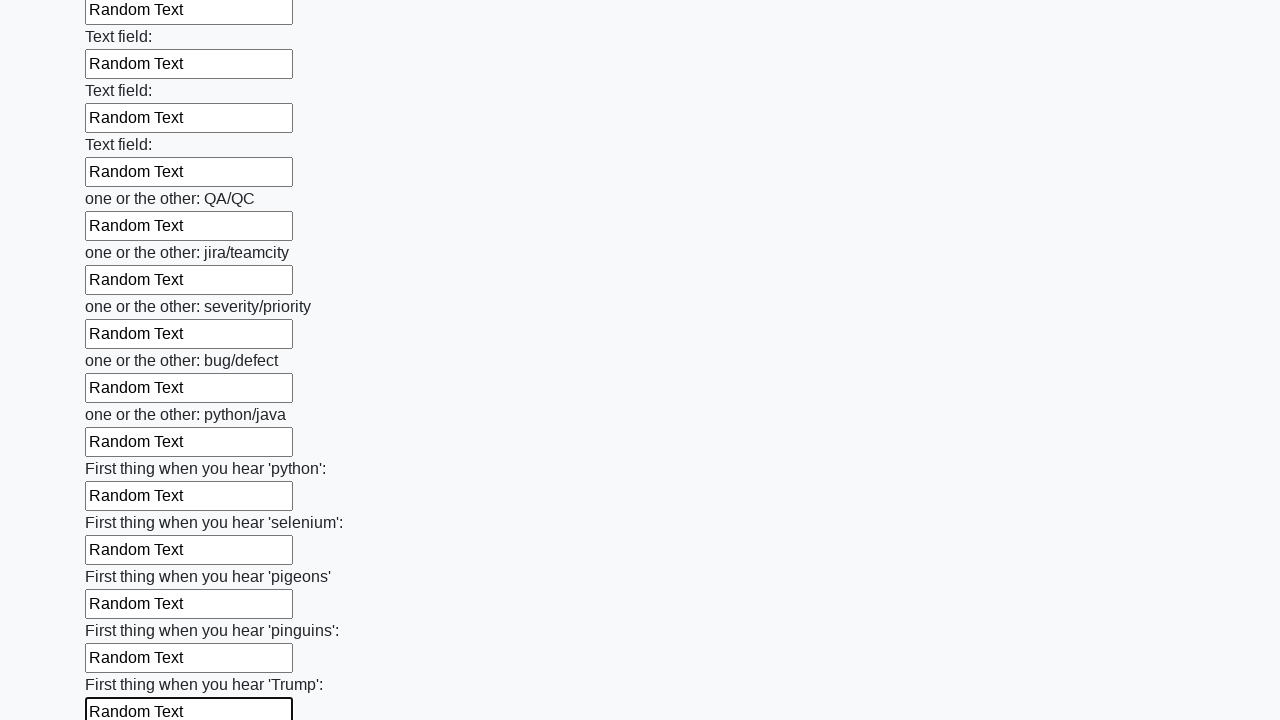

Filled input field with 'Random Text' on input >> nth=97
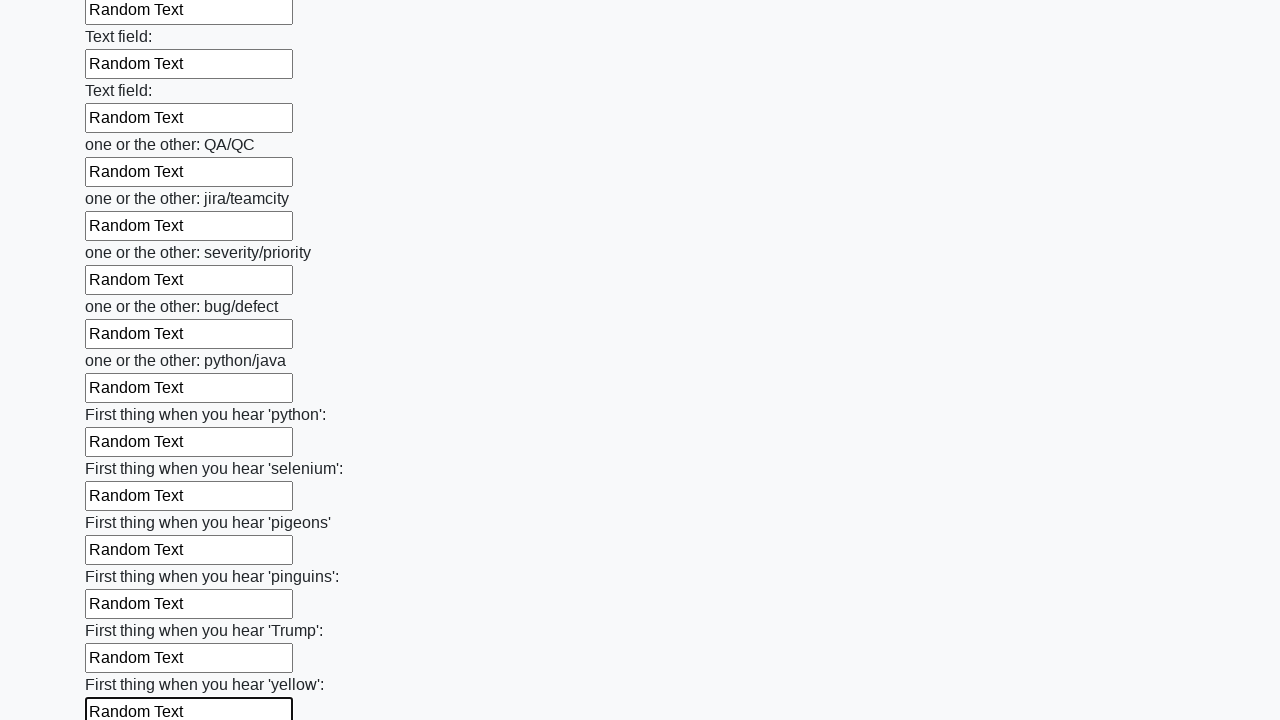

Filled input field with 'Random Text' on input >> nth=98
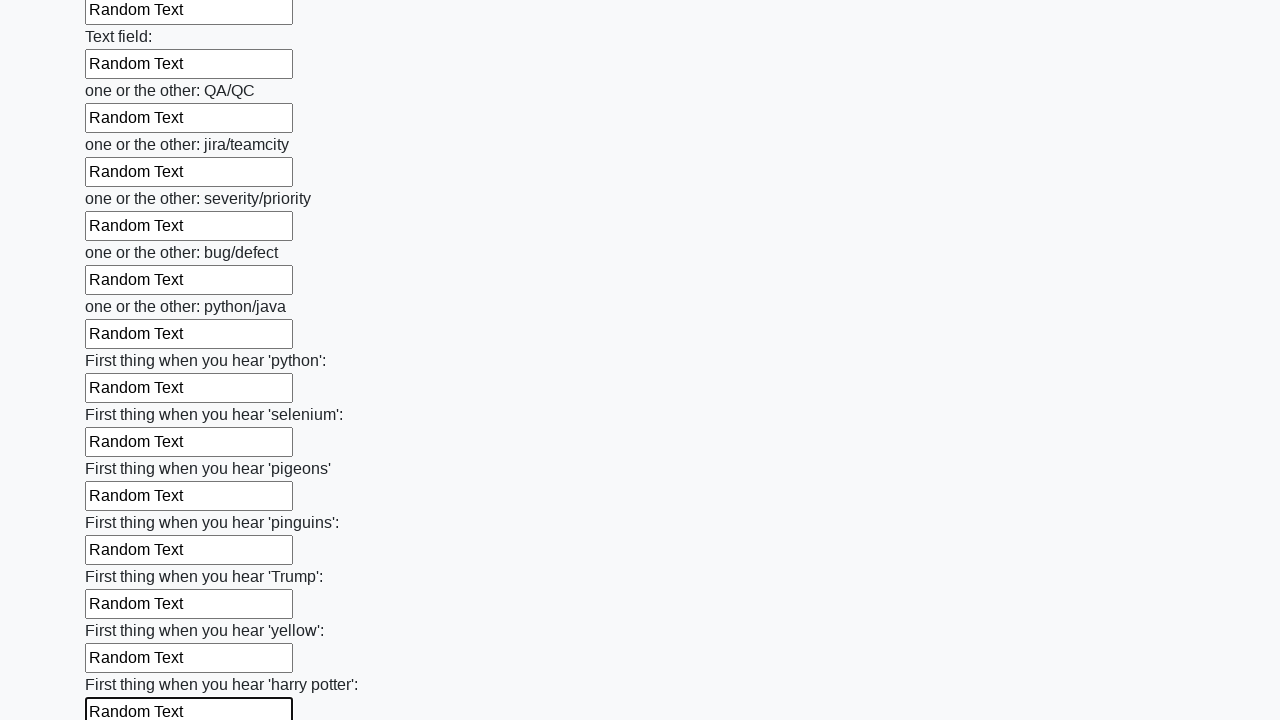

Filled input field with 'Random Text' on input >> nth=99
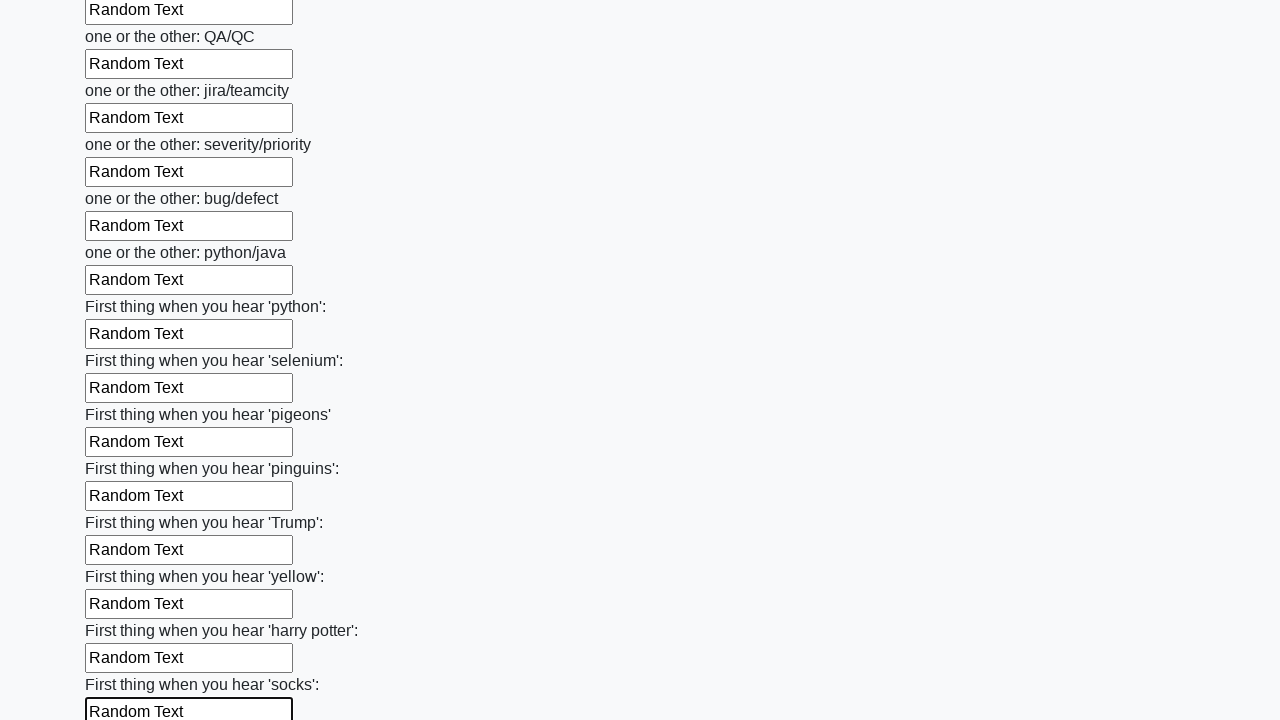

Clicked submit button to submit the form at (123, 611) on button.btn
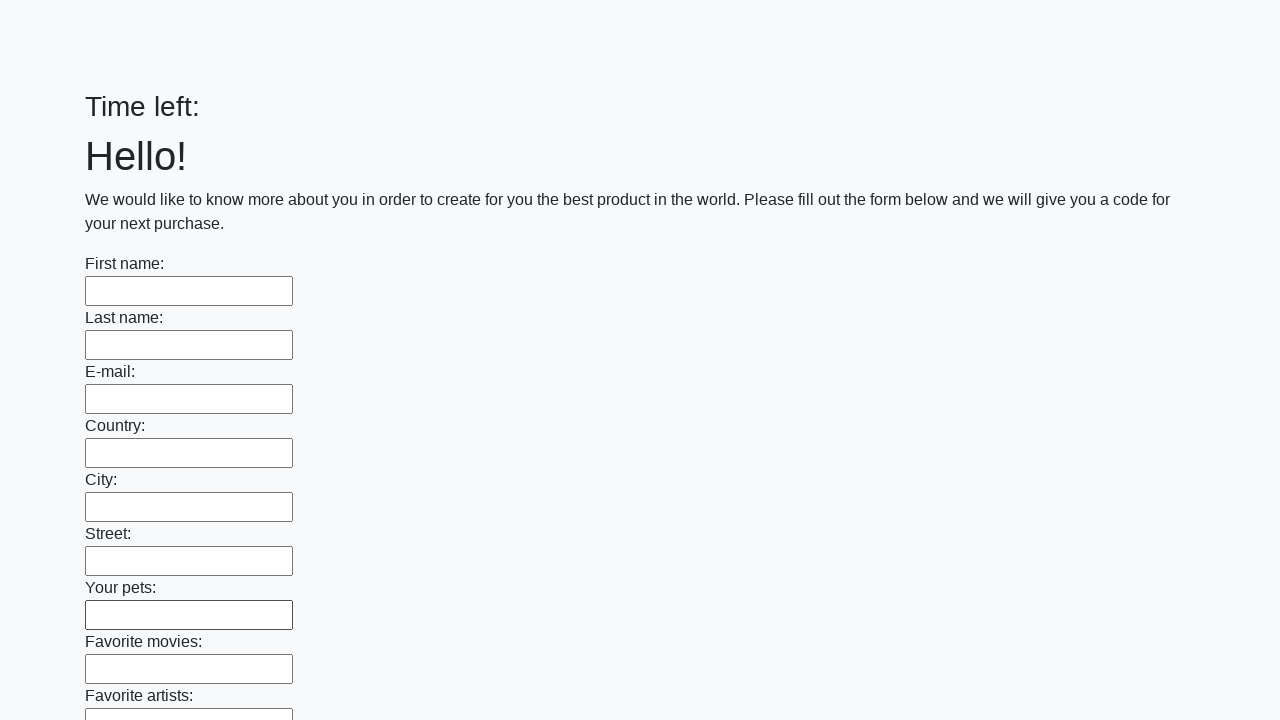

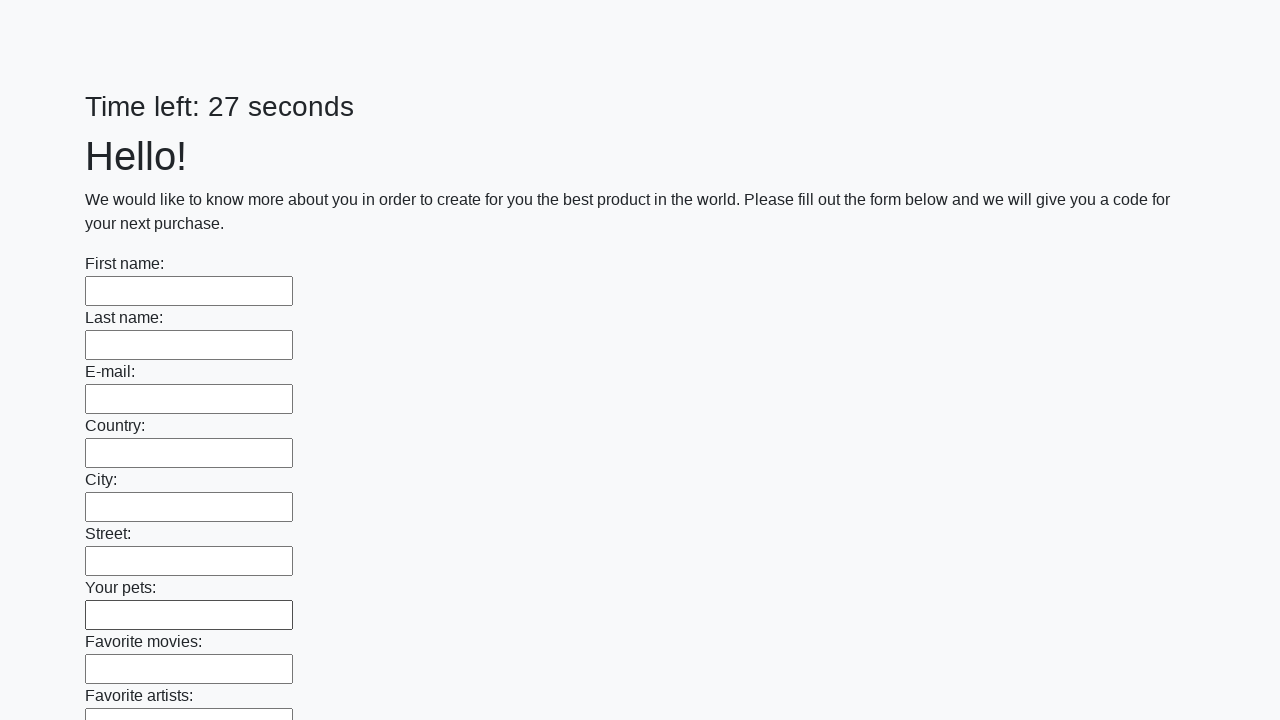